Automates the RPA Challenge by downloading an Excel file, starting the challenge, and filling form fields with data from the Excel file for multiple rounds

Starting URL: http://www.rpachallenge.com

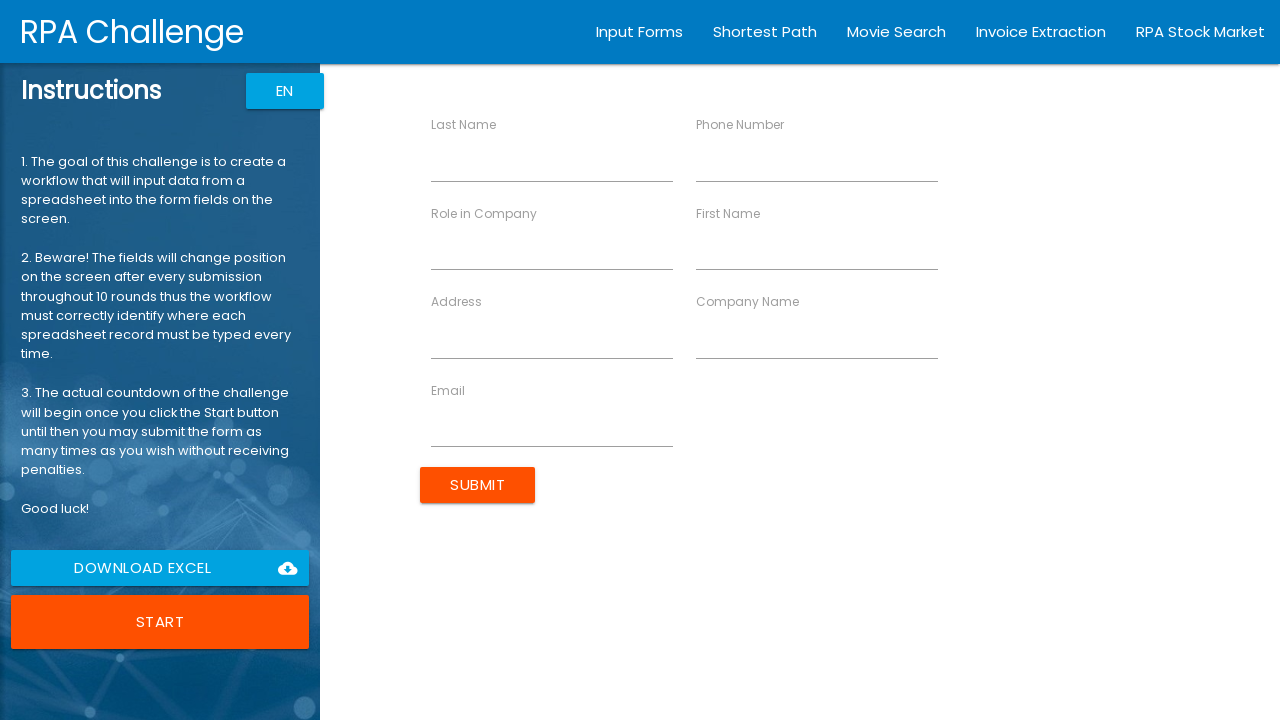

Clicked Download Excel button to get challenge data at (160, 568) on a:has-text("Download Excel")
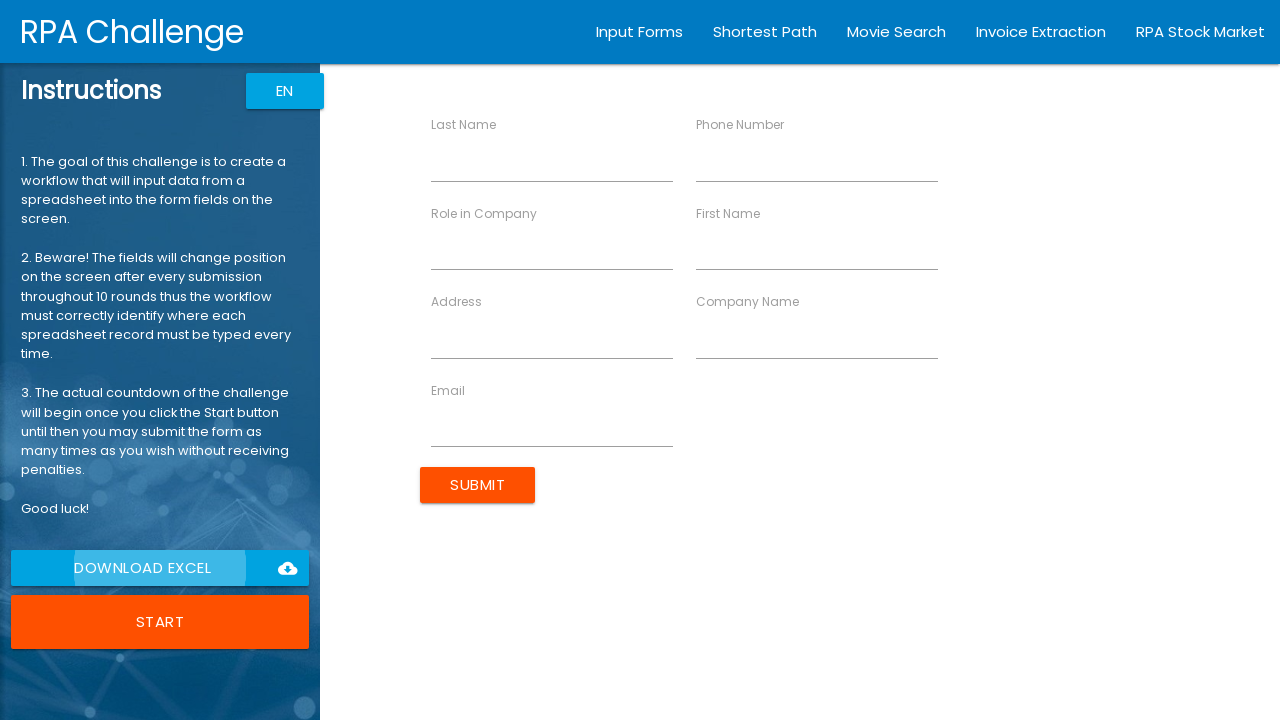

Waited 2 seconds for Excel file download to complete
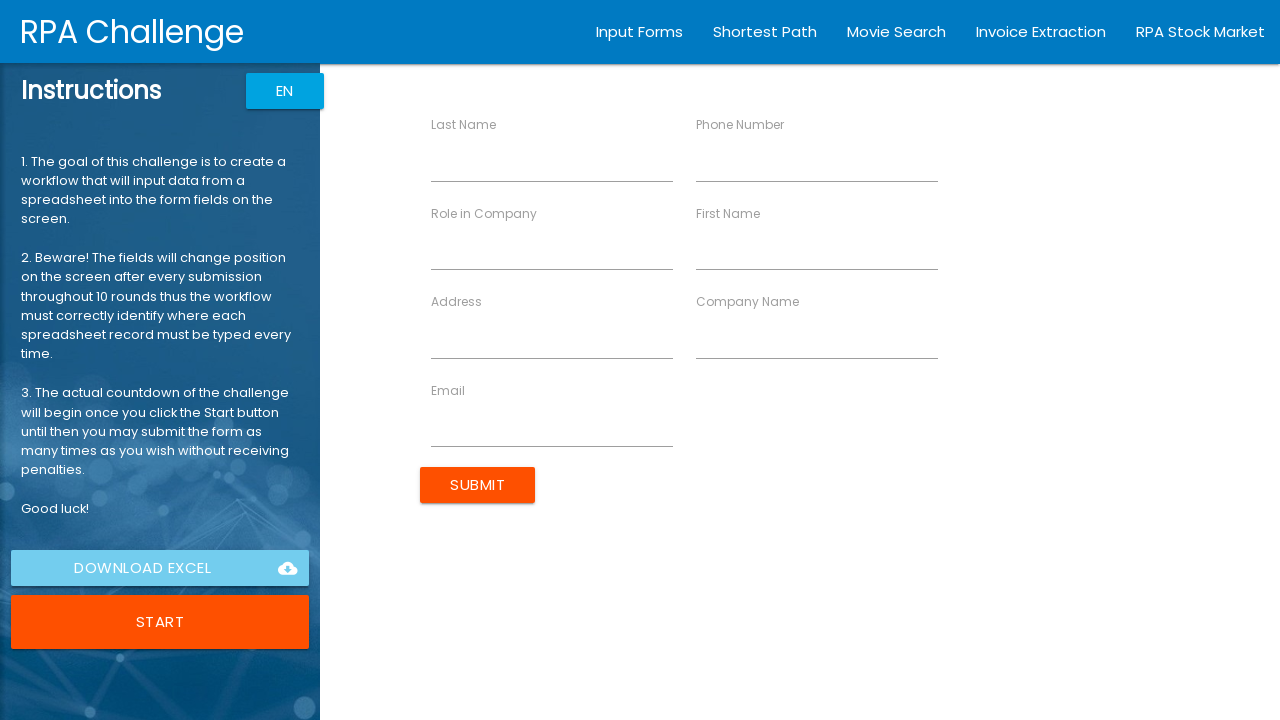

Clicked Start button to begin the RPA Challenge at (160, 622) on button:has-text("Start")
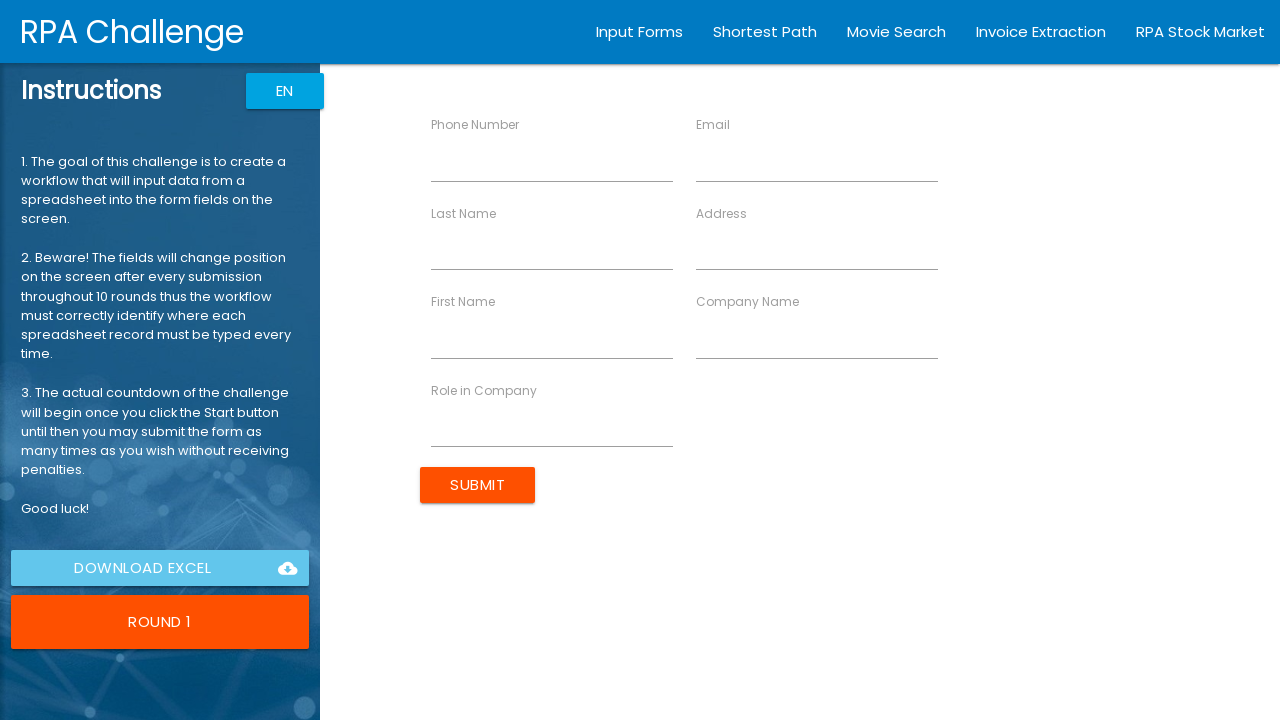

Filled 'First Name' field with 'John' for record 1 on label:has-text("First Name") >> ~ input >> nth=0
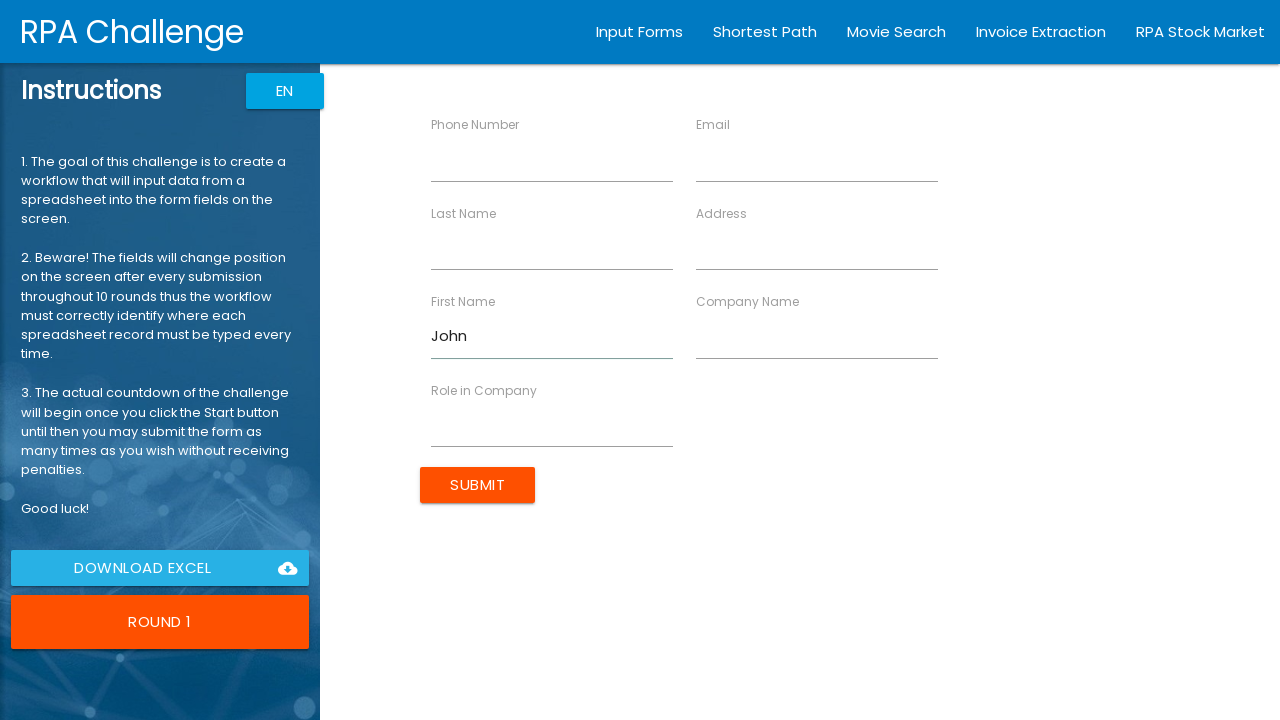

Filled 'Last Name' field with 'Smith' for record 1 on label:has-text("Last Name") >> ~ input >> nth=0
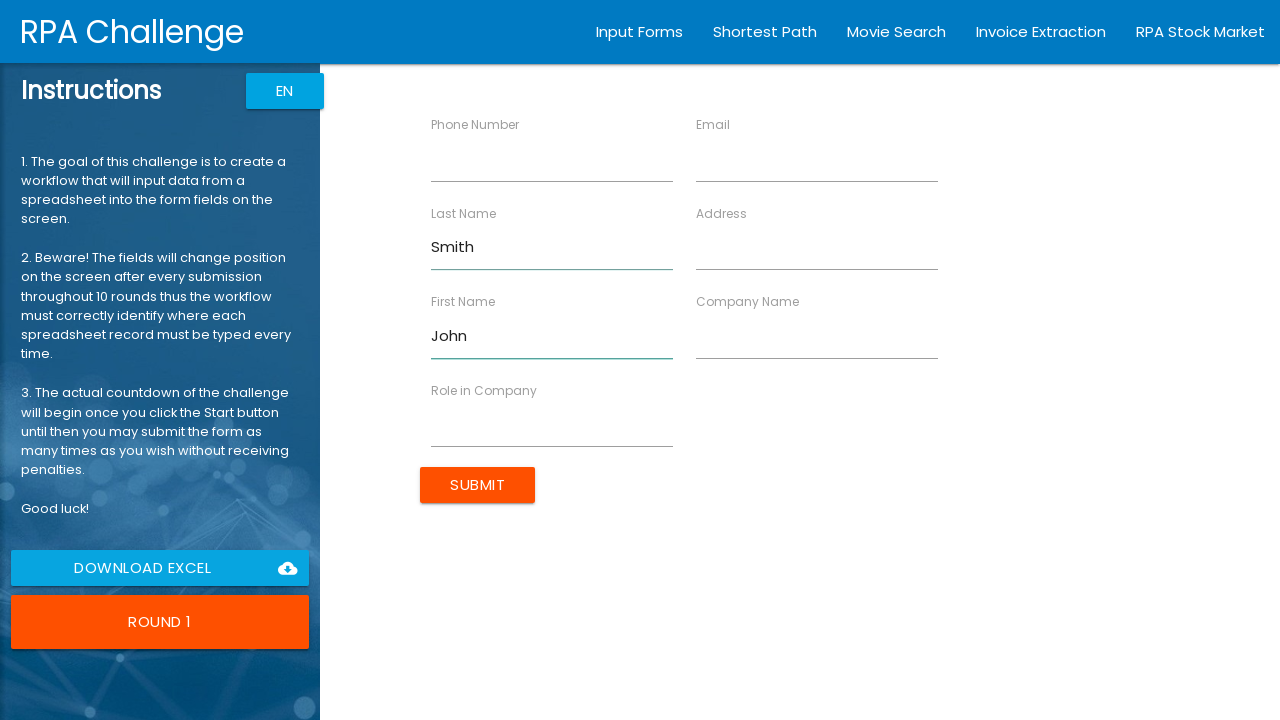

Filled 'Company Name' field with 'IT Solutions' for record 1 on label:has-text("Company Name") >> ~ input >> nth=0
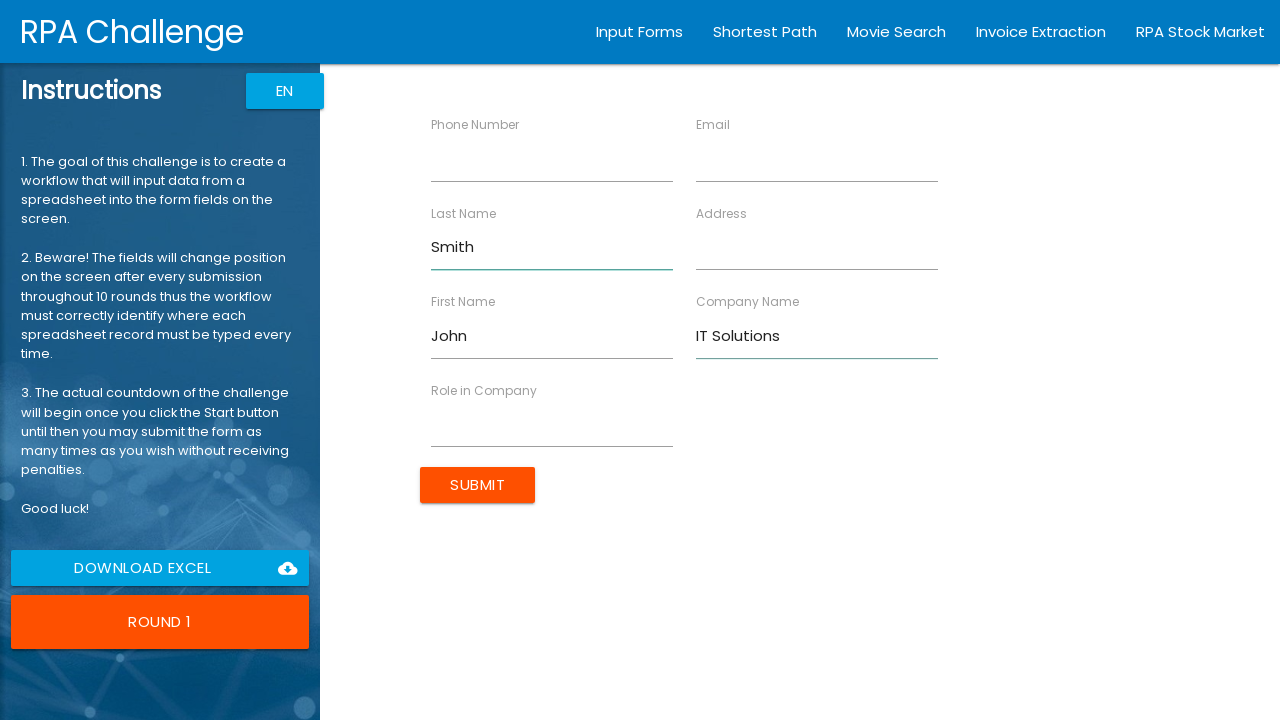

Filled 'Role in Company' field with 'Analyst' for record 1 on label:has-text("Role in Company") >> ~ input >> nth=0
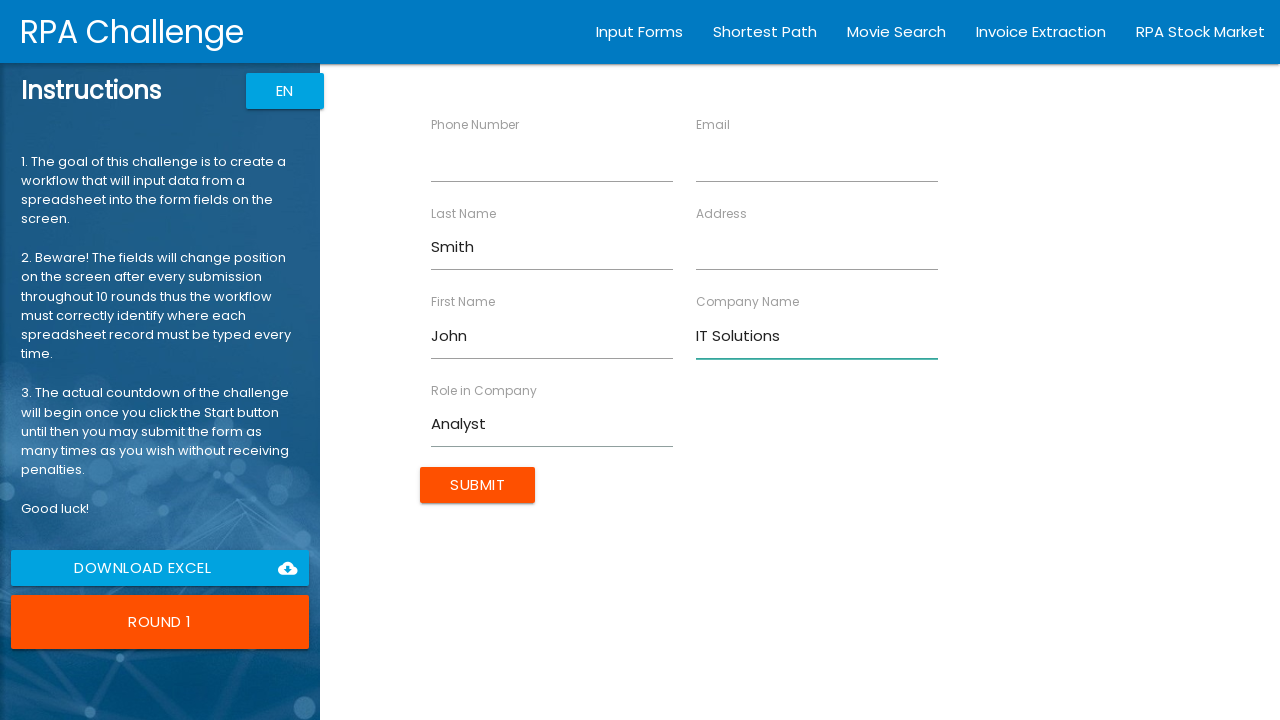

Filled 'Address' field with '98 North Road' for record 1 on label:has-text("Address") >> ~ input >> nth=0
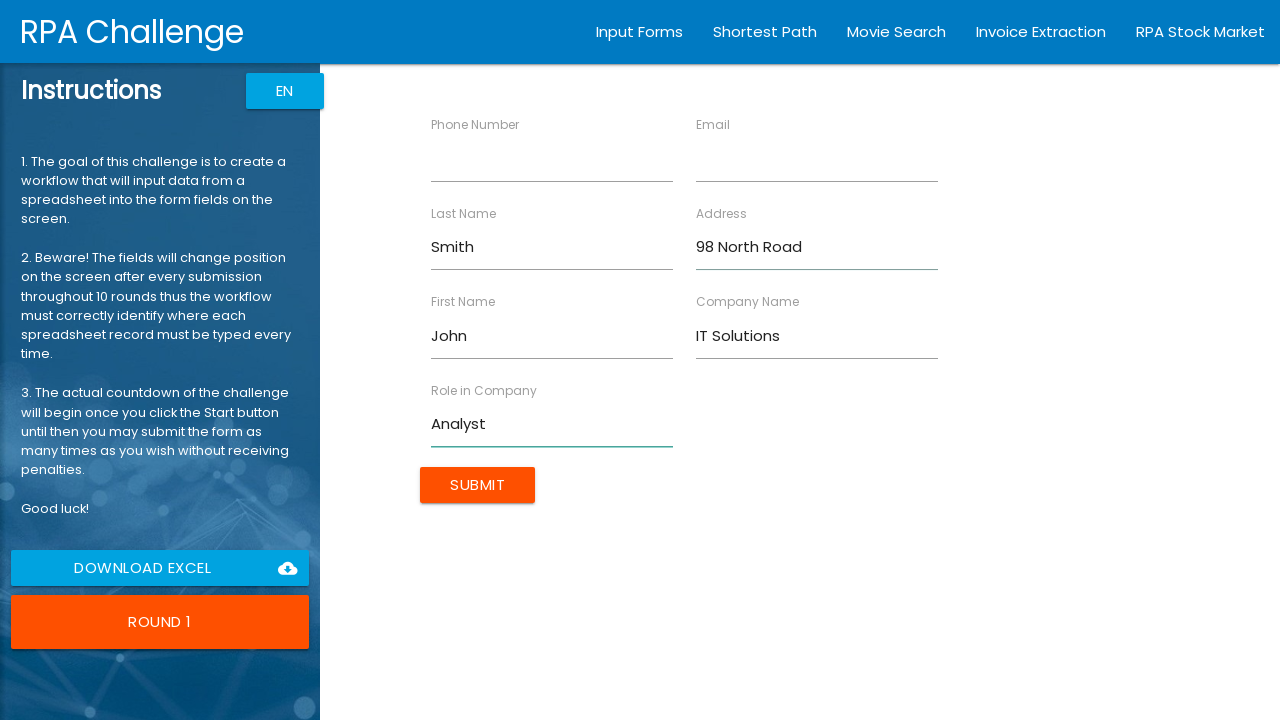

Filled 'Email' field with 'jsmith@itsolutions.com' for record 1 on label:has-text("Email") >> ~ input >> nth=0
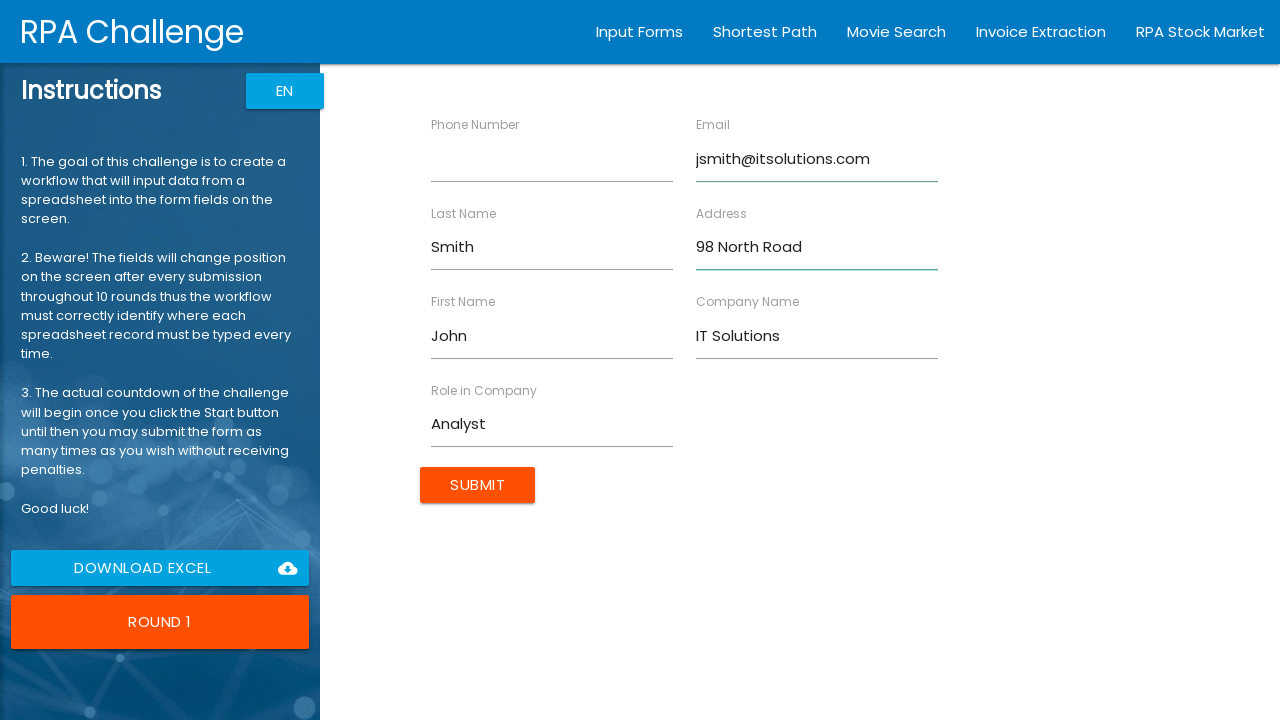

Filled 'Phone Number' field with '40716543298' for record 1 on label:has-text("Phone Number") >> ~ input >> nth=0
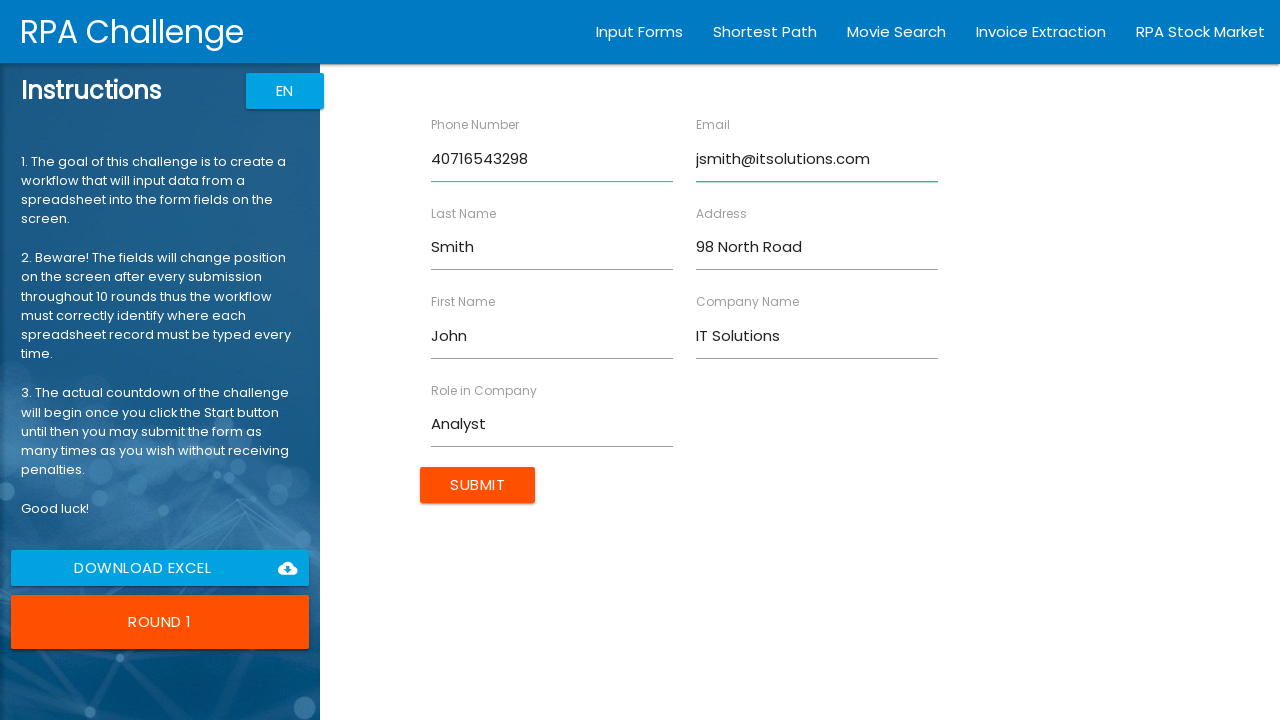

Submitted form for record 1 at (478, 485) on input[value="Submit"]
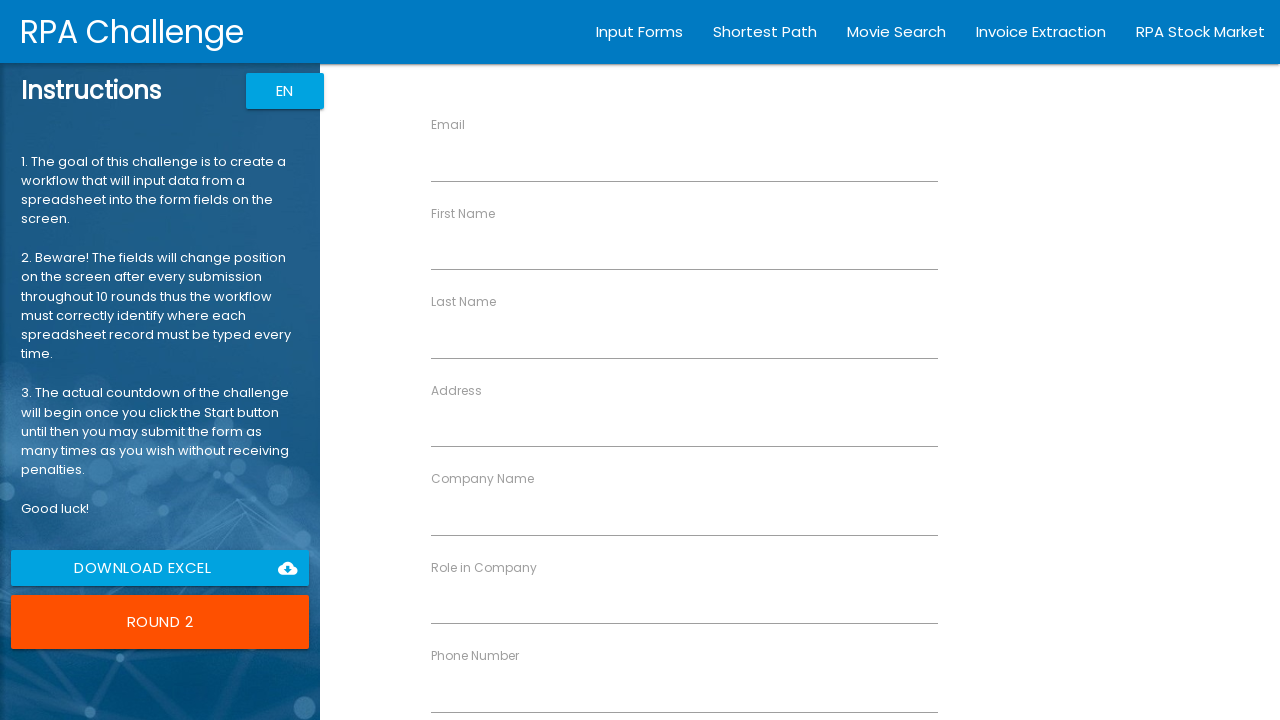

Filled 'First Name' field with 'Jane' for record 2 on label:has-text("First Name") >> ~ input >> nth=0
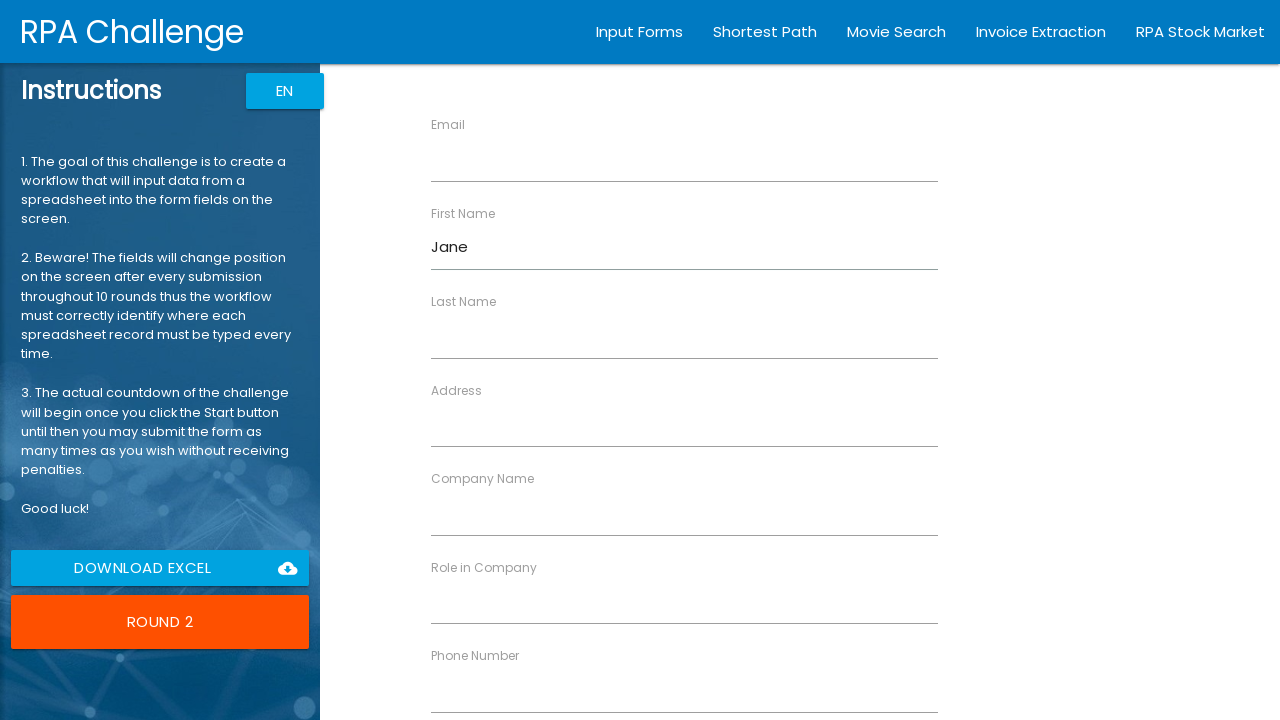

Filled 'Last Name' field with 'Doe' for record 2 on label:has-text("Last Name") >> ~ input >> nth=0
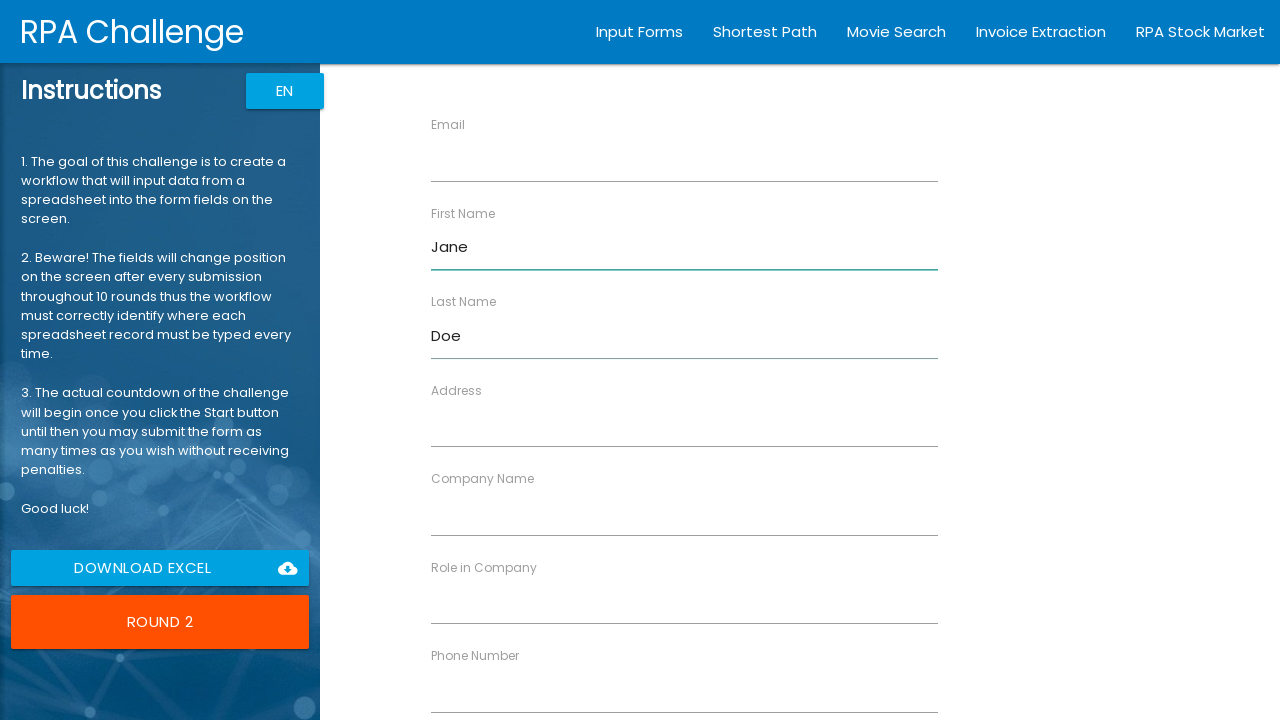

Filled 'Company Name' field with 'Acme Corp' for record 2 on label:has-text("Company Name") >> ~ input >> nth=0
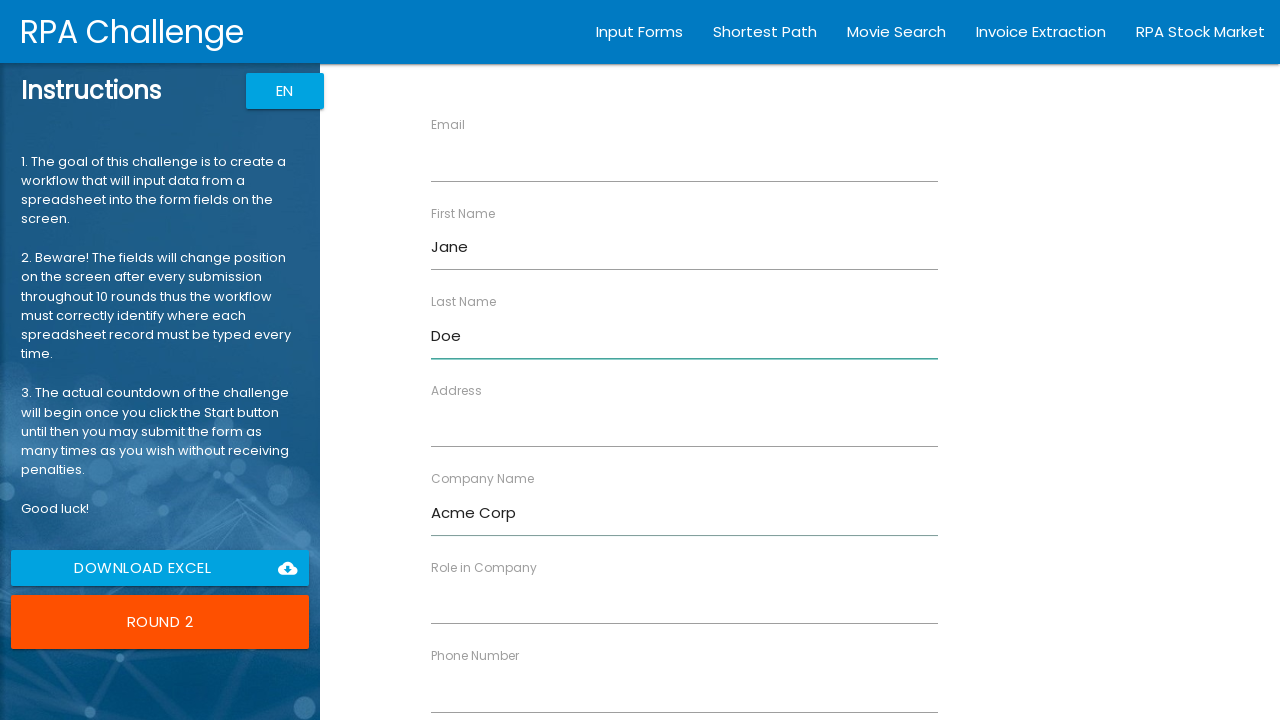

Filled 'Role in Company' field with 'Manager' for record 2 on label:has-text("Role in Company") >> ~ input >> nth=0
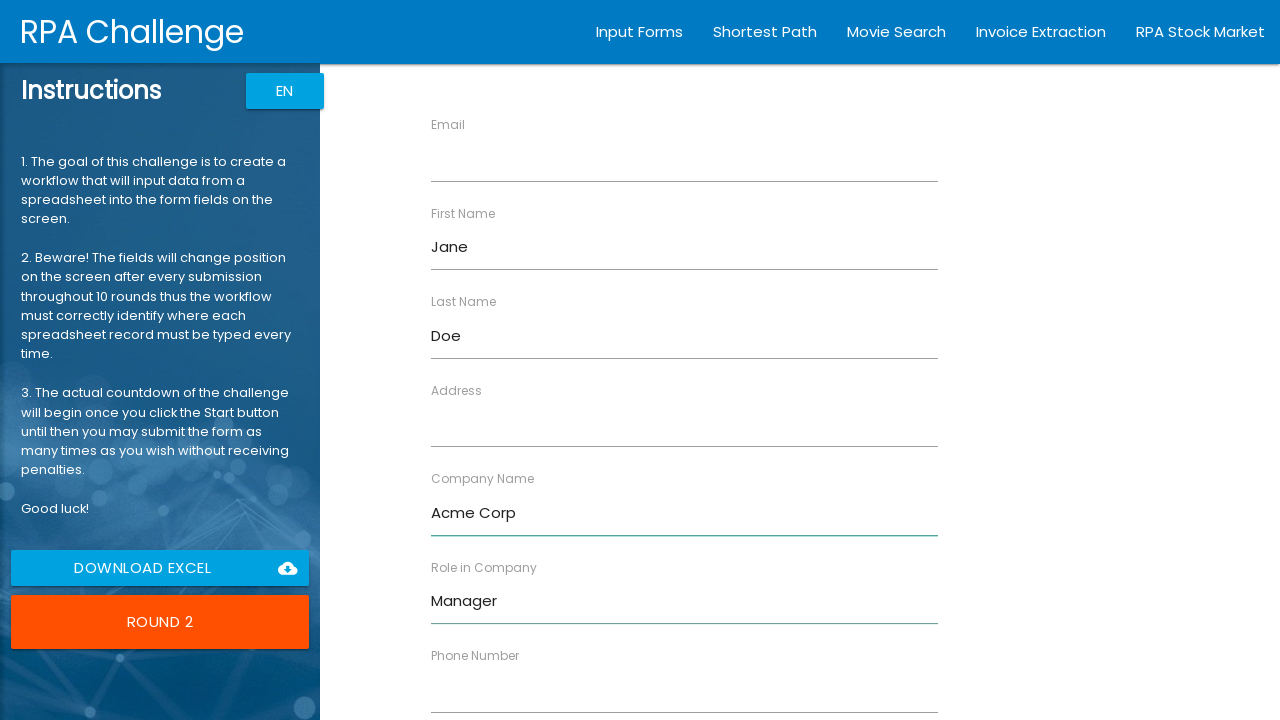

Filled 'Address' field with '123 Main St' for record 2 on label:has-text("Address") >> ~ input >> nth=0
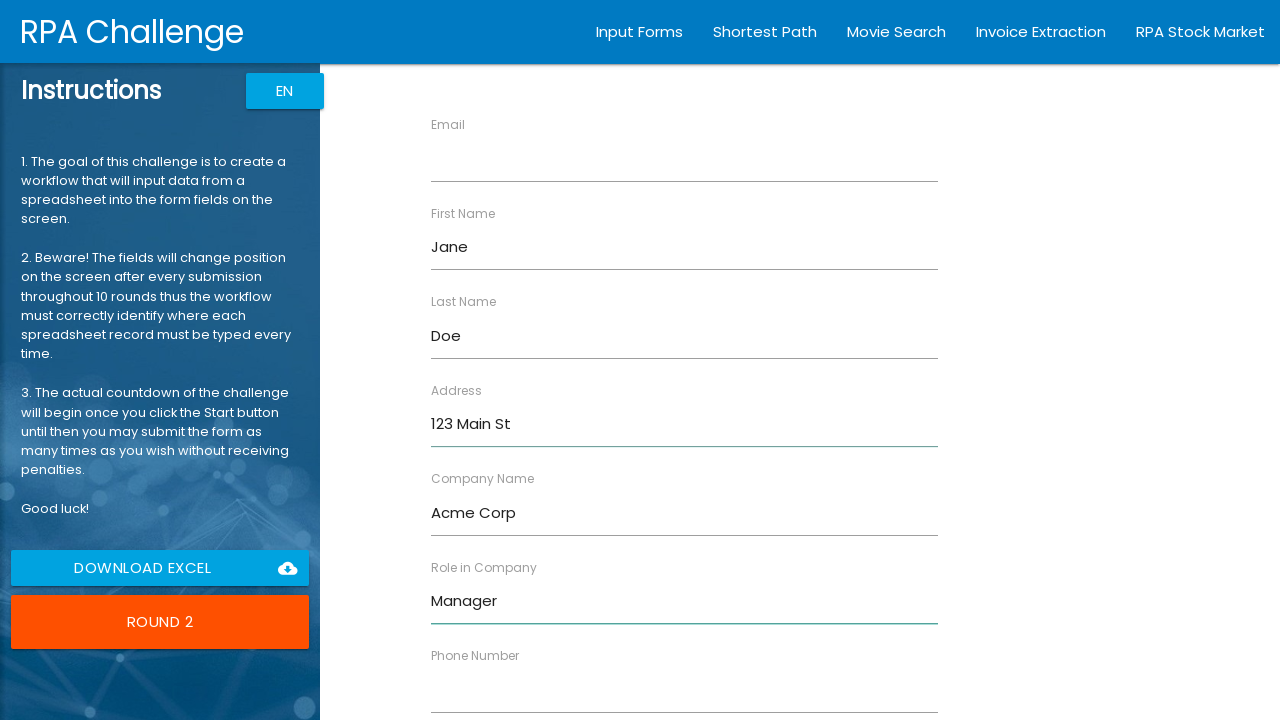

Filled 'Email' field with 'jane@acme.com' for record 2 on label:has-text("Email") >> ~ input >> nth=0
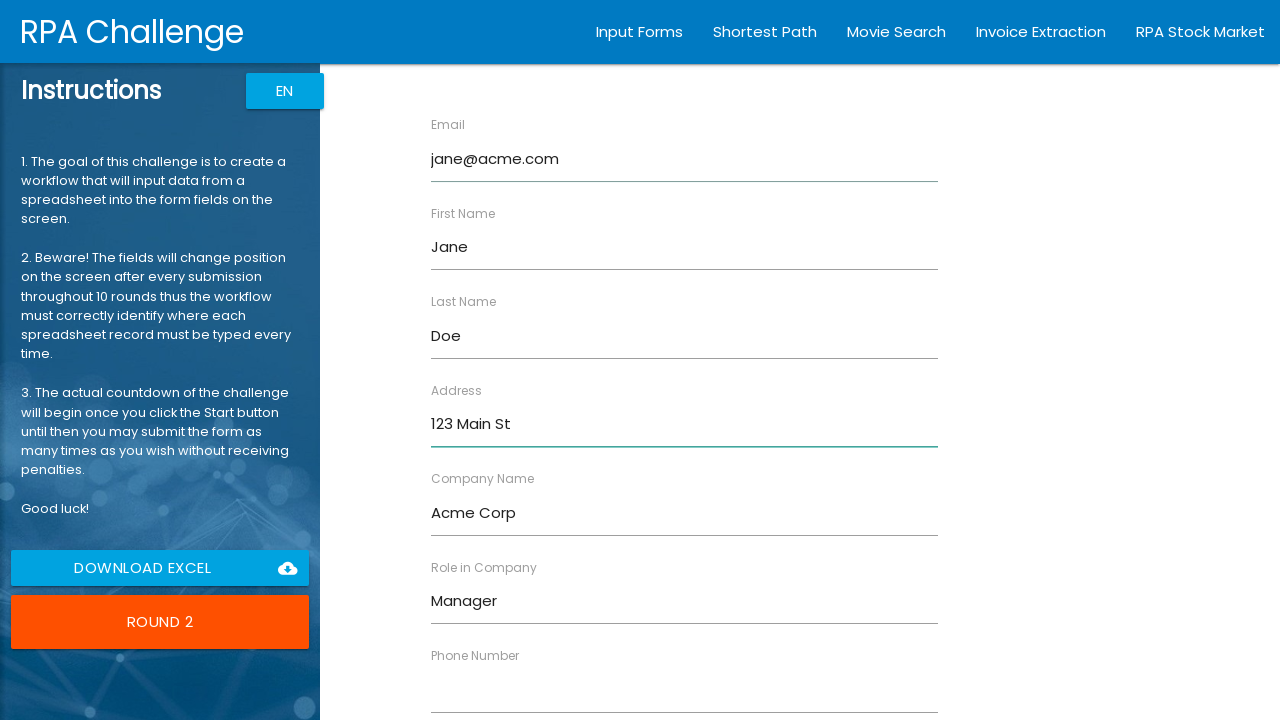

Filled 'Phone Number' field with '55512345678' for record 2 on label:has-text("Phone Number") >> ~ input >> nth=0
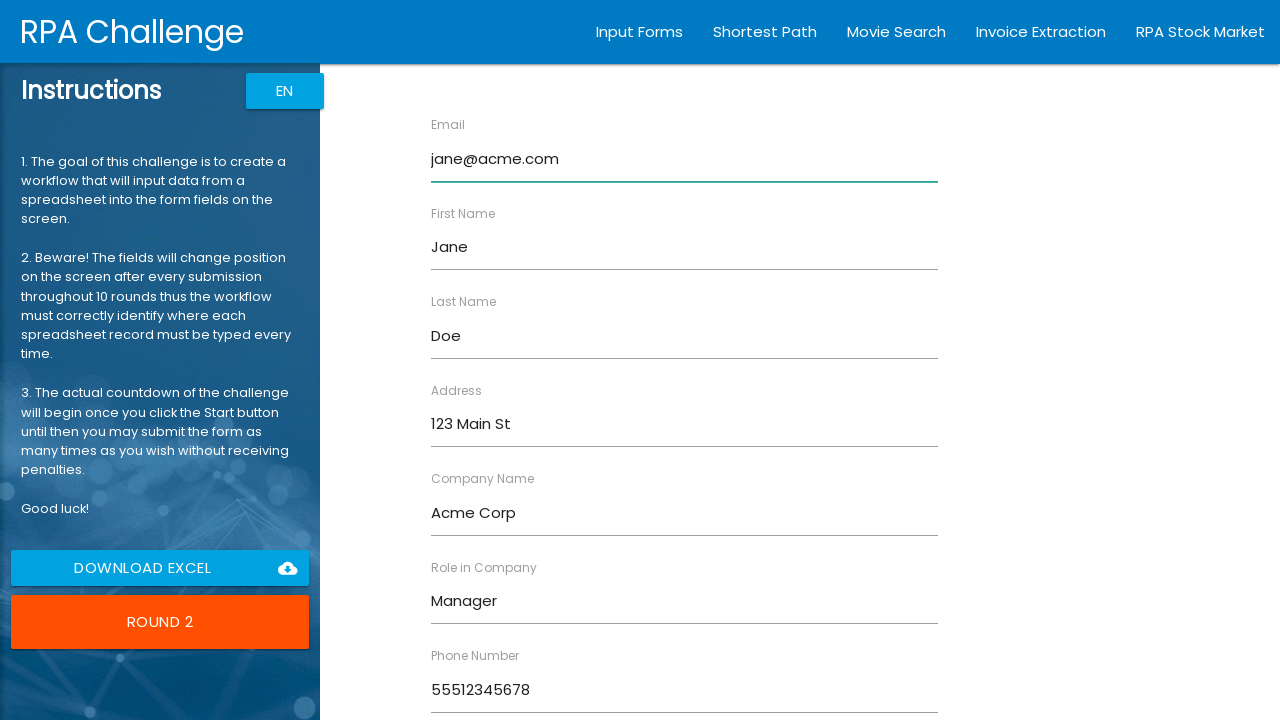

Submitted form for record 2 at (478, 688) on input[value="Submit"]
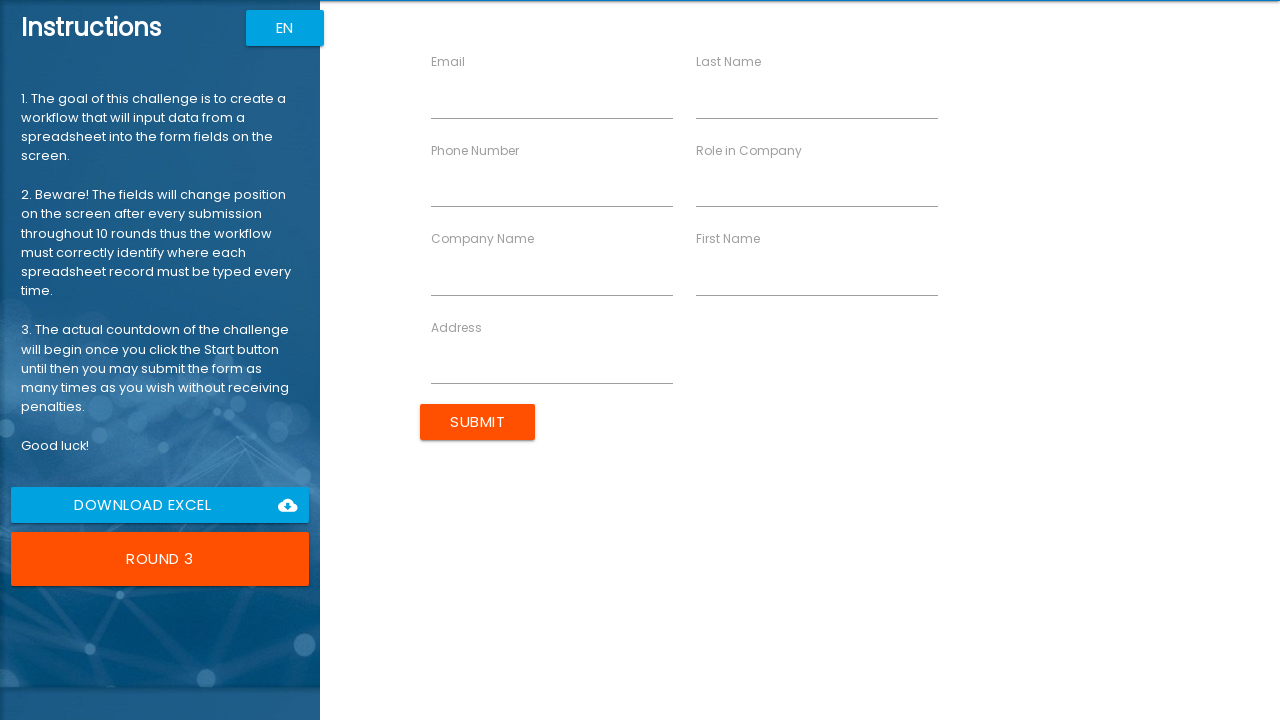

Filled 'First Name' field with 'Bob' for record 3 on label:has-text("First Name") >> ~ input >> nth=0
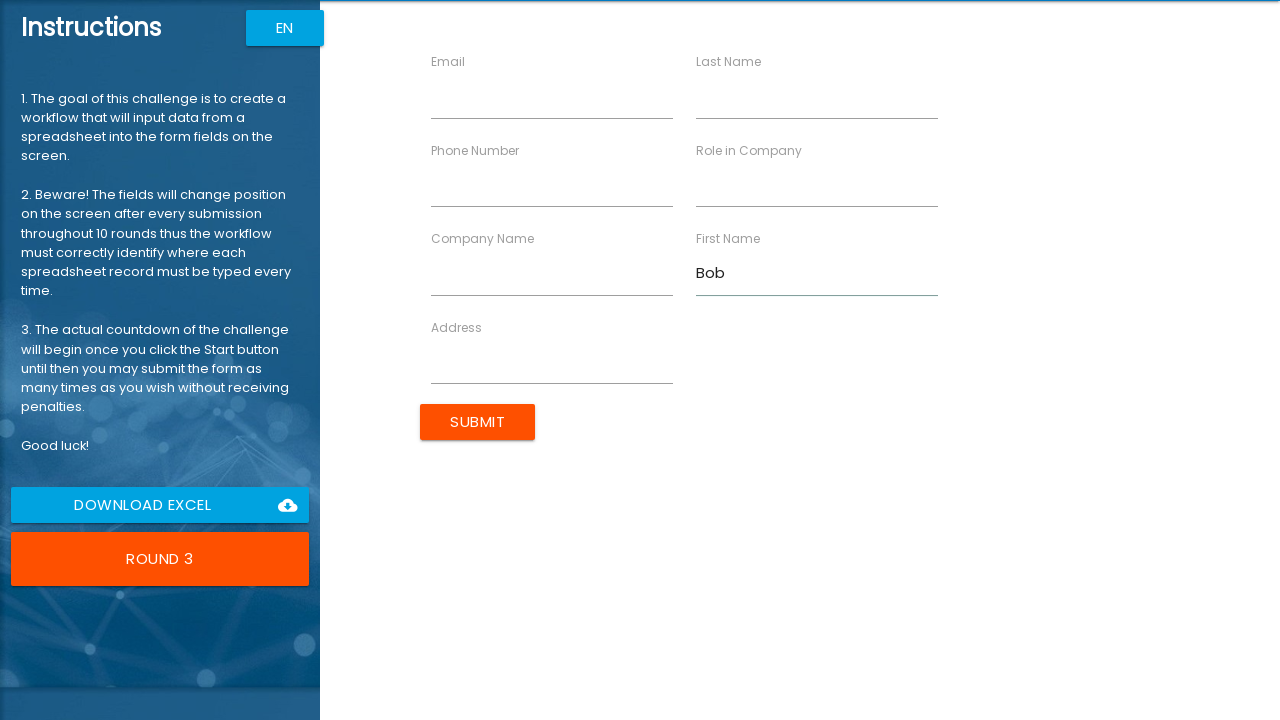

Filled 'Last Name' field with 'Johnson' for record 3 on label:has-text("Last Name") >> ~ input >> nth=0
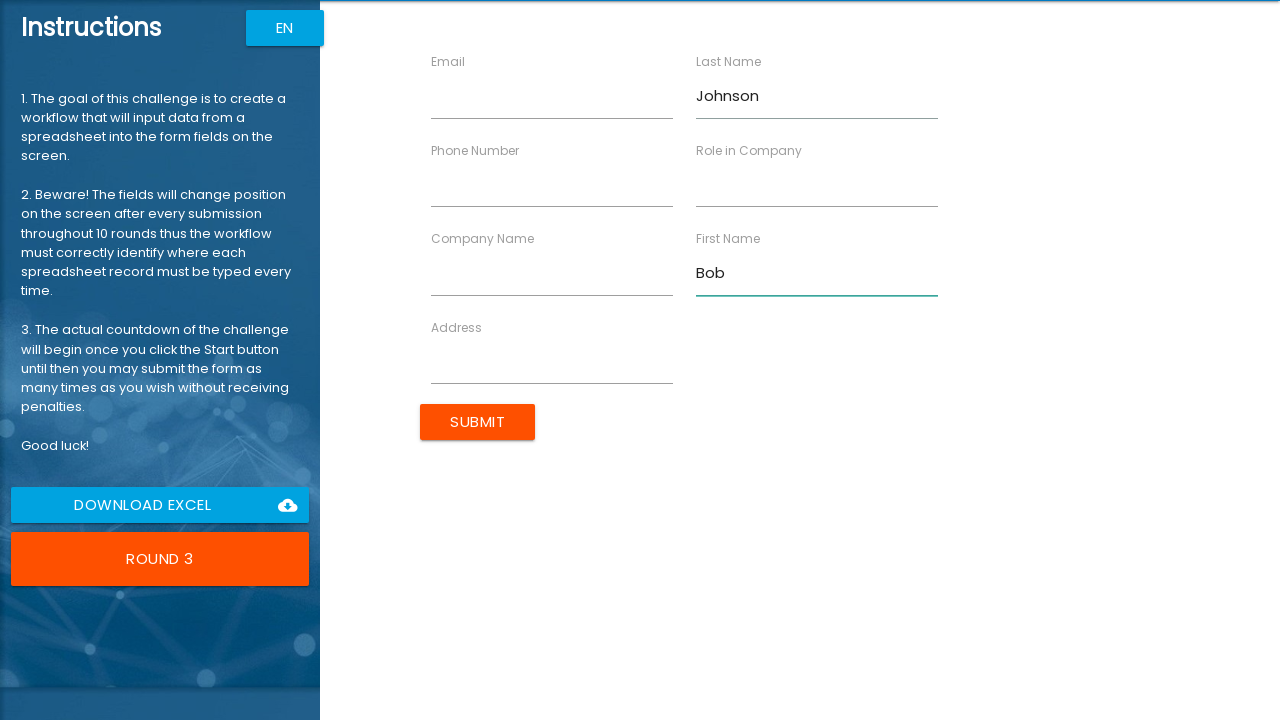

Filled 'Company Name' field with 'Tech Inc' for record 3 on label:has-text("Company Name") >> ~ input >> nth=0
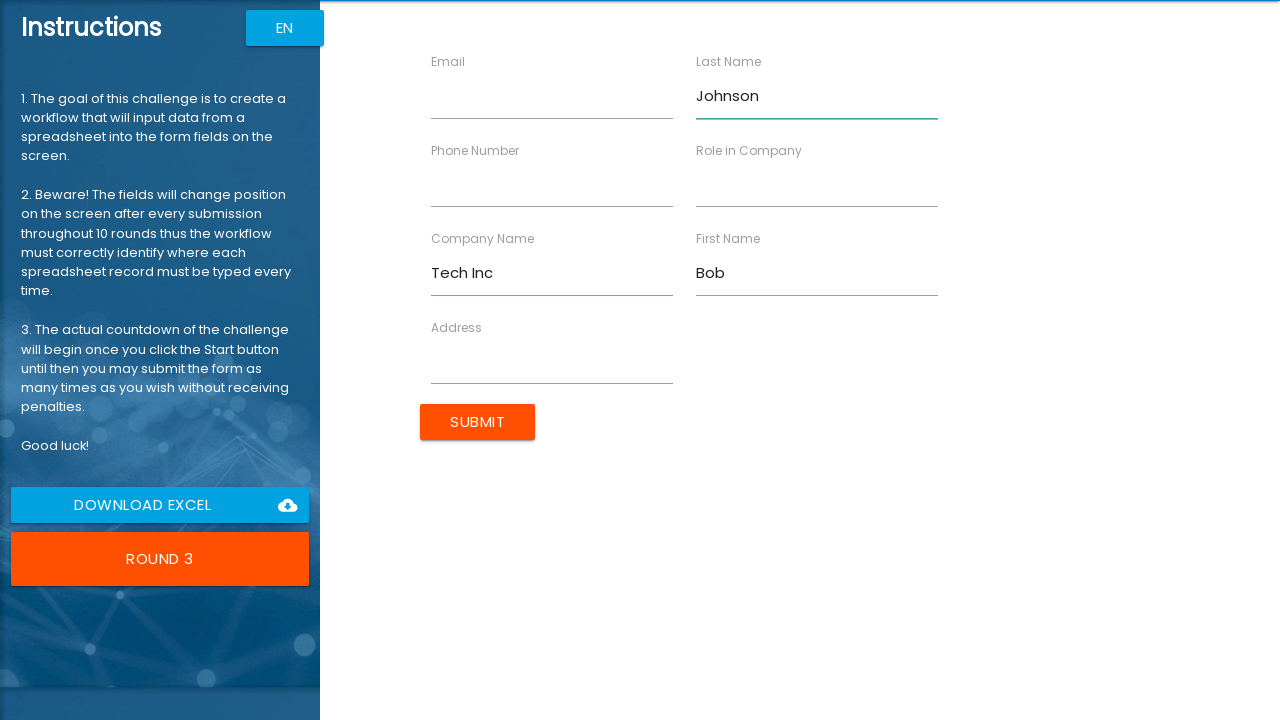

Filled 'Role in Company' field with 'Developer' for record 3 on label:has-text("Role in Company") >> ~ input >> nth=0
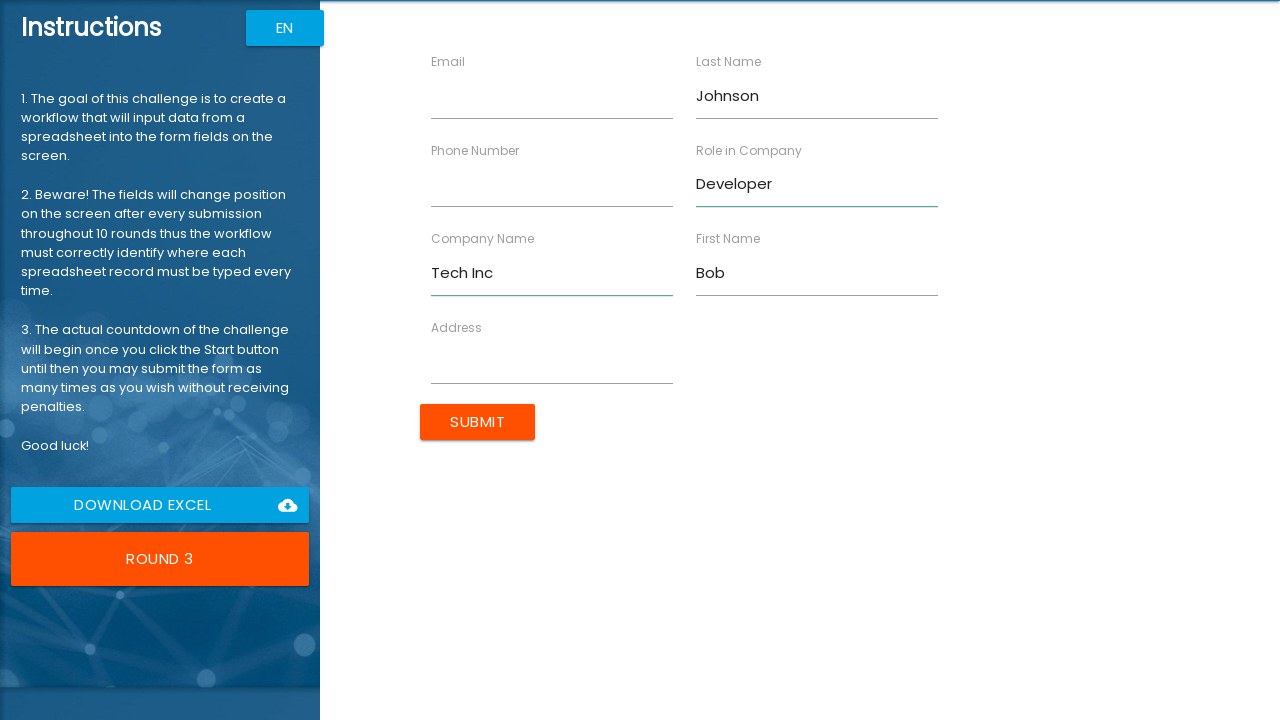

Filled 'Address' field with '456 Oak Ave' for record 3 on label:has-text("Address") >> ~ input >> nth=0
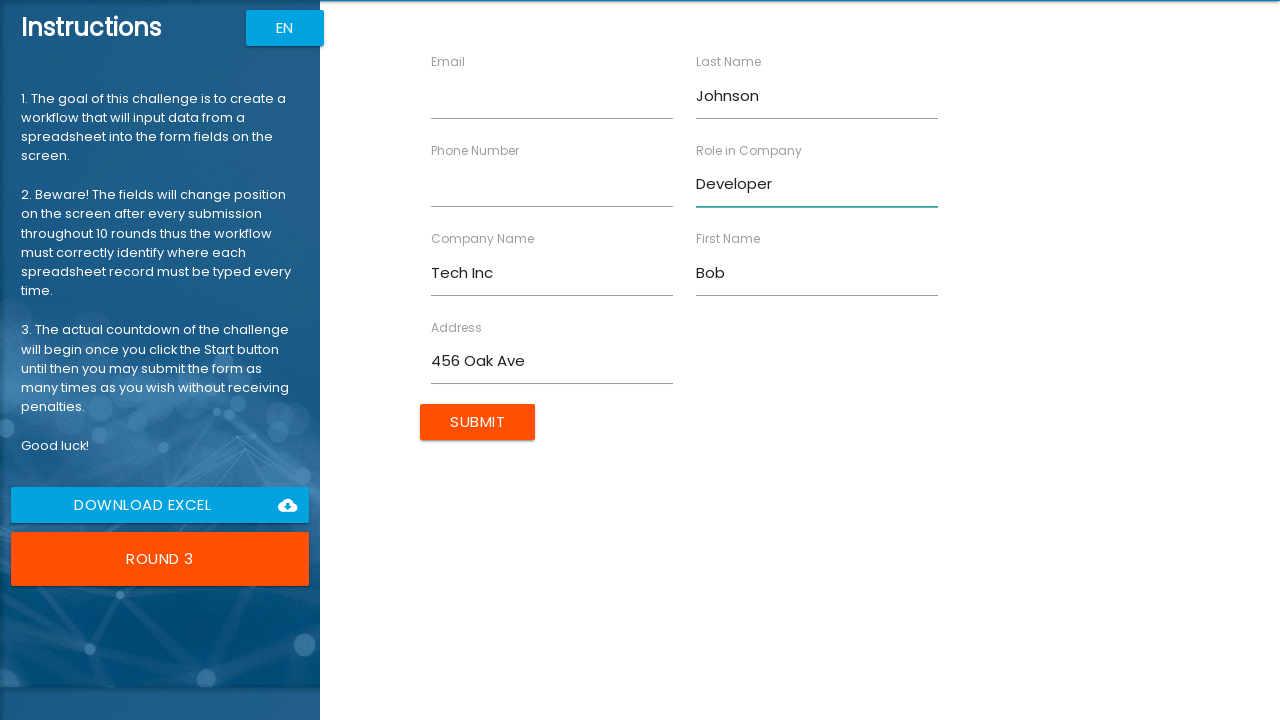

Filled 'Email' field with 'bob@tech.com' for record 3 on label:has-text("Email") >> ~ input >> nth=0
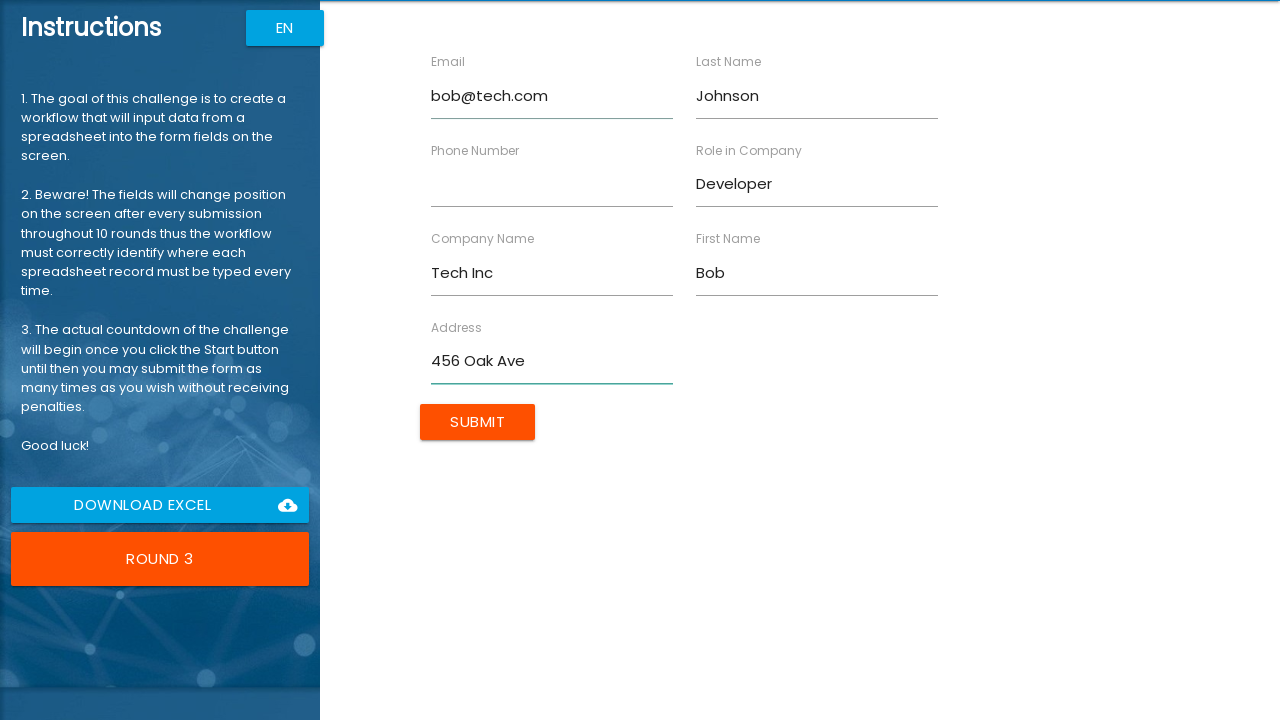

Filled 'Phone Number' field with '33398765432' for record 3 on label:has-text("Phone Number") >> ~ input >> nth=0
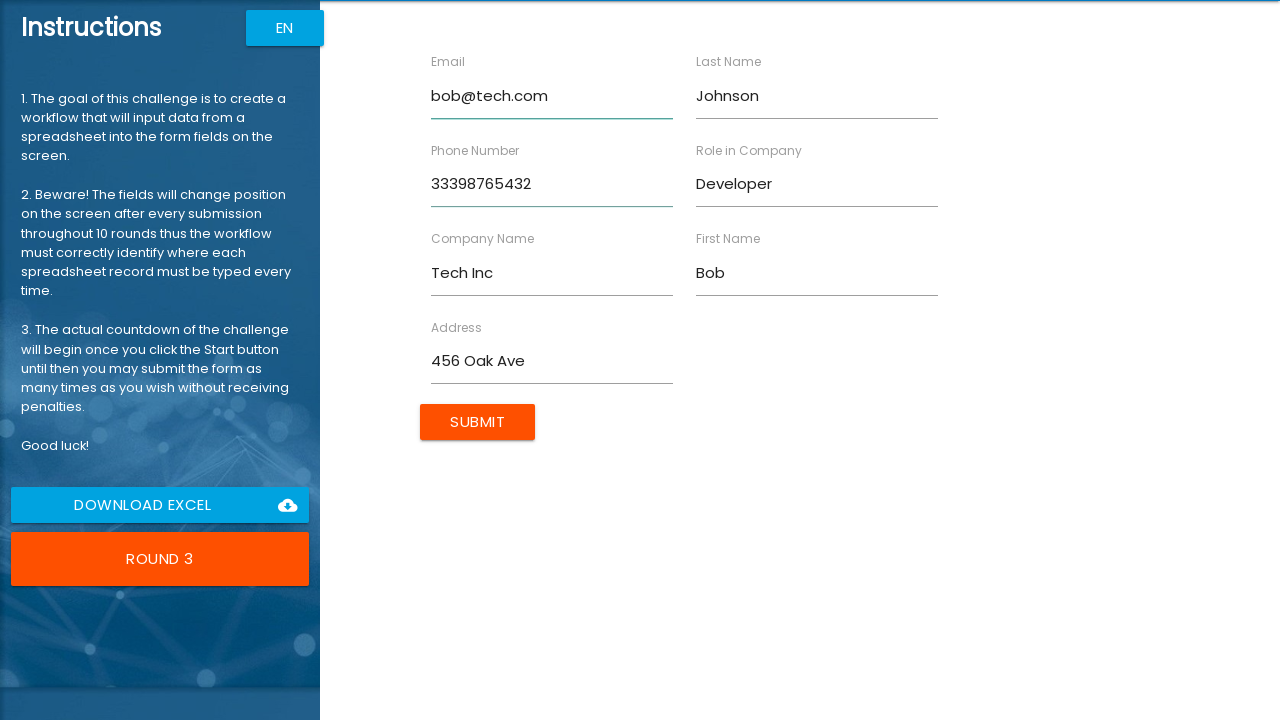

Submitted form for record 3 at (478, 422) on input[value="Submit"]
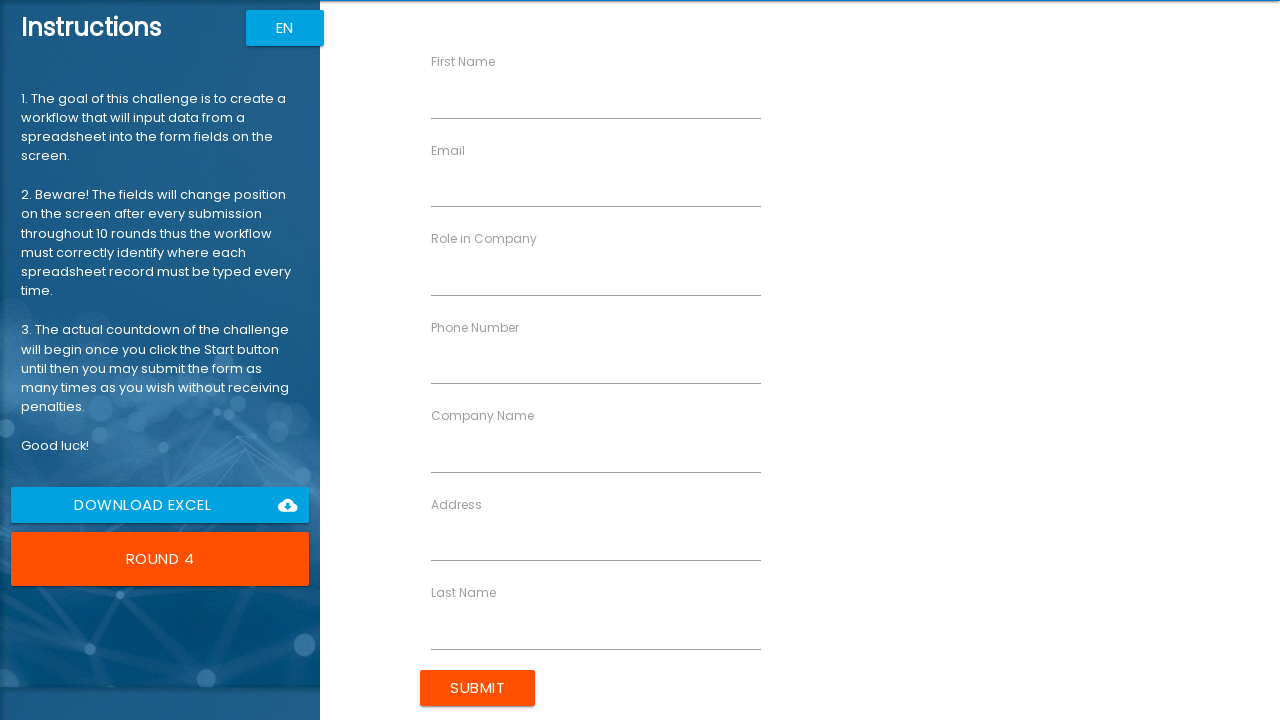

Filled 'First Name' field with 'Alice' for record 4 on label:has-text("First Name") >> ~ input >> nth=0
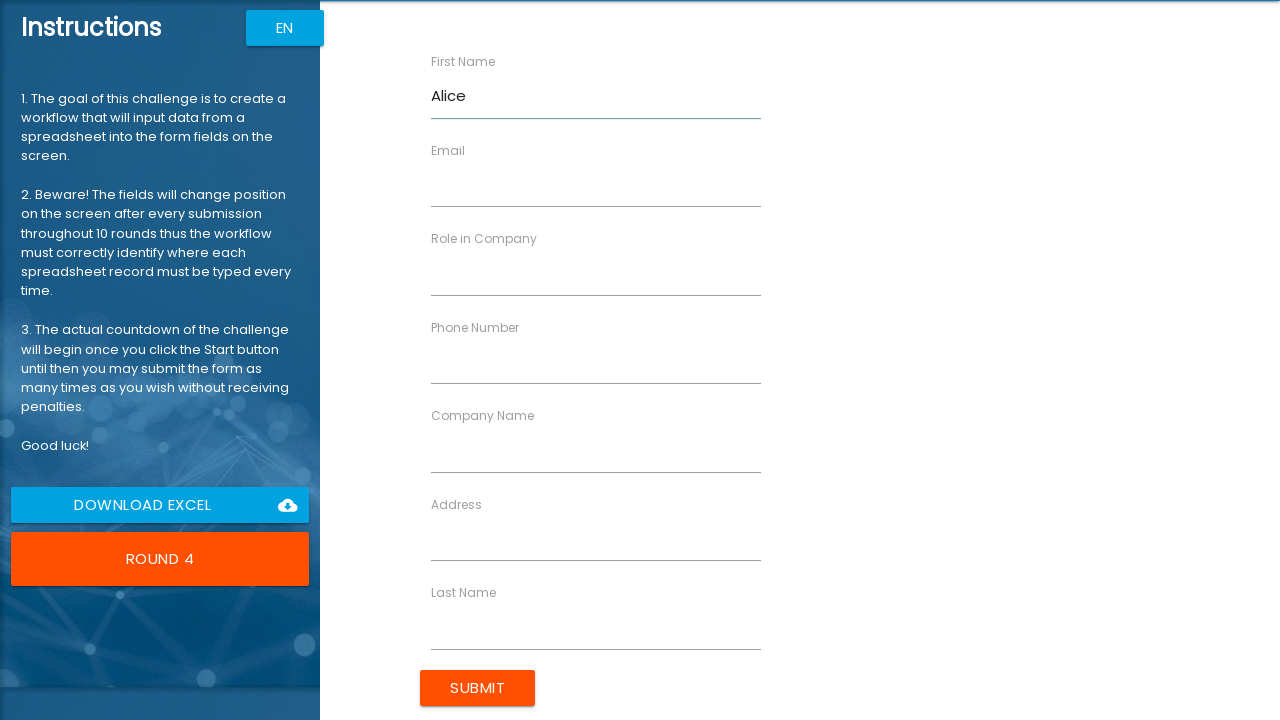

Filled 'Last Name' field with 'Williams' for record 4 on label:has-text("Last Name") >> ~ input >> nth=0
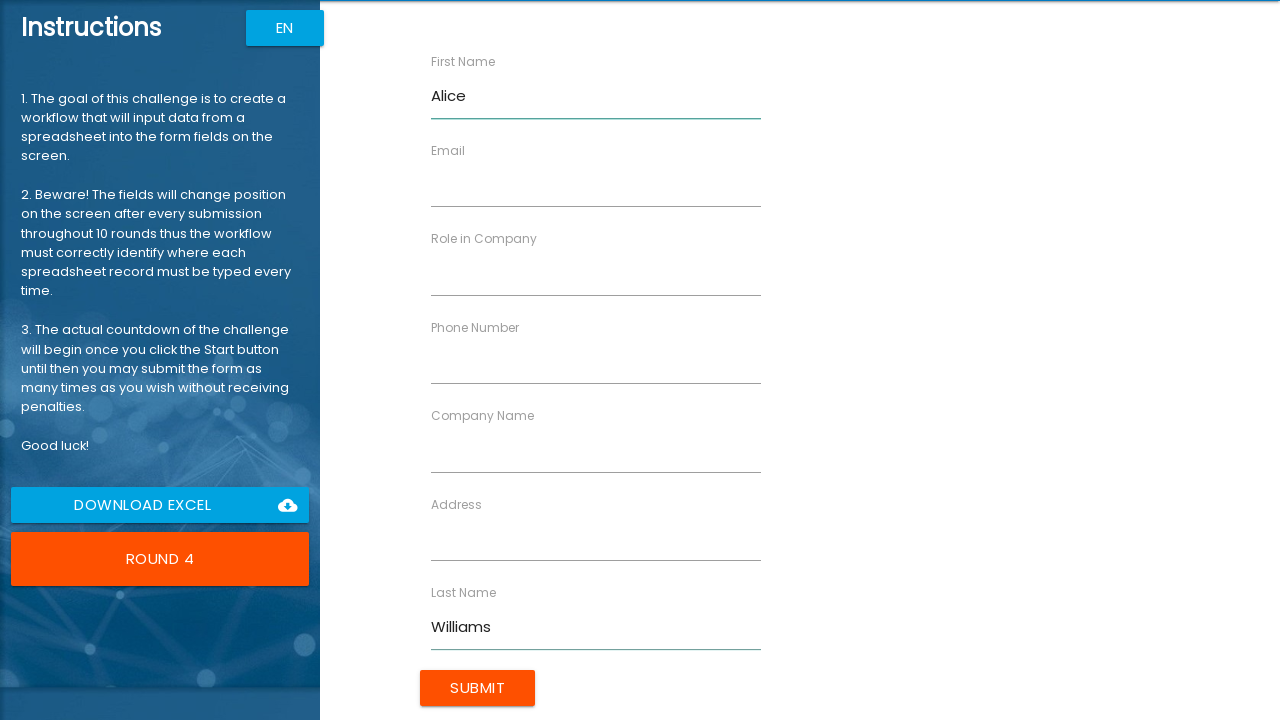

Filled 'Company Name' field with 'Global Co' for record 4 on label:has-text("Company Name") >> ~ input >> nth=0
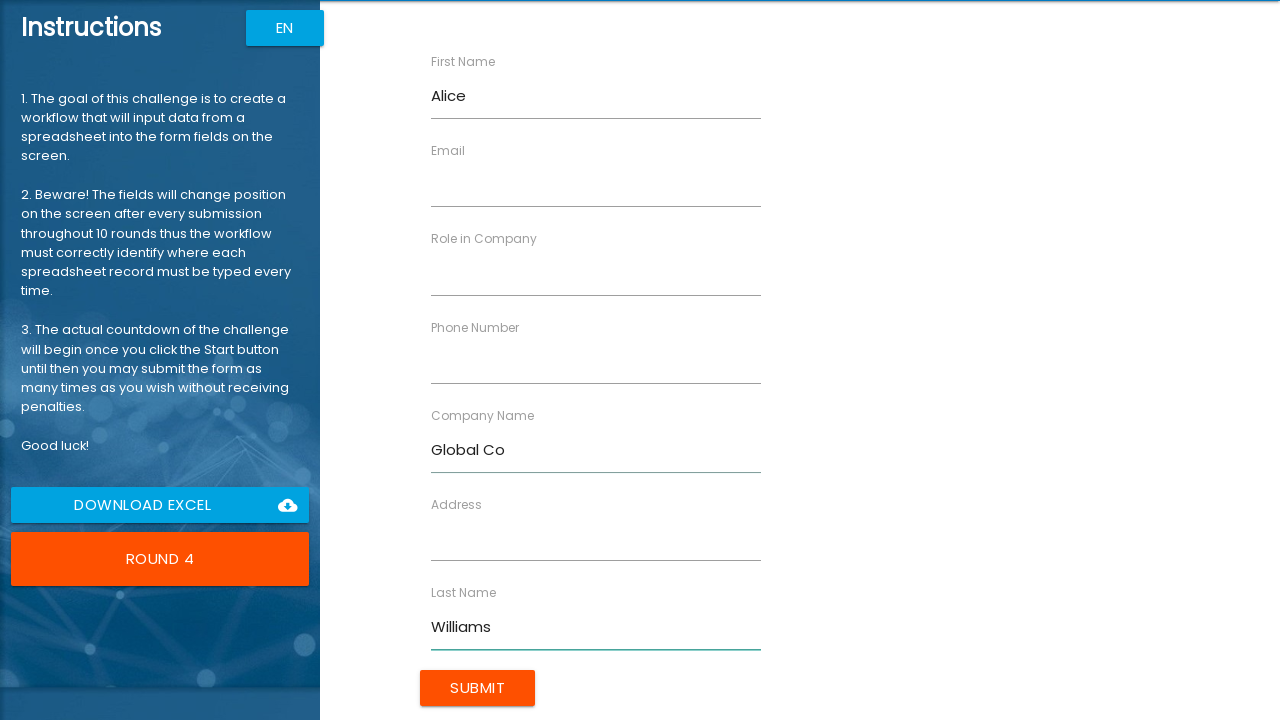

Filled 'Role in Company' field with 'Director' for record 4 on label:has-text("Role in Company") >> ~ input >> nth=0
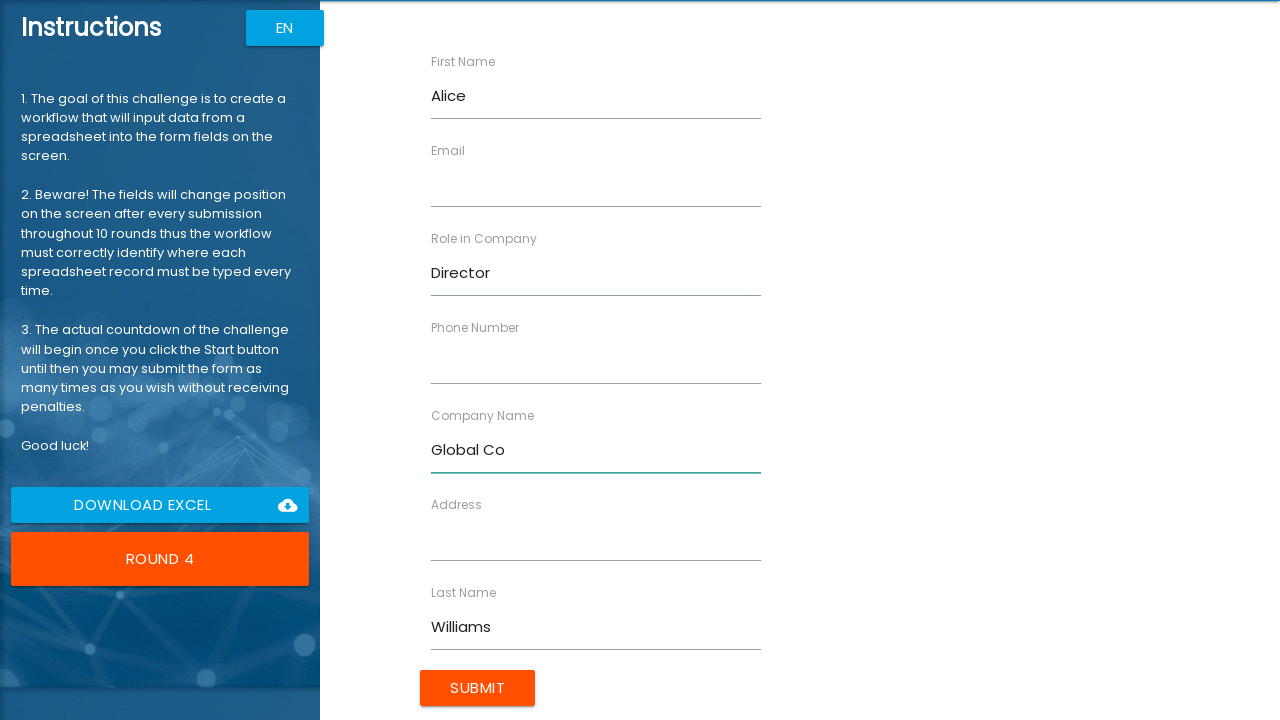

Filled 'Address' field with '789 Pine Rd' for record 4 on label:has-text("Address") >> ~ input >> nth=0
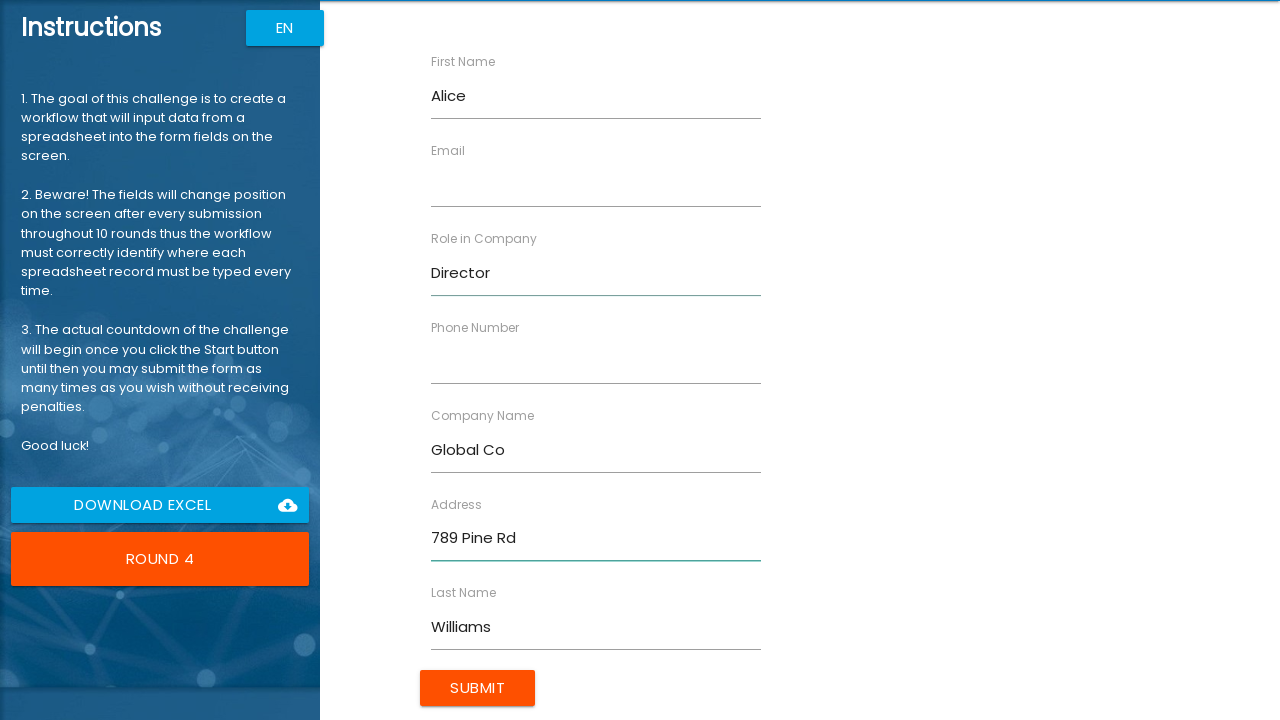

Filled 'Email' field with 'alice@global.com' for record 4 on label:has-text("Email") >> ~ input >> nth=0
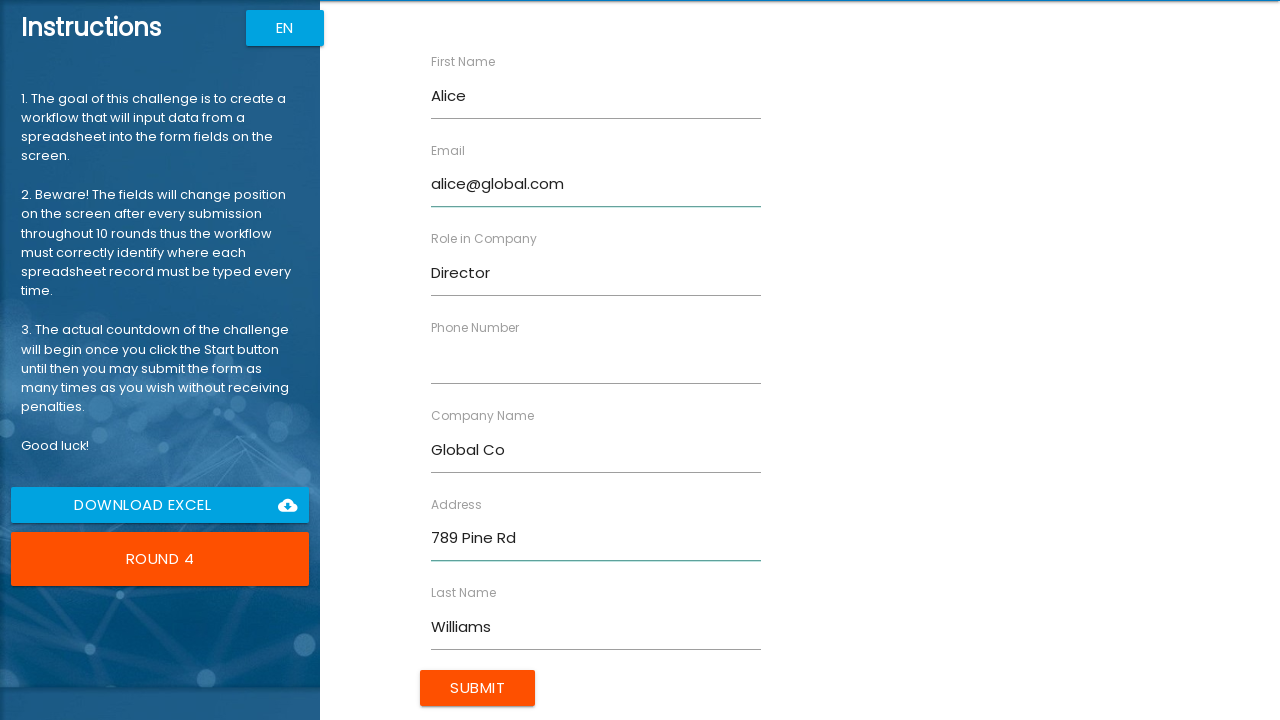

Filled 'Phone Number' field with '22287654321' for record 4 on label:has-text("Phone Number") >> ~ input >> nth=0
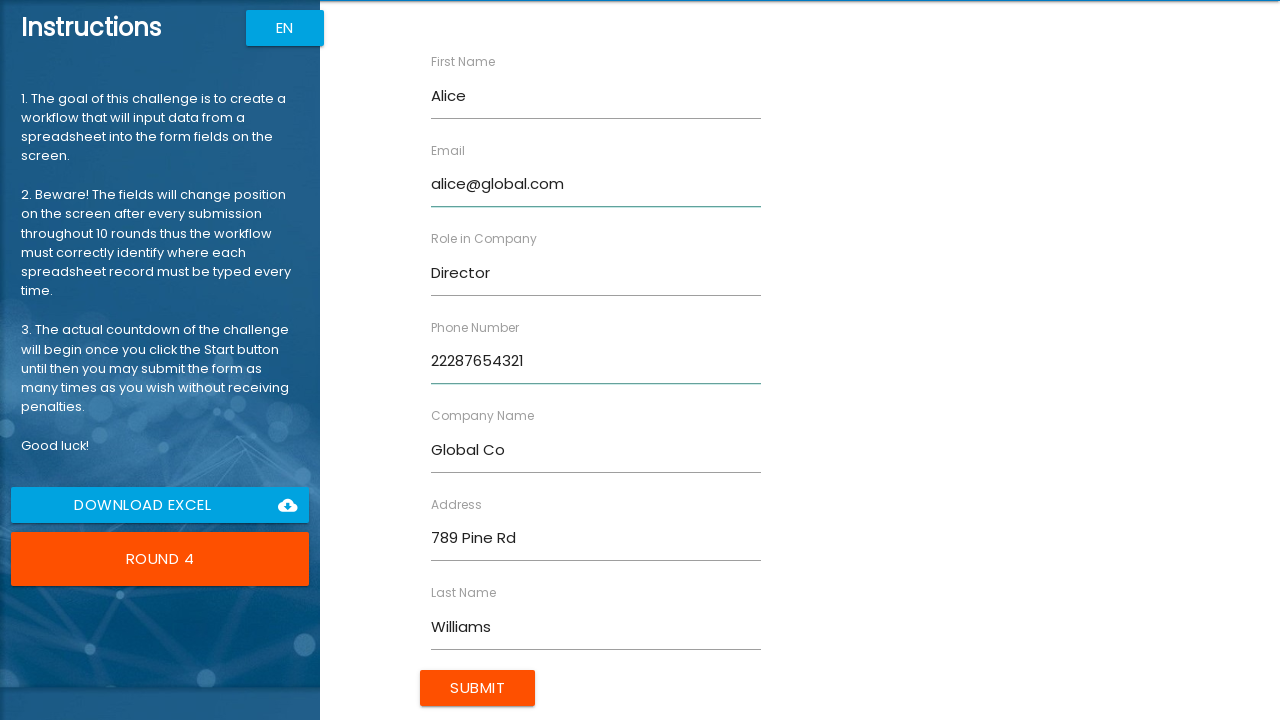

Submitted form for record 4 at (478, 688) on input[value="Submit"]
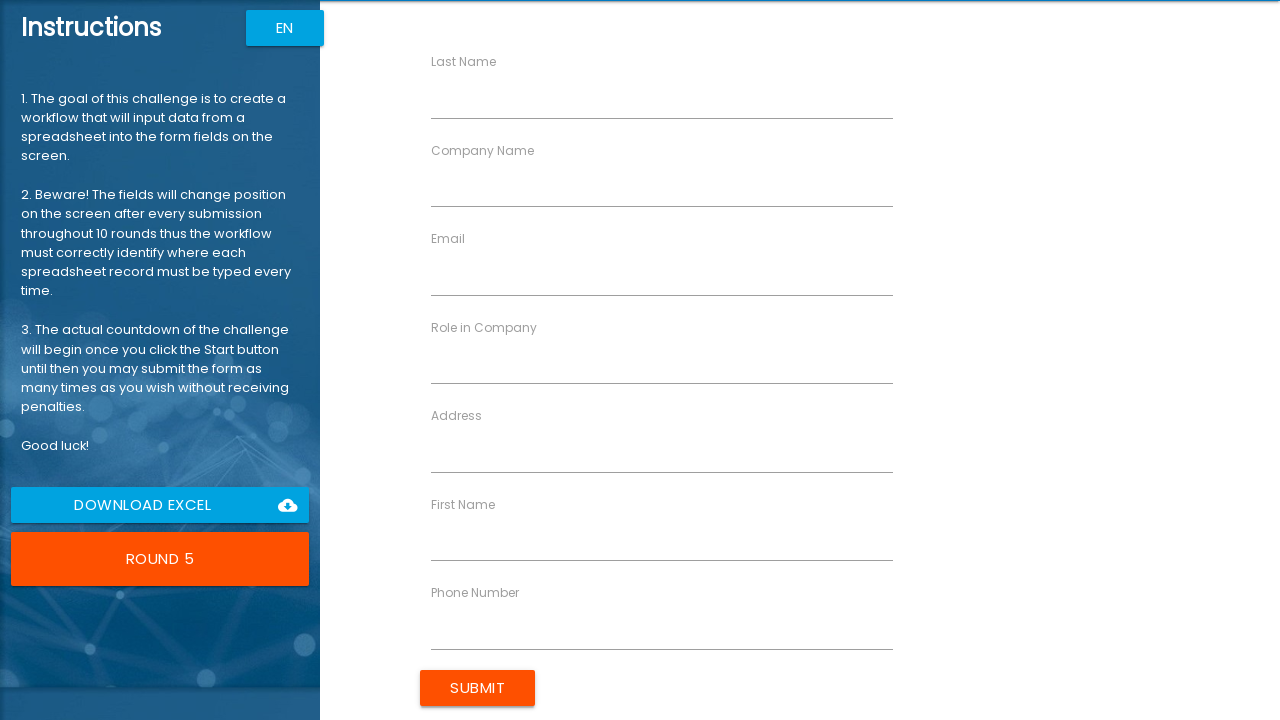

Filled 'First Name' field with 'Charlie' for record 5 on label:has-text("First Name") >> ~ input >> nth=0
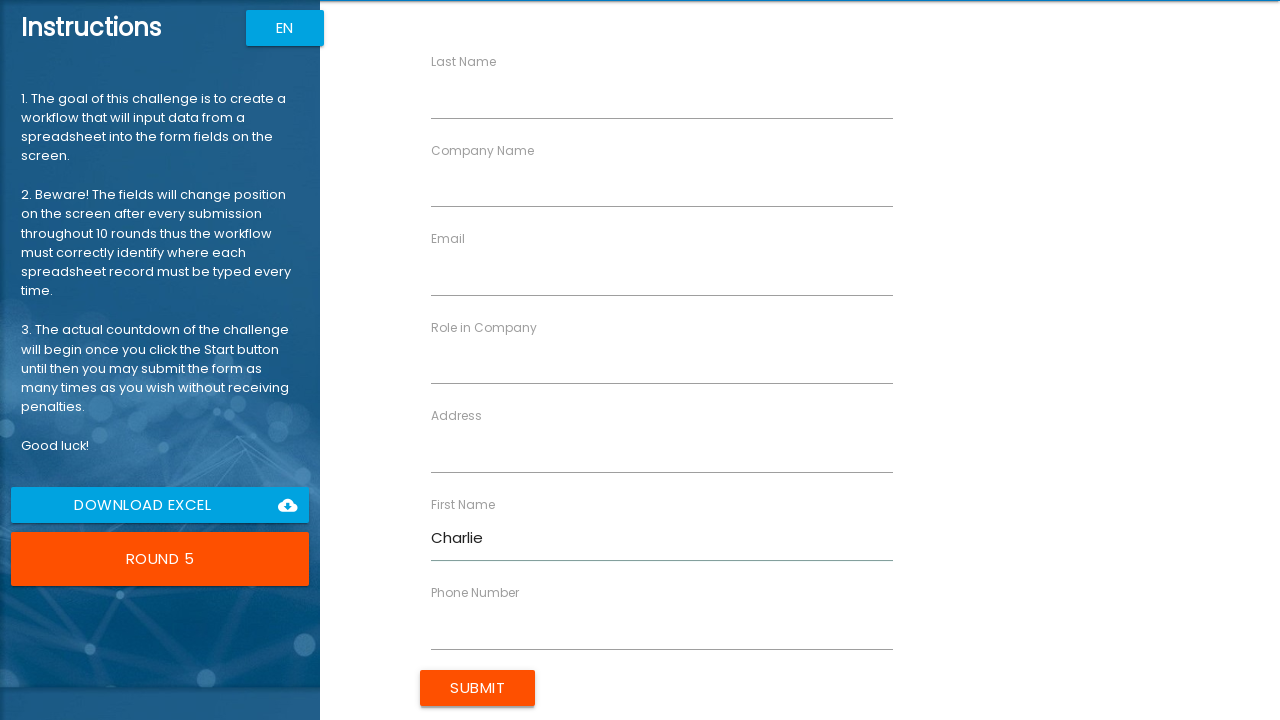

Filled 'Last Name' field with 'Brown' for record 5 on label:has-text("Last Name") >> ~ input >> nth=0
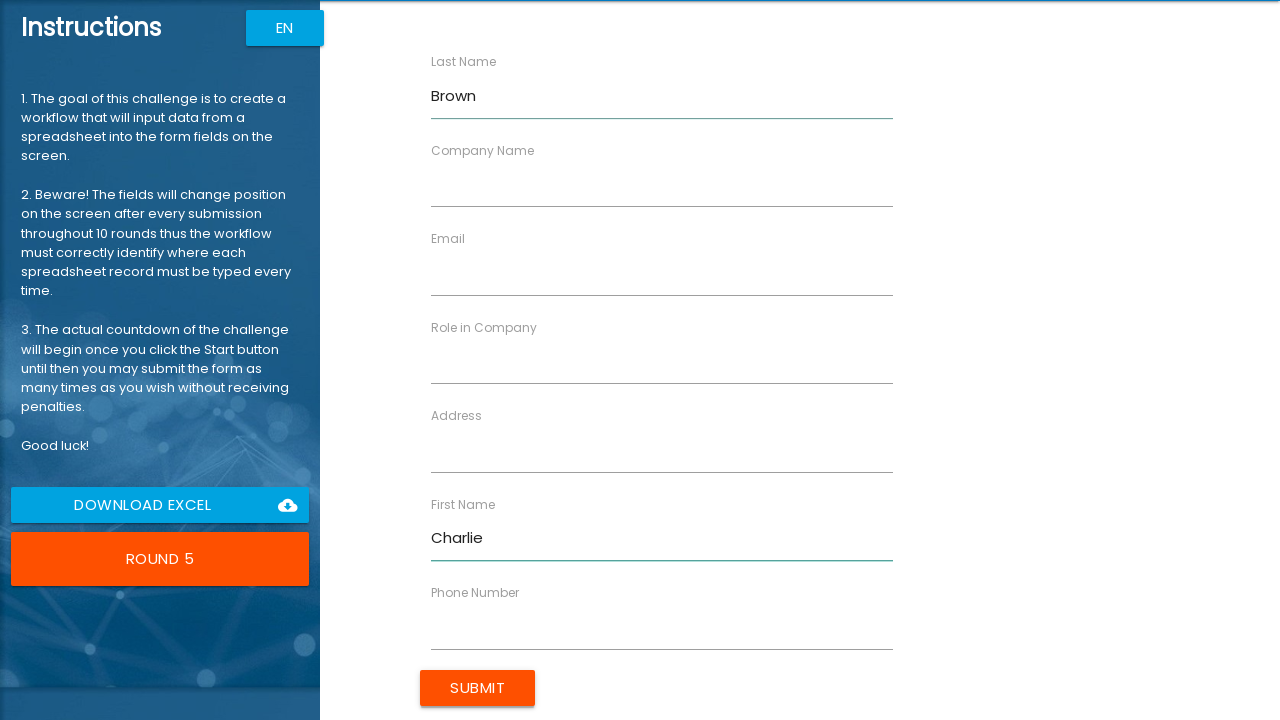

Filled 'Company Name' field with 'StartUp LLC' for record 5 on label:has-text("Company Name") >> ~ input >> nth=0
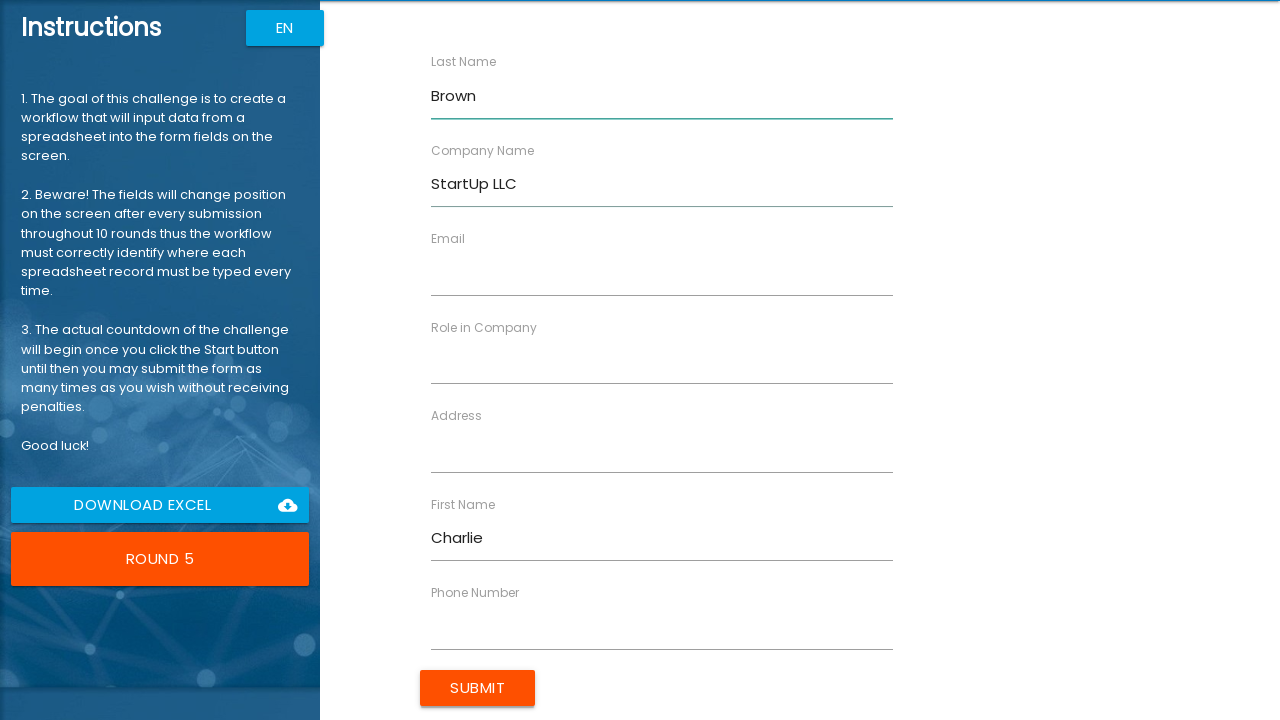

Filled 'Role in Company' field with 'CEO' for record 5 on label:has-text("Role in Company") >> ~ input >> nth=0
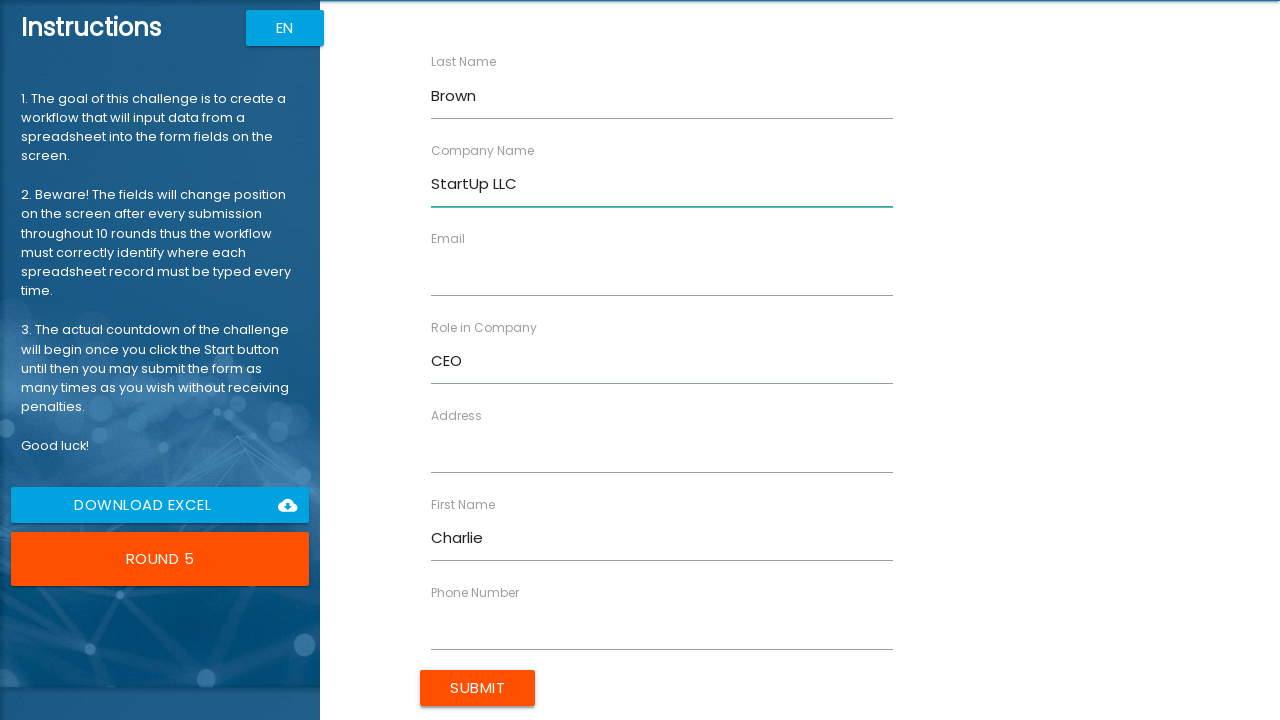

Filled 'Address' field with '321 Elm St' for record 5 on label:has-text("Address") >> ~ input >> nth=0
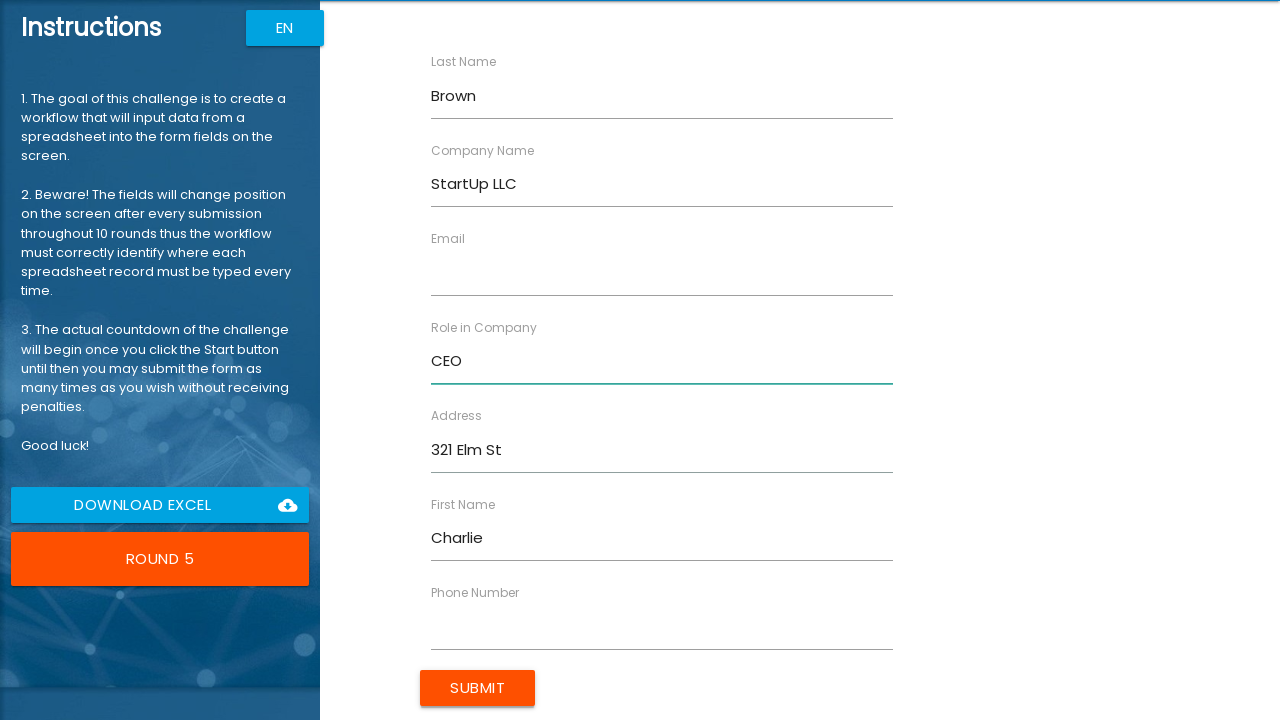

Filled 'Email' field with 'charlie@startup.com' for record 5 on label:has-text("Email") >> ~ input >> nth=0
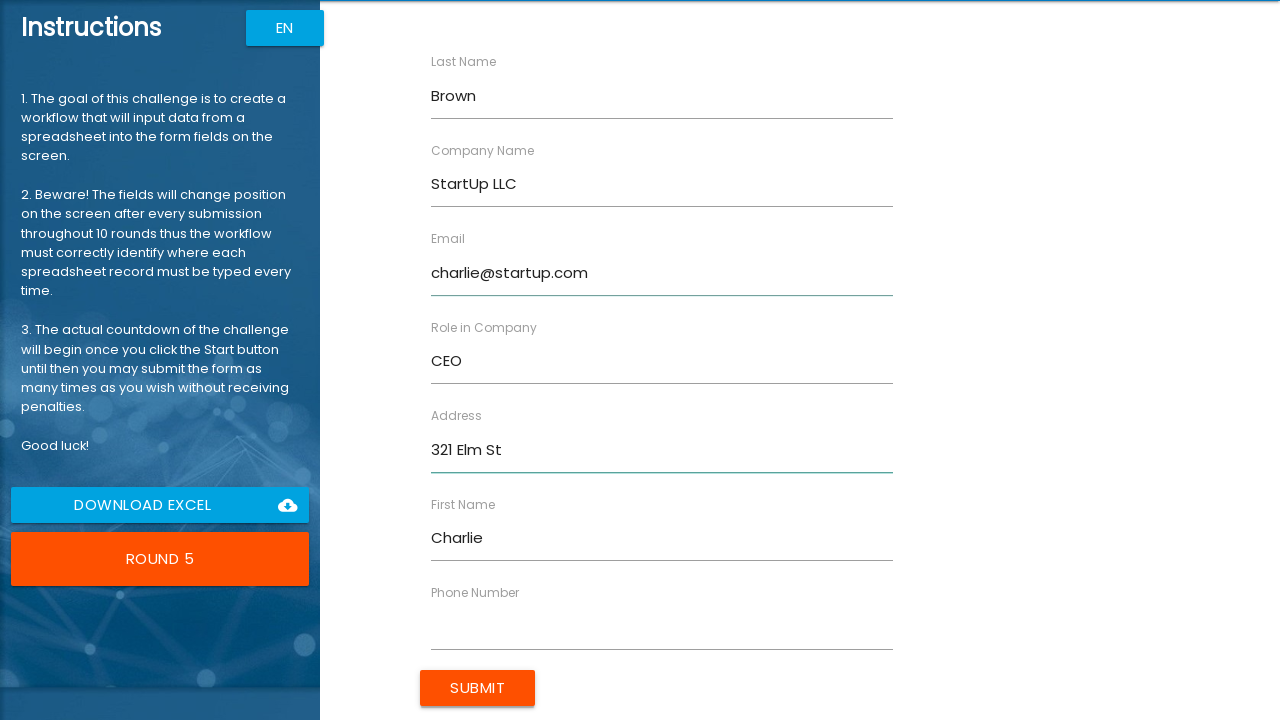

Filled 'Phone Number' field with '11176543210' for record 5 on label:has-text("Phone Number") >> ~ input >> nth=0
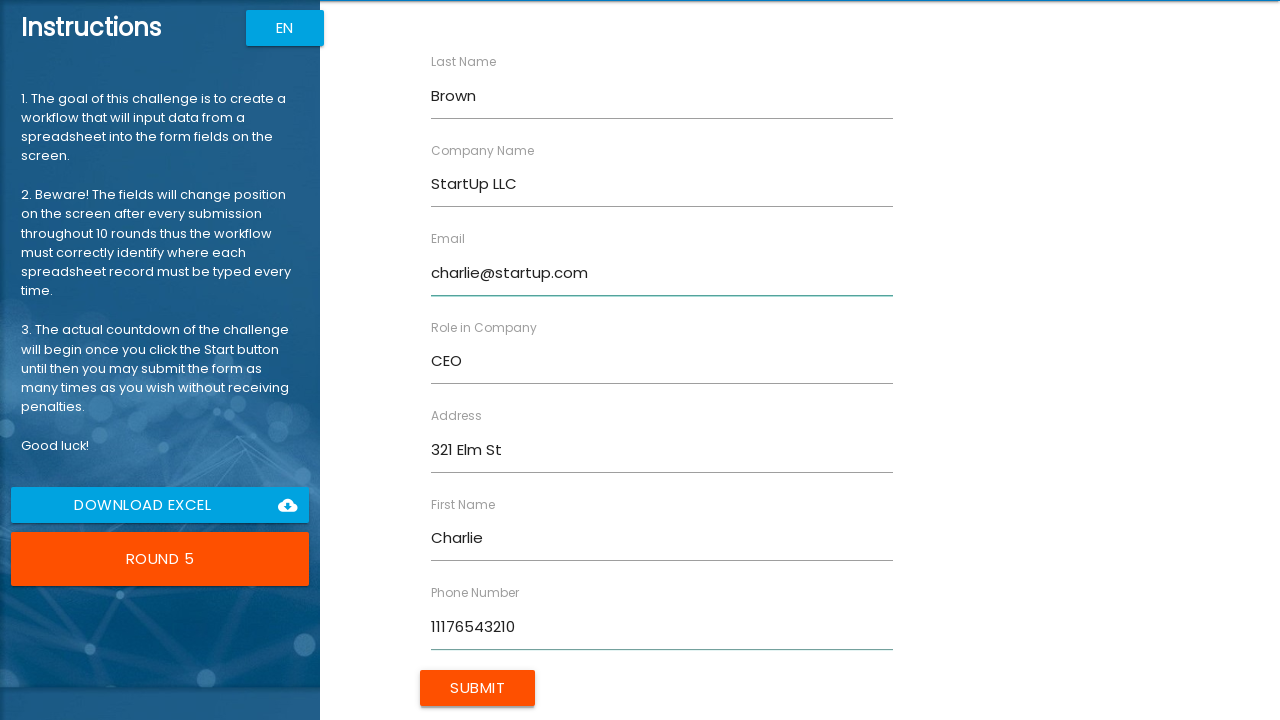

Submitted form for record 5 at (478, 688) on input[value="Submit"]
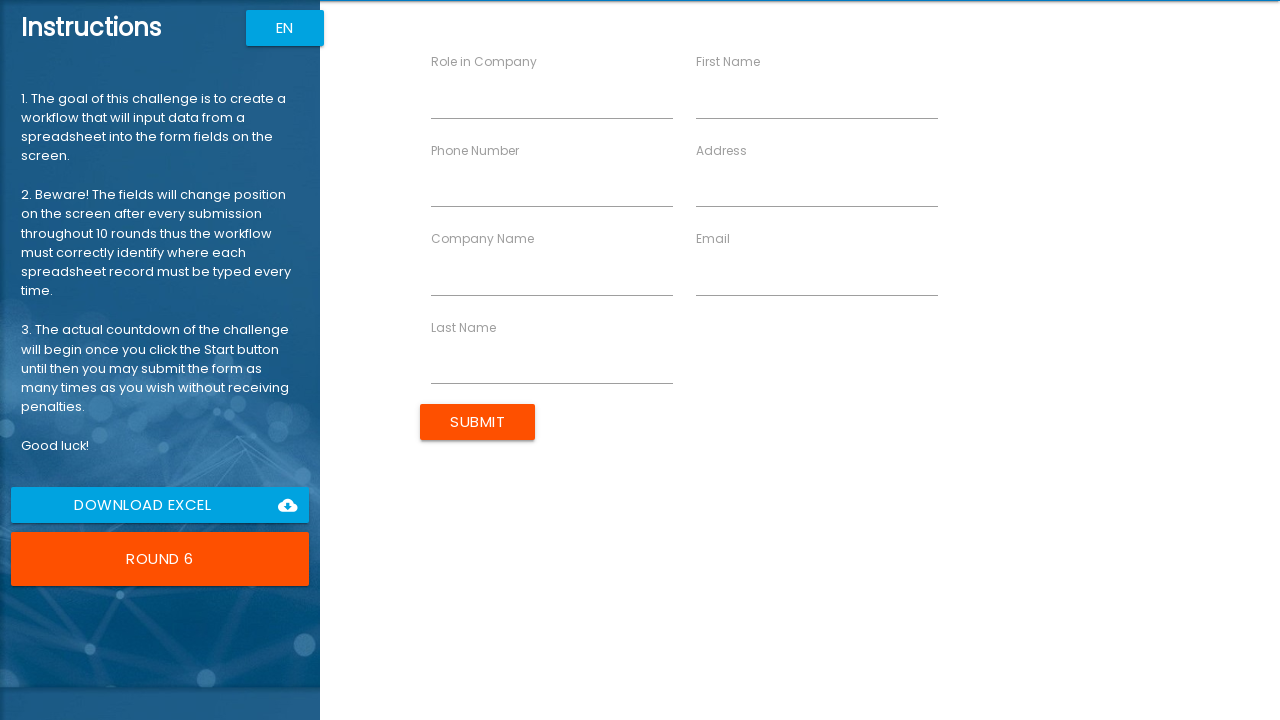

Filled 'First Name' field with 'Diana' for record 6 on label:has-text("First Name") >> ~ input >> nth=0
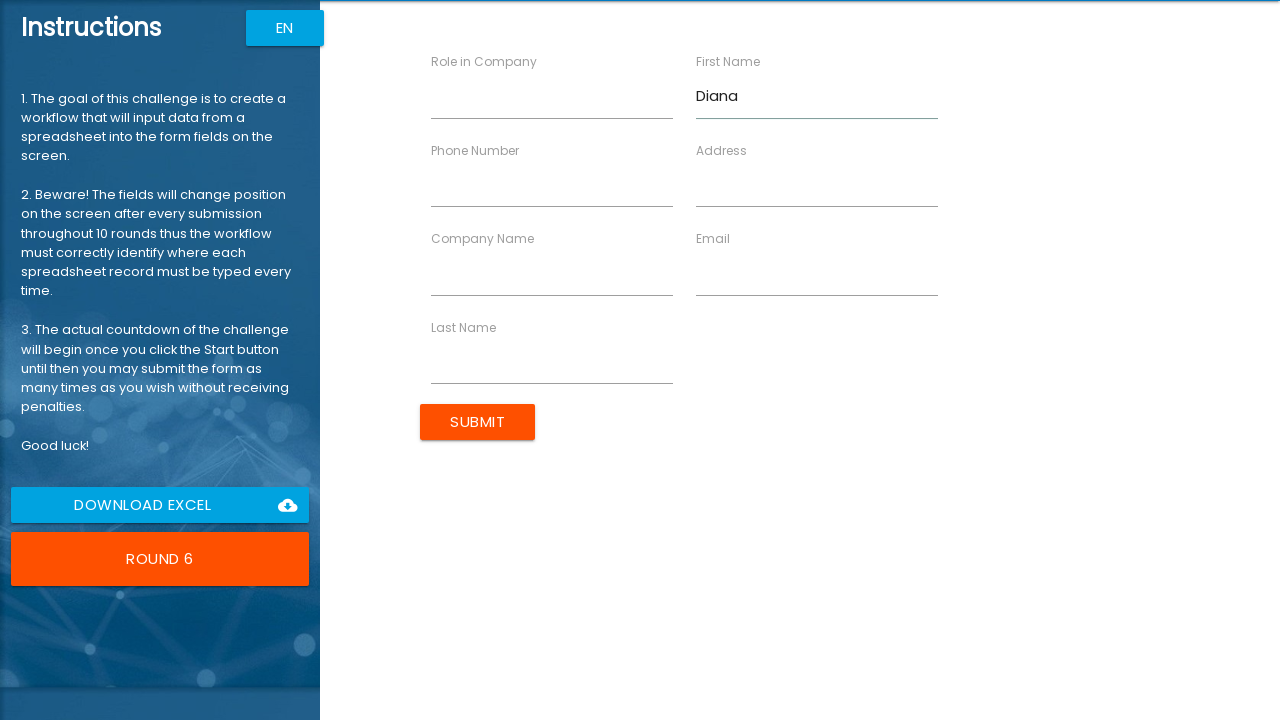

Filled 'Last Name' field with 'Miller' for record 6 on label:has-text("Last Name") >> ~ input >> nth=0
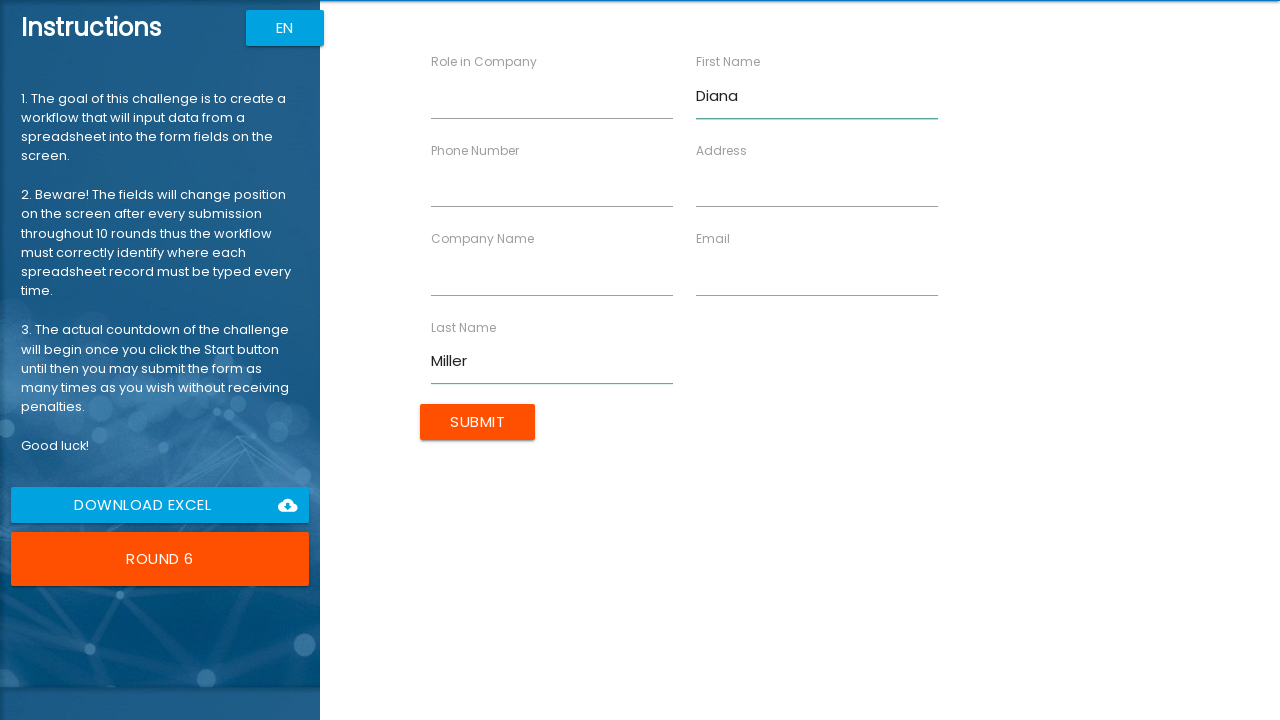

Filled 'Company Name' field with 'Enterprise' for record 6 on label:has-text("Company Name") >> ~ input >> nth=0
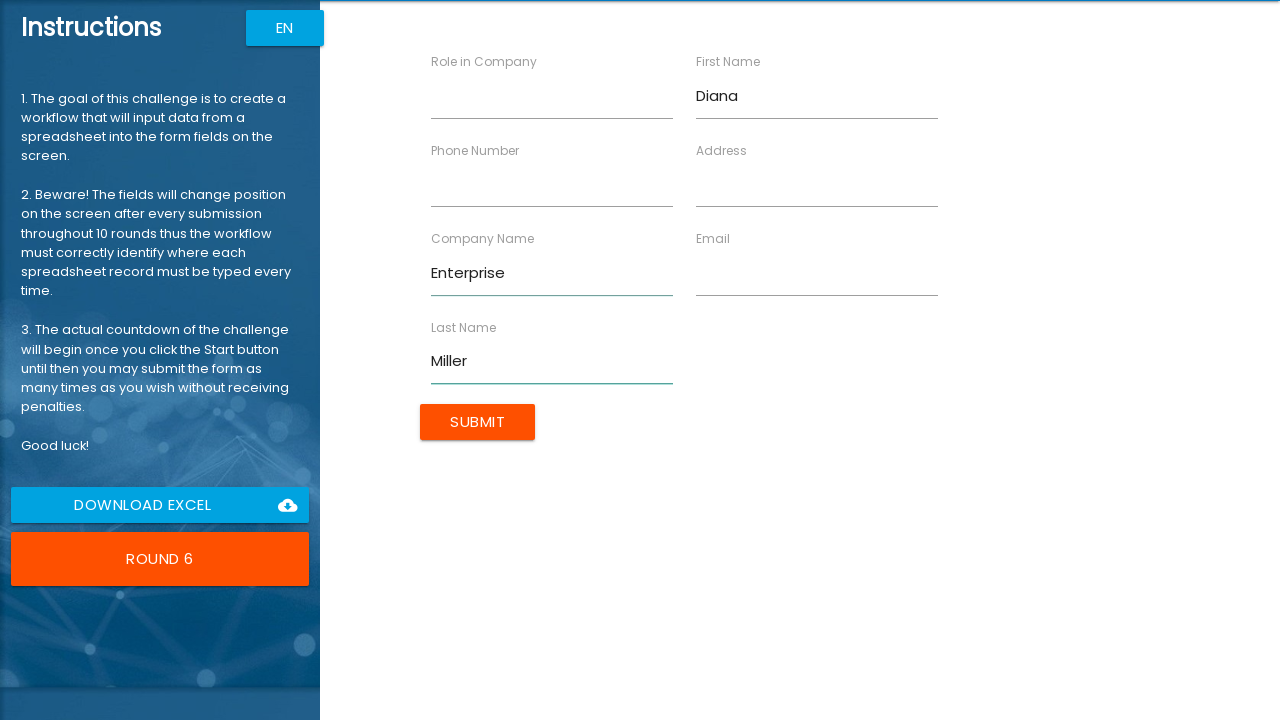

Filled 'Role in Company' field with 'CFO' for record 6 on label:has-text("Role in Company") >> ~ input >> nth=0
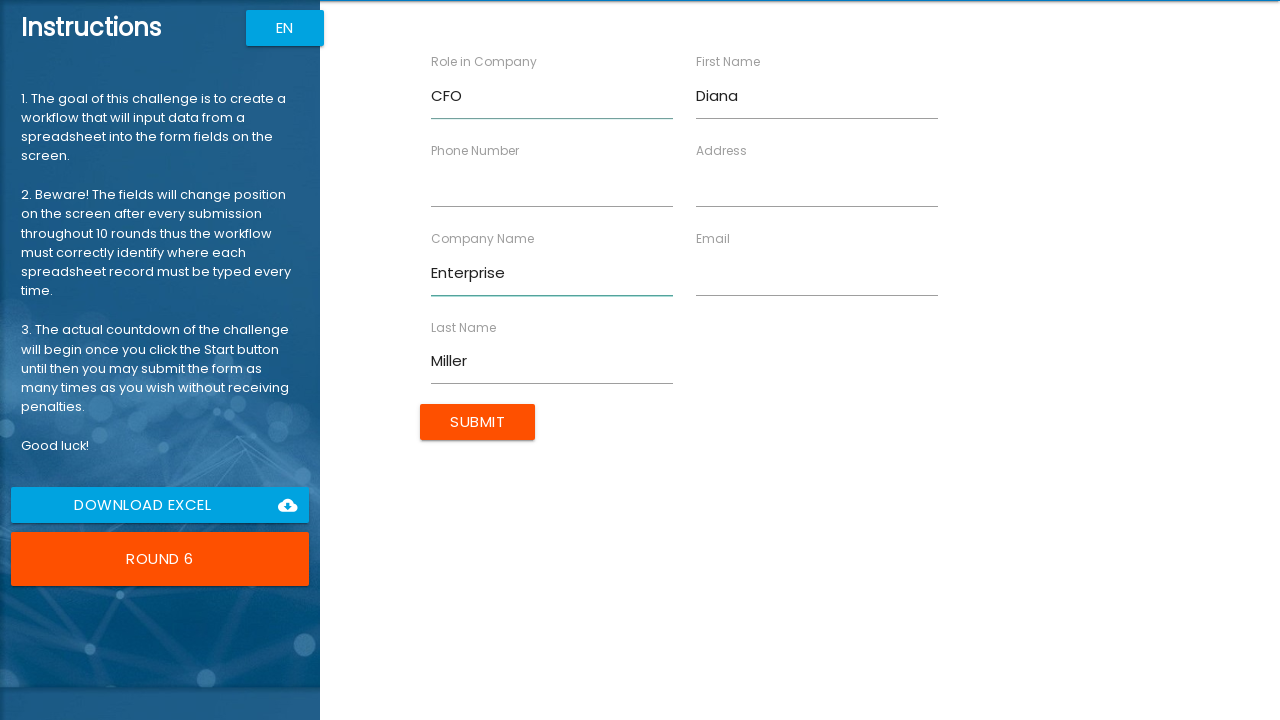

Filled 'Address' field with '654 Maple Dr' for record 6 on label:has-text("Address") >> ~ input >> nth=0
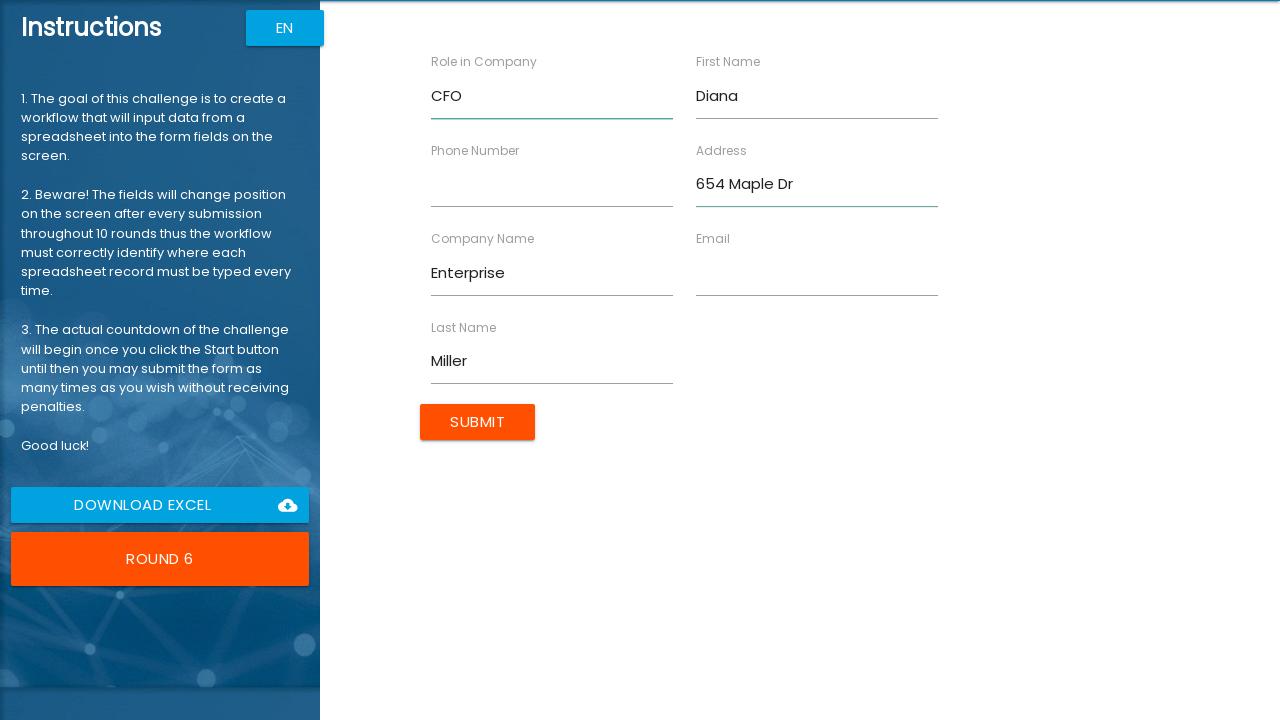

Filled 'Email' field with 'diana@enterprise.com' for record 6 on label:has-text("Email") >> ~ input >> nth=0
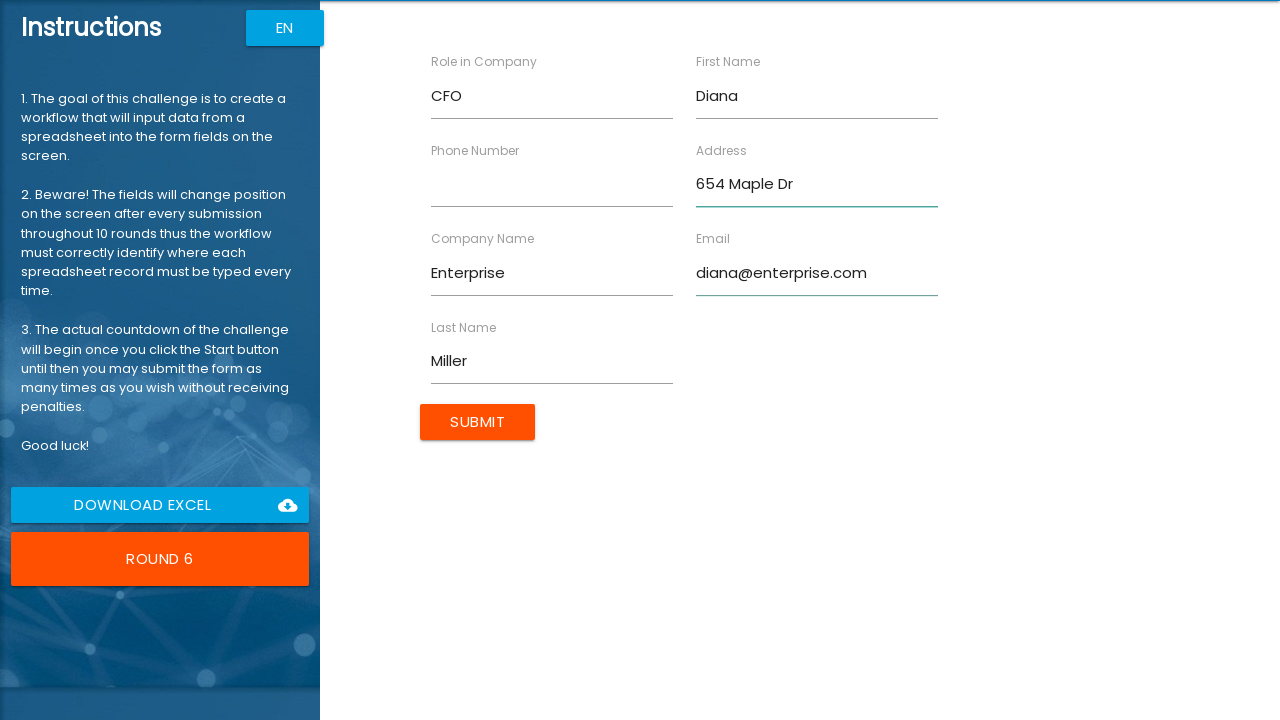

Filled 'Phone Number' field with '99965432109' for record 6 on label:has-text("Phone Number") >> ~ input >> nth=0
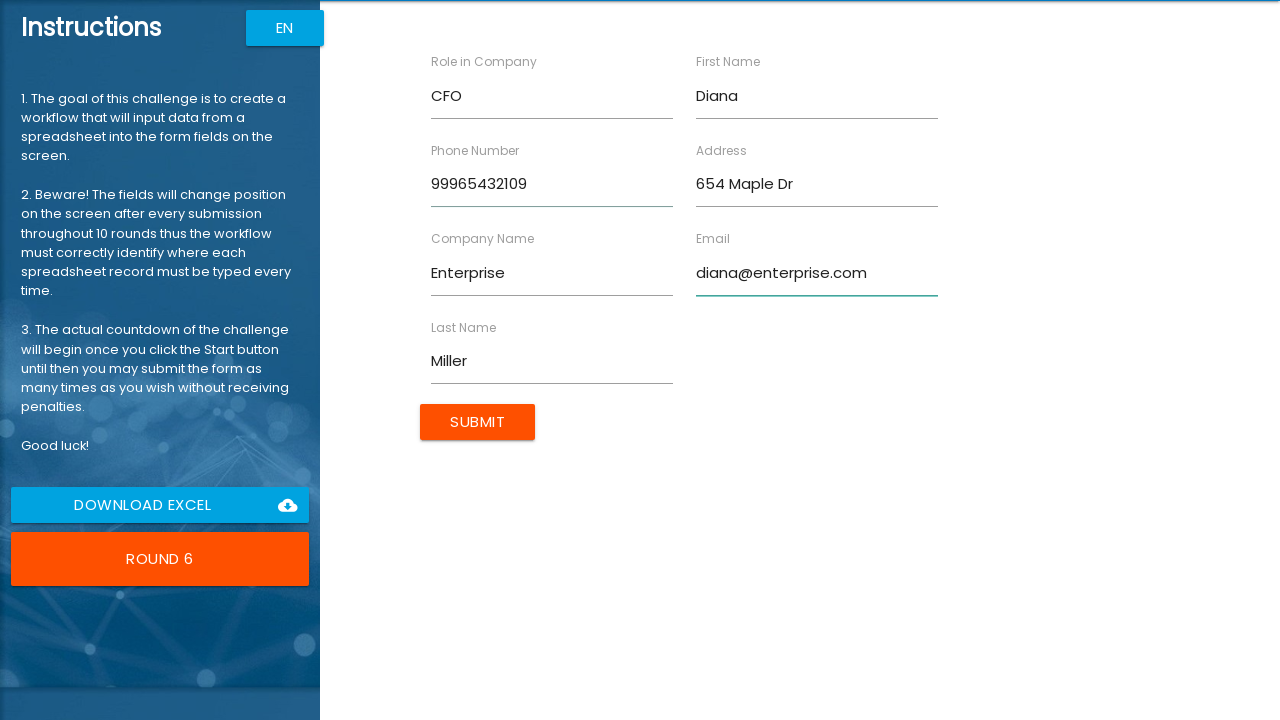

Submitted form for record 6 at (478, 422) on input[value="Submit"]
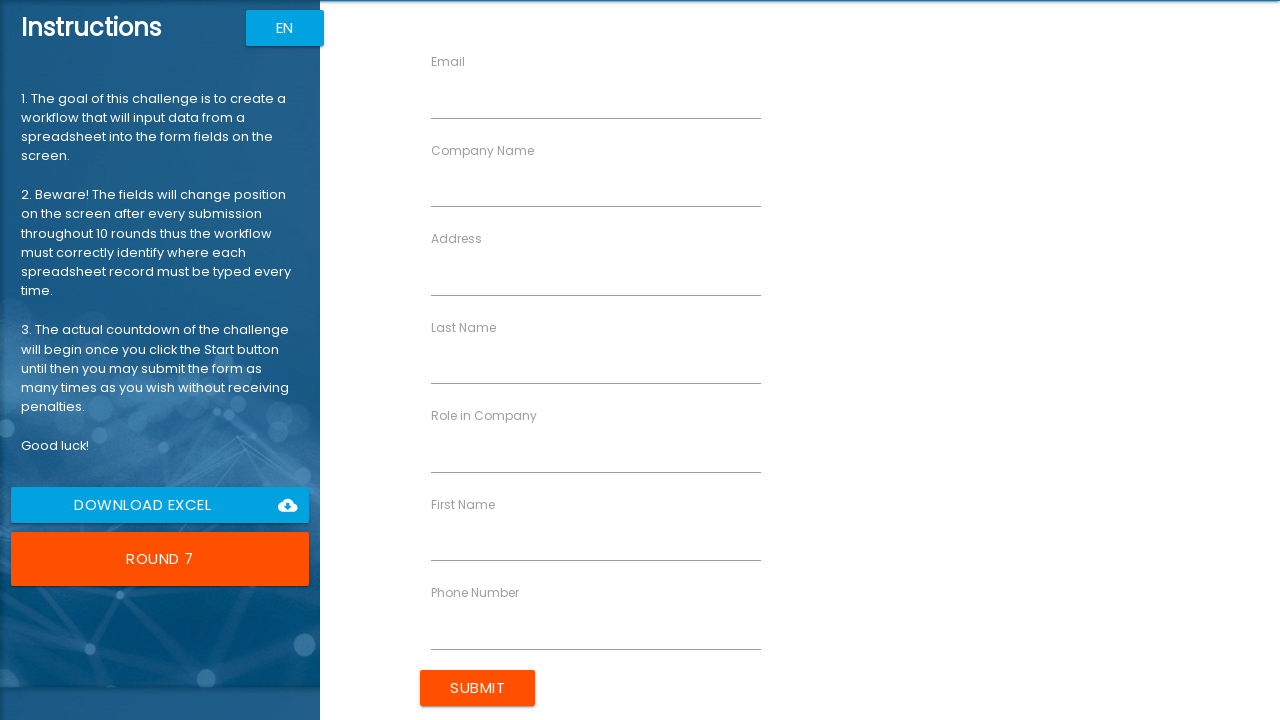

Filled 'First Name' field with 'Edward' for record 7 on label:has-text("First Name") >> ~ input >> nth=0
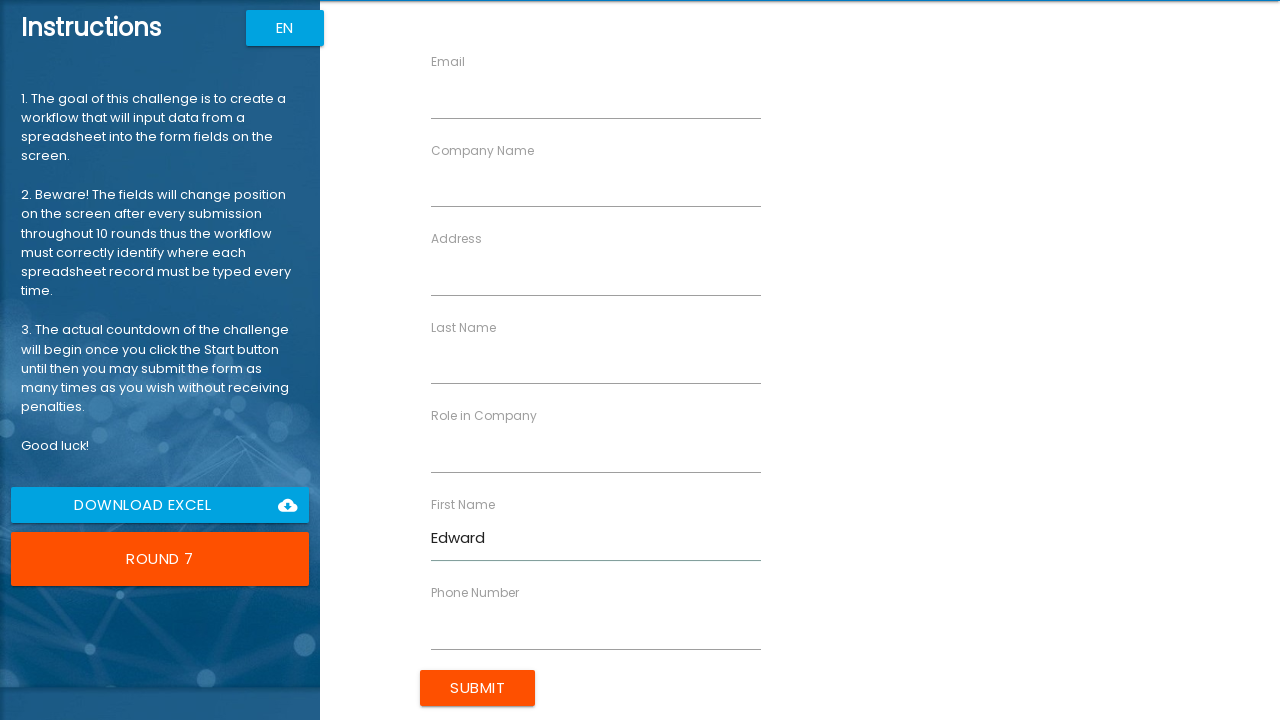

Filled 'Last Name' field with 'Davis' for record 7 on label:has-text("Last Name") >> ~ input >> nth=0
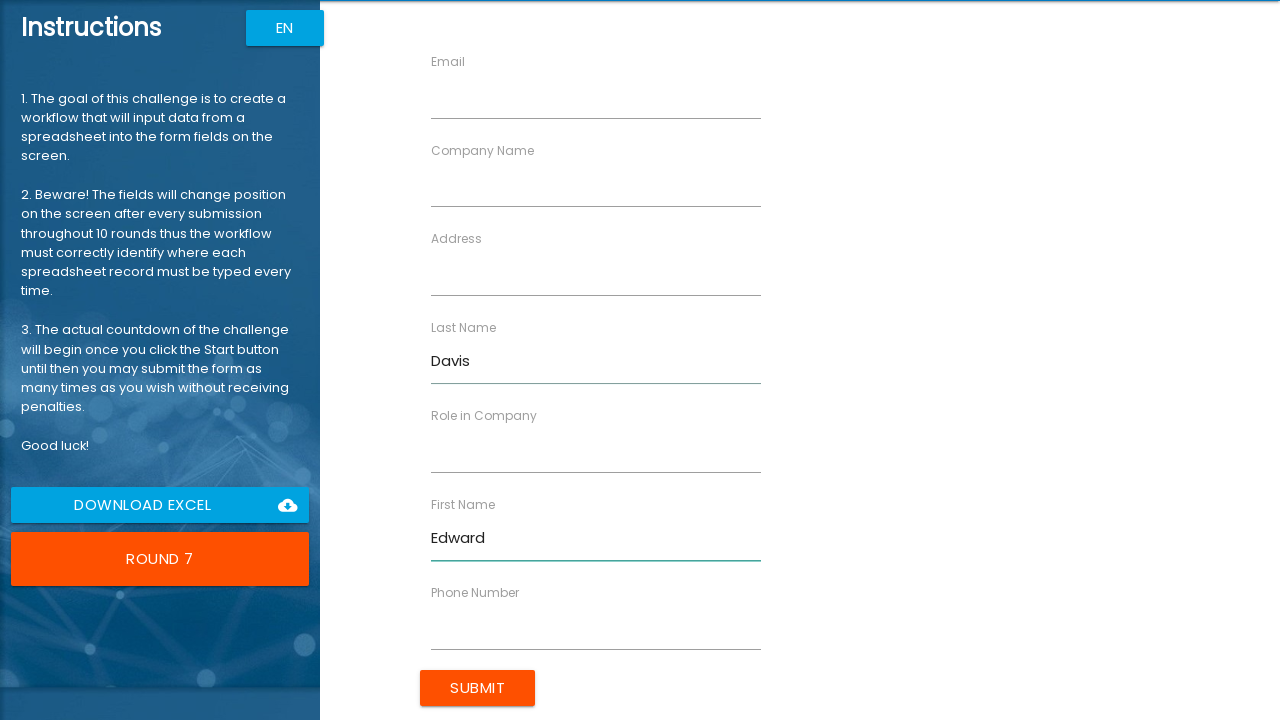

Filled 'Company Name' field with 'Innovations' for record 7 on label:has-text("Company Name") >> ~ input >> nth=0
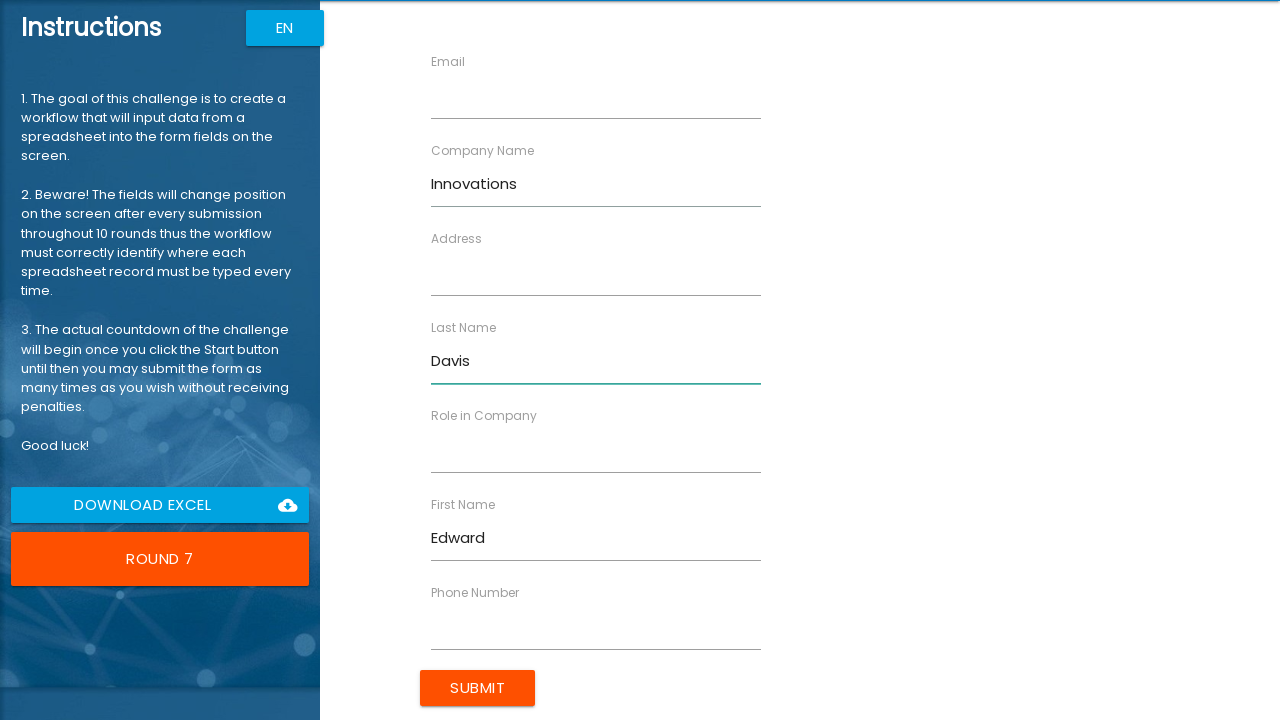

Filled 'Role in Company' field with 'CTO' for record 7 on label:has-text("Role in Company") >> ~ input >> nth=0
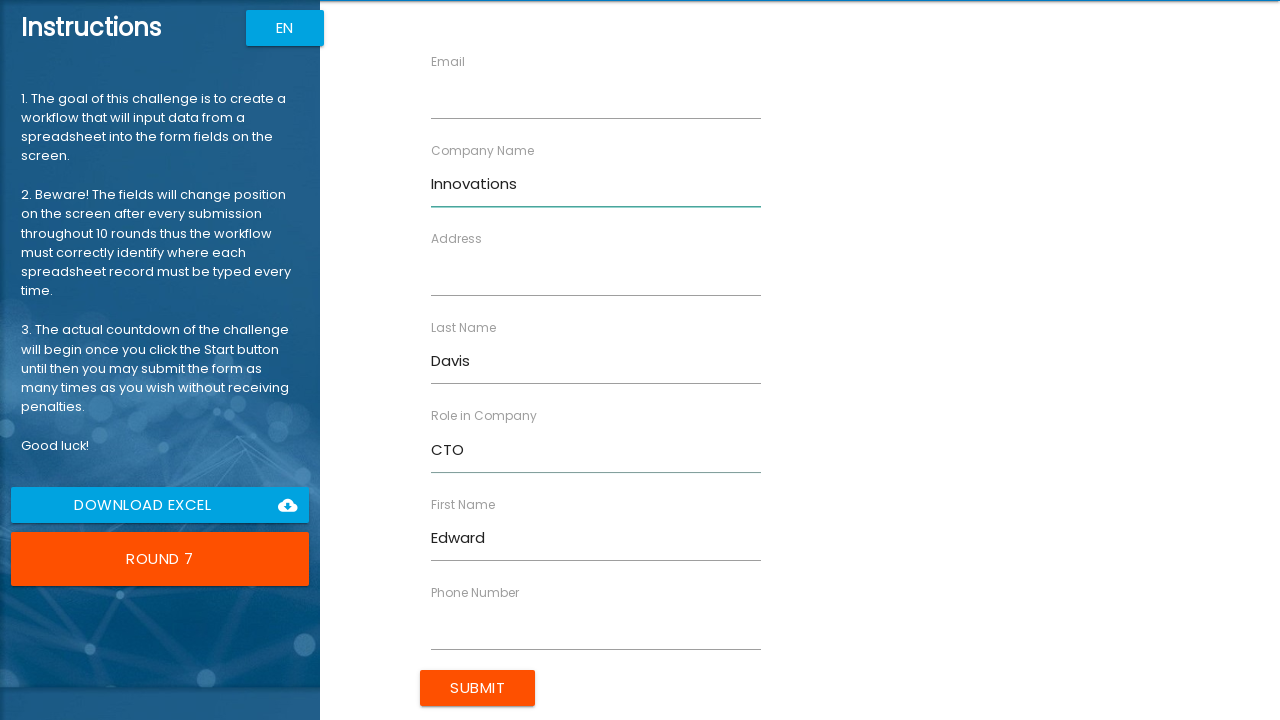

Filled 'Address' field with '987 Birch Ln' for record 7 on label:has-text("Address") >> ~ input >> nth=0
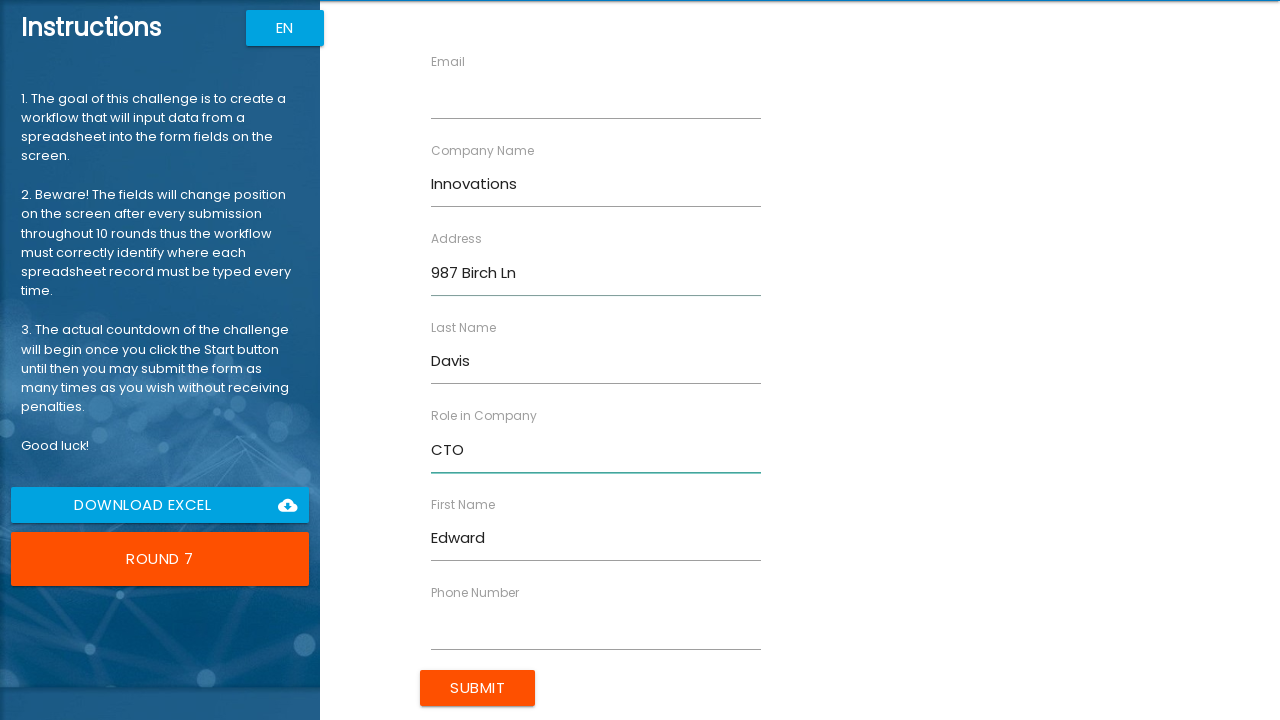

Filled 'Email' field with 'edward@innovations.com' for record 7 on label:has-text("Email") >> ~ input >> nth=0
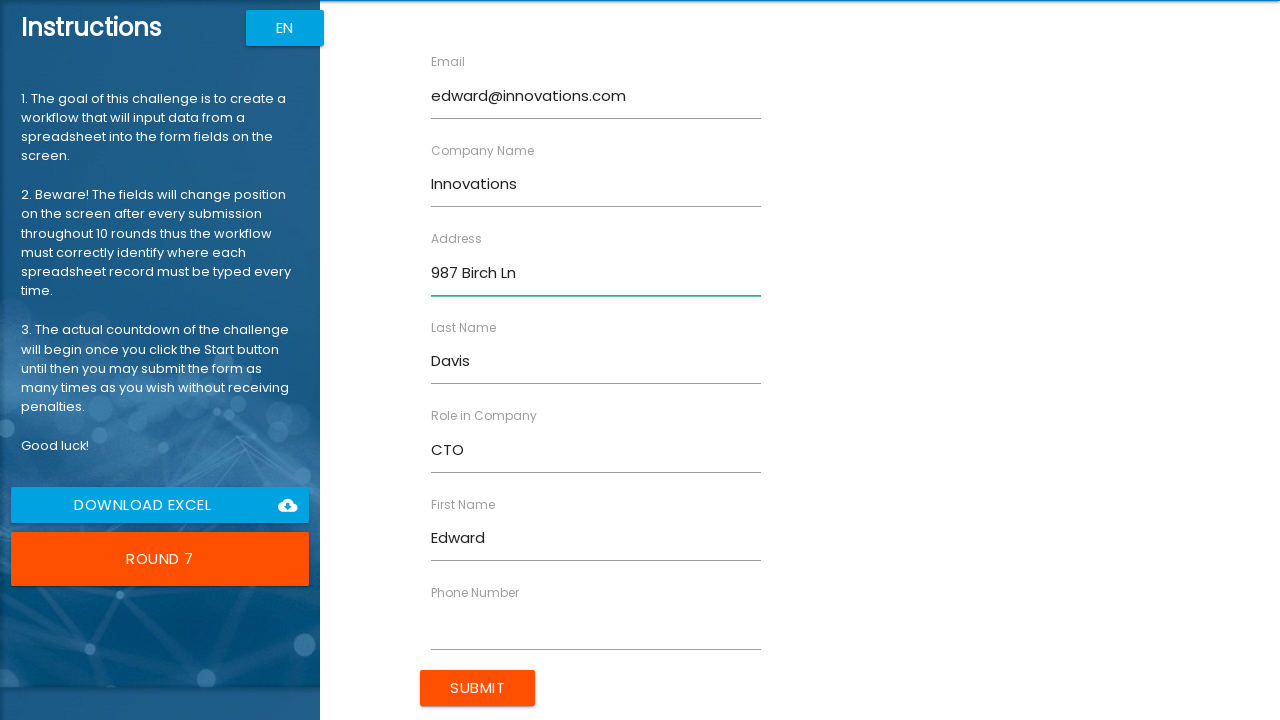

Filled 'Phone Number' field with '88854321098' for record 7 on label:has-text("Phone Number") >> ~ input >> nth=0
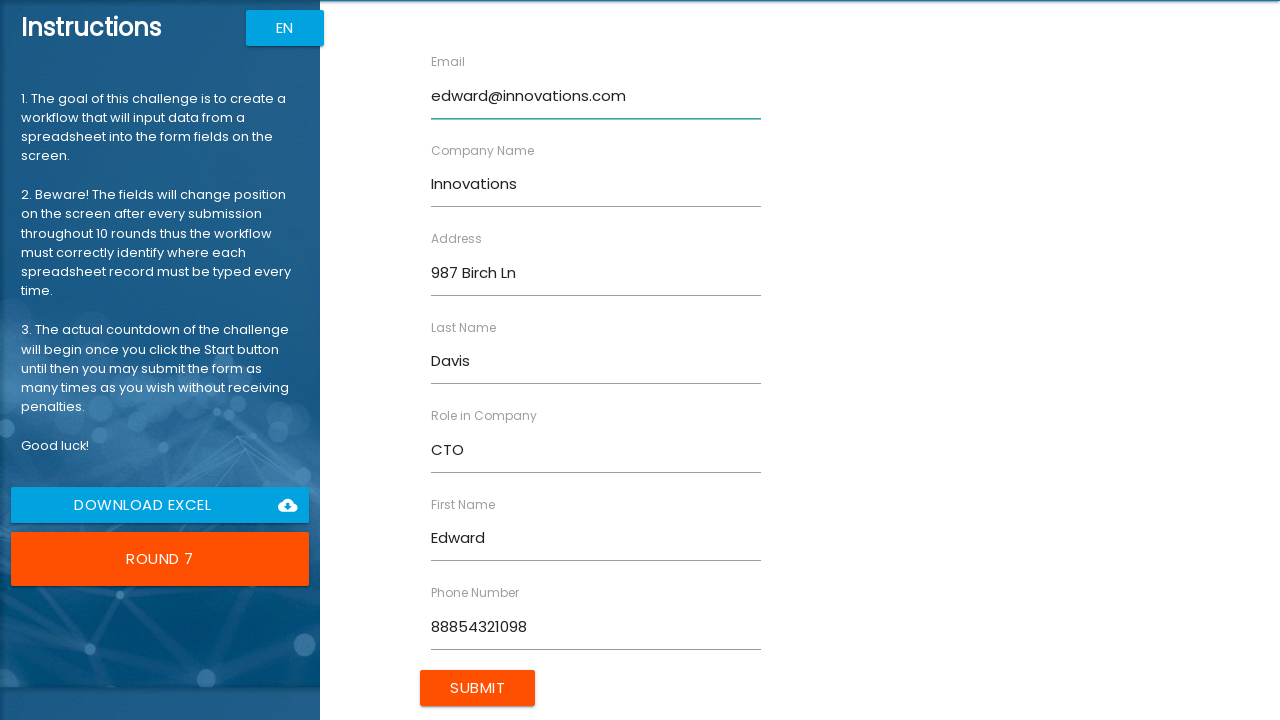

Submitted form for record 7 at (478, 688) on input[value="Submit"]
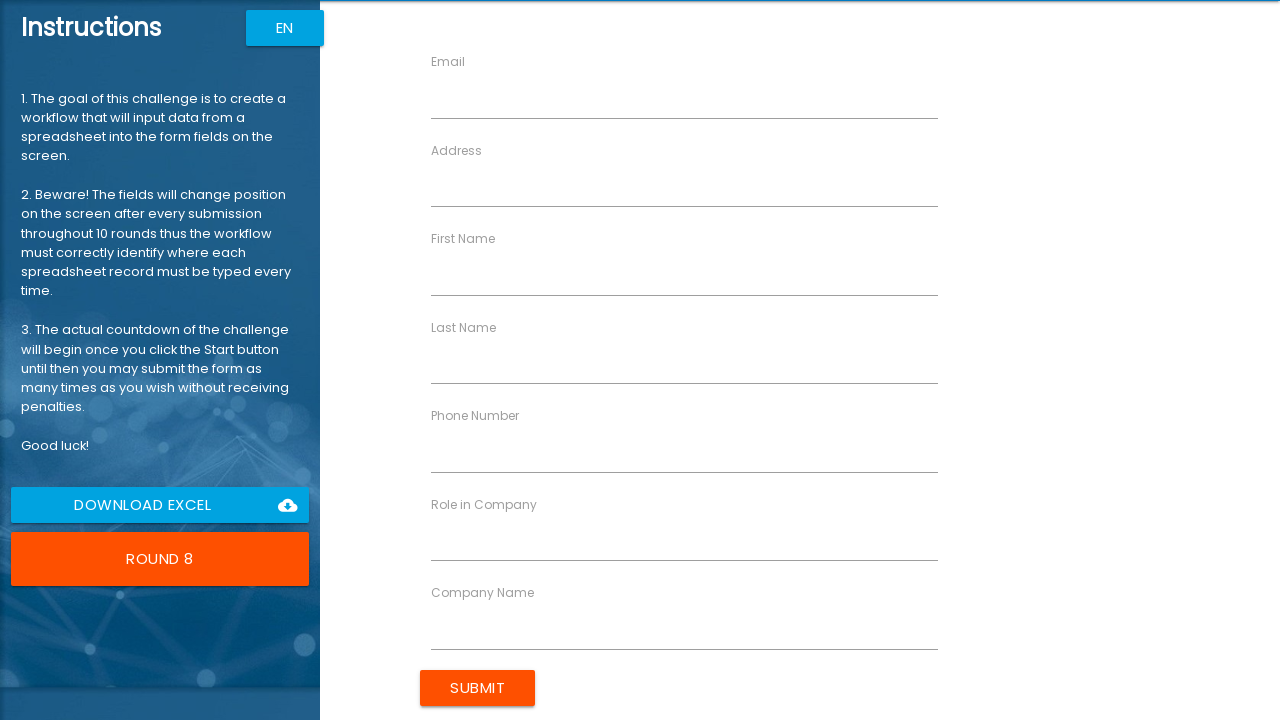

Filled 'First Name' field with 'Fiona' for record 8 on label:has-text("First Name") >> ~ input >> nth=0
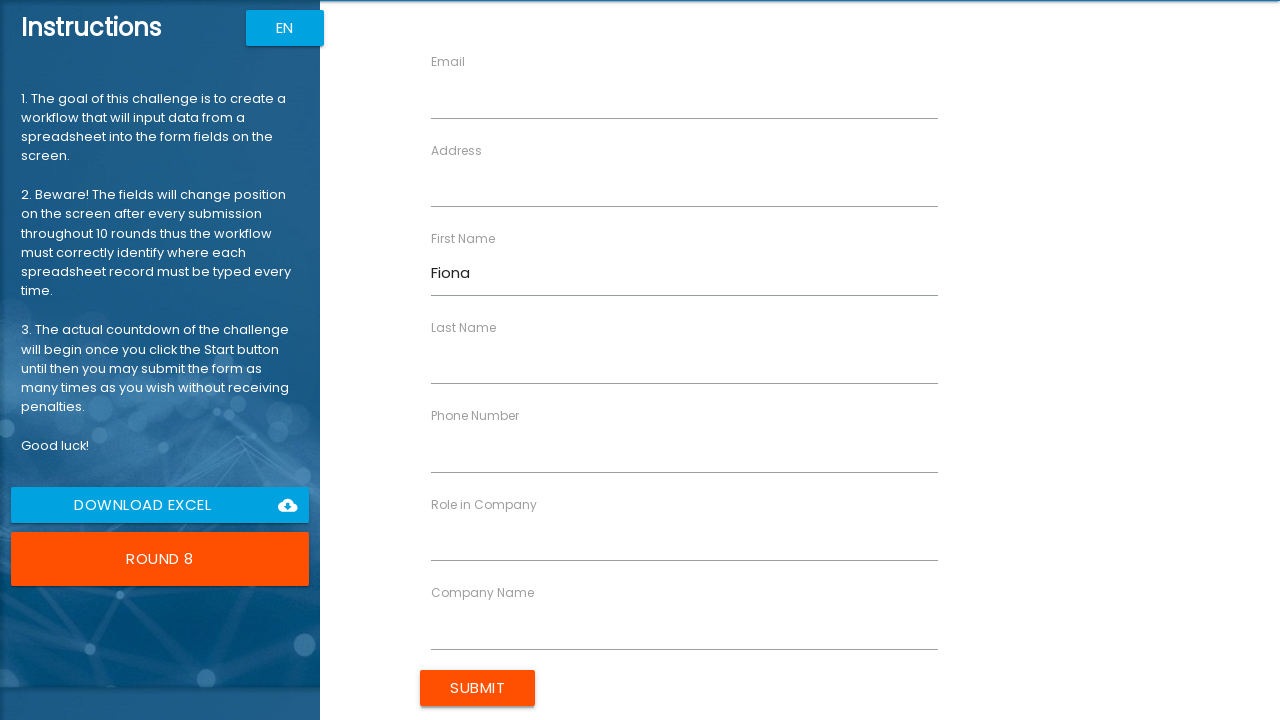

Filled 'Last Name' field with 'Garcia' for record 8 on label:has-text("Last Name") >> ~ input >> nth=0
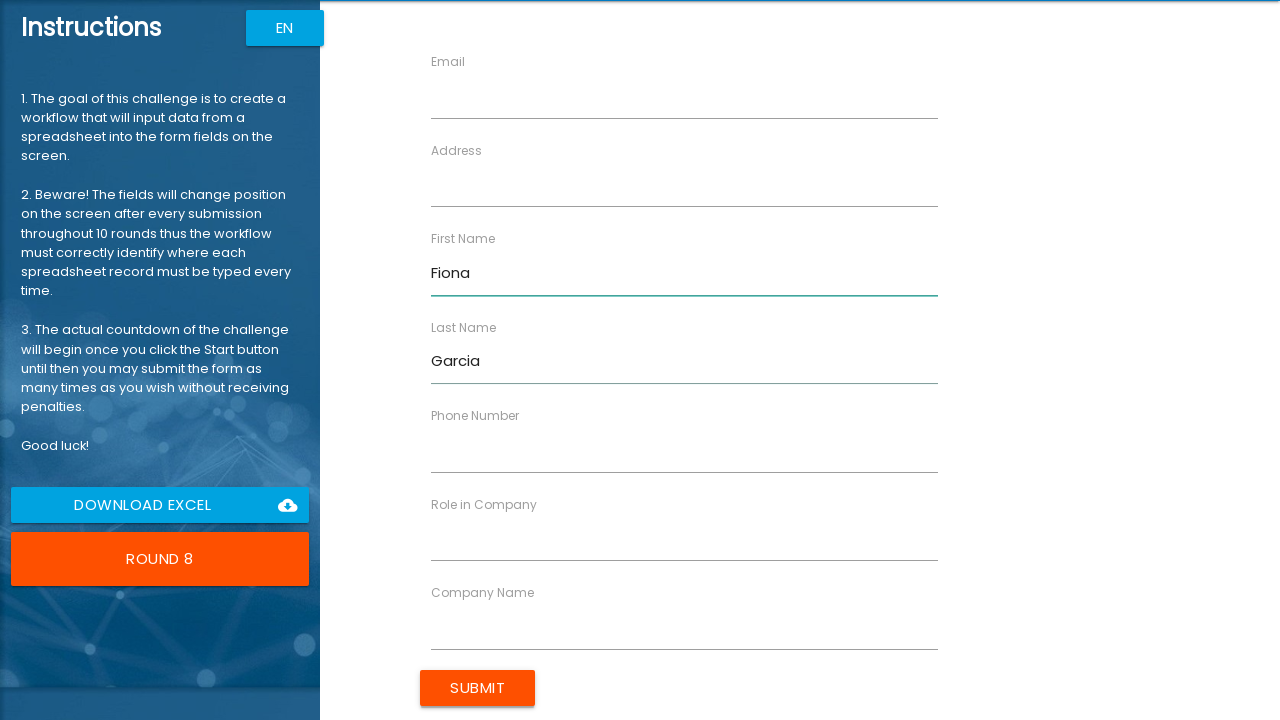

Filled 'Company Name' field with 'Solutions Pro' for record 8 on label:has-text("Company Name") >> ~ input >> nth=0
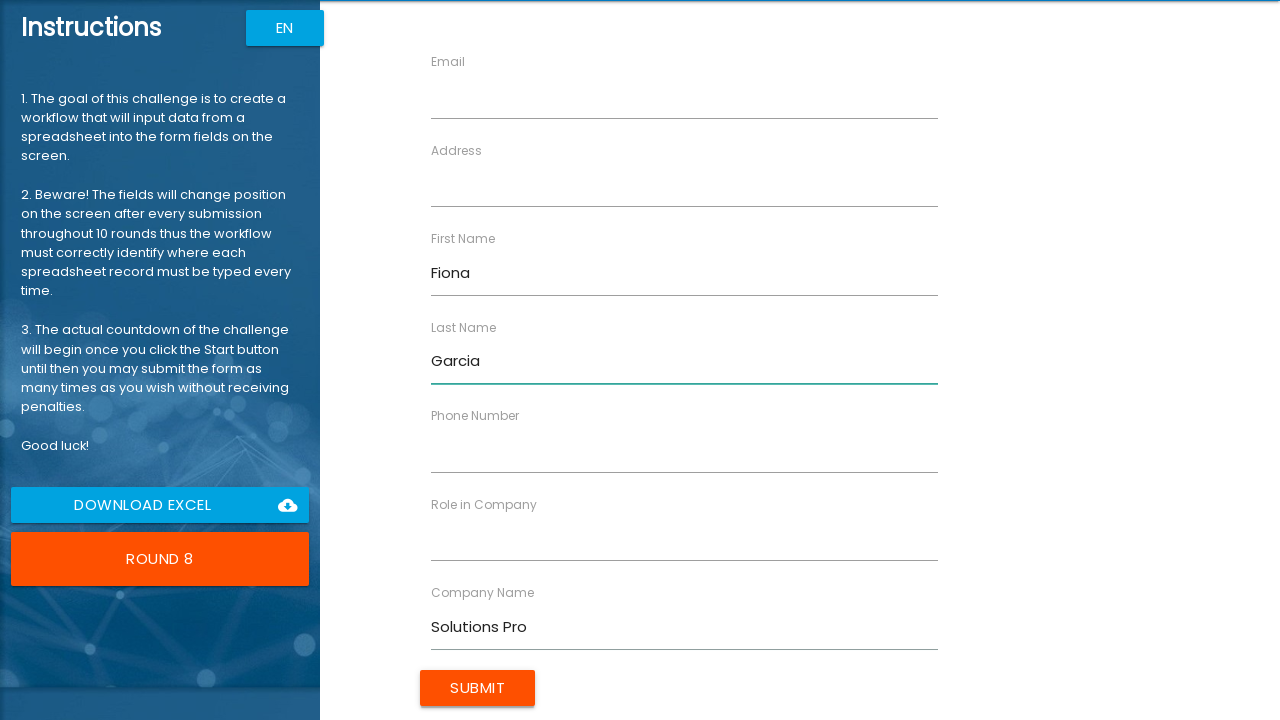

Filled 'Role in Company' field with 'Consultant' for record 8 on label:has-text("Role in Company") >> ~ input >> nth=0
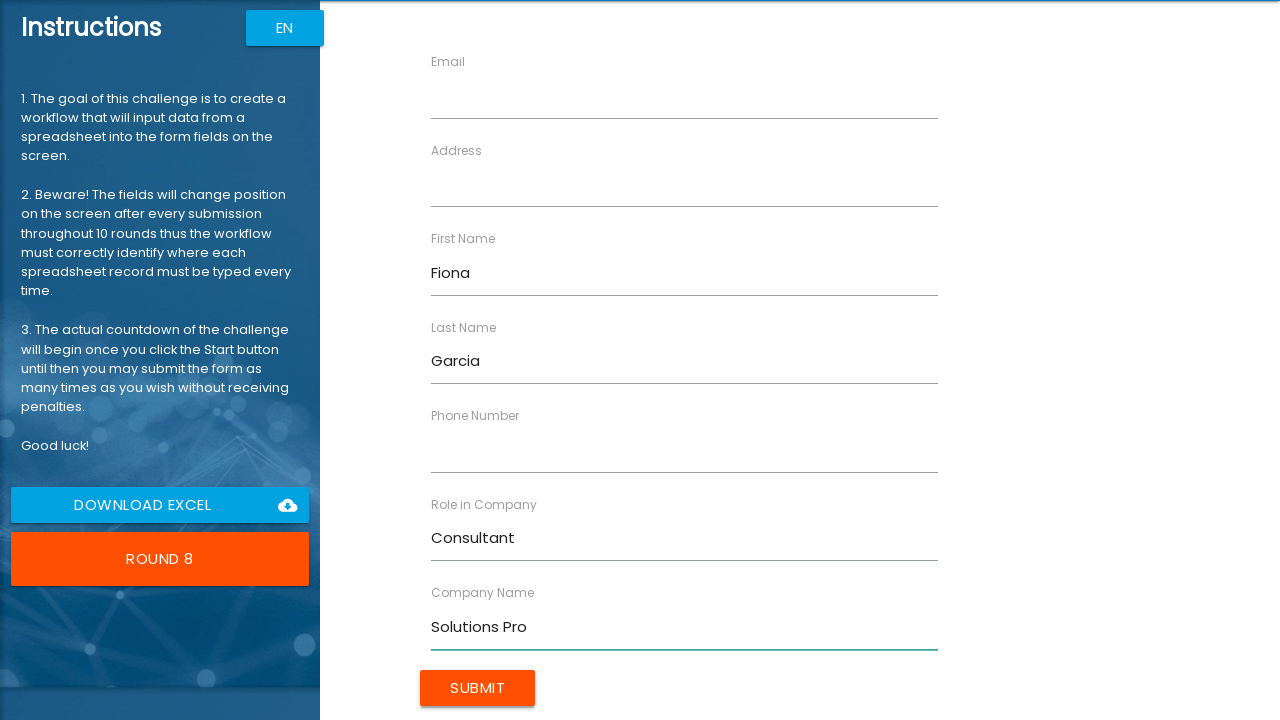

Filled 'Address' field with '147 Cedar Blvd' for record 8 on label:has-text("Address") >> ~ input >> nth=0
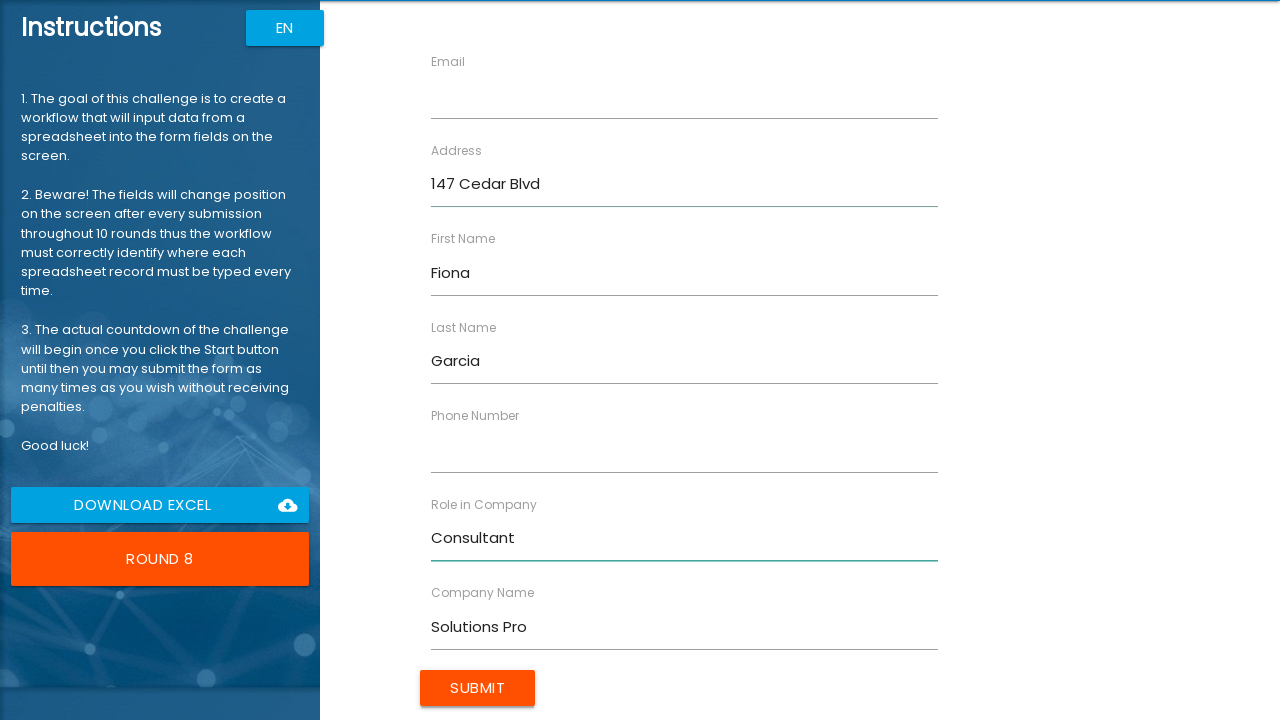

Filled 'Email' field with 'fiona@solutions.com' for record 8 on label:has-text("Email") >> ~ input >> nth=0
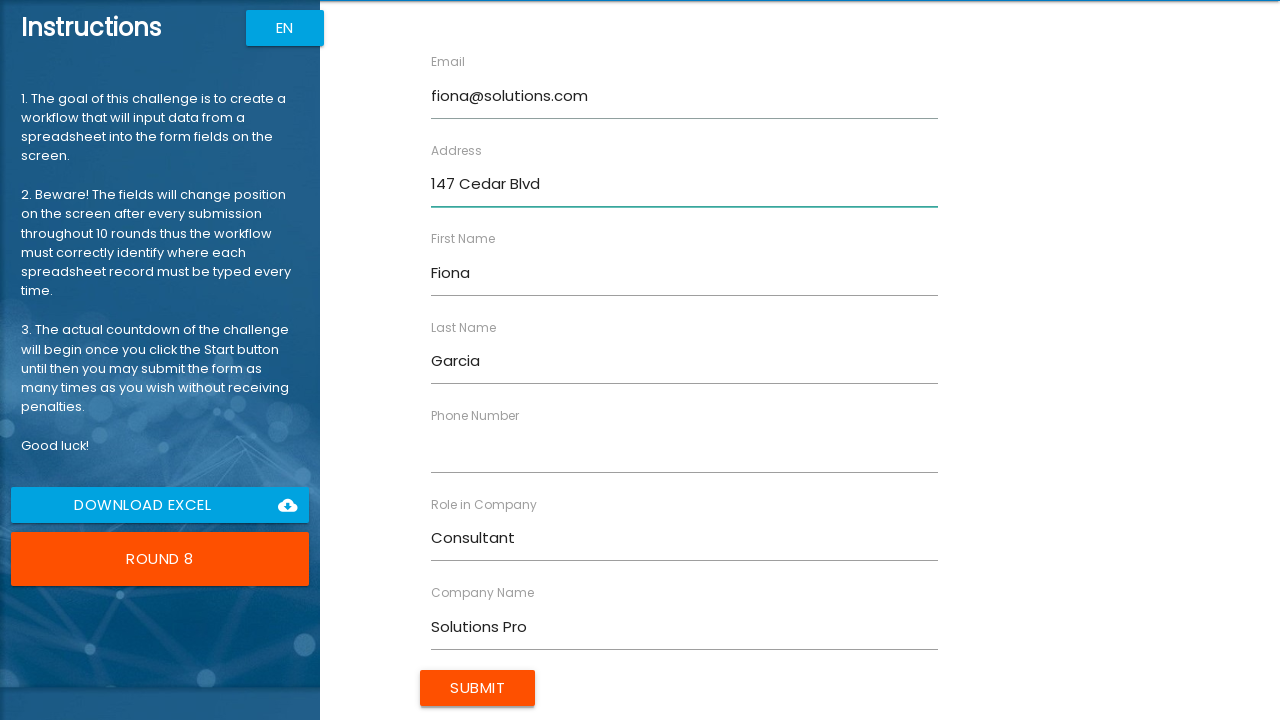

Filled 'Phone Number' field with '77743210987' for record 8 on label:has-text("Phone Number") >> ~ input >> nth=0
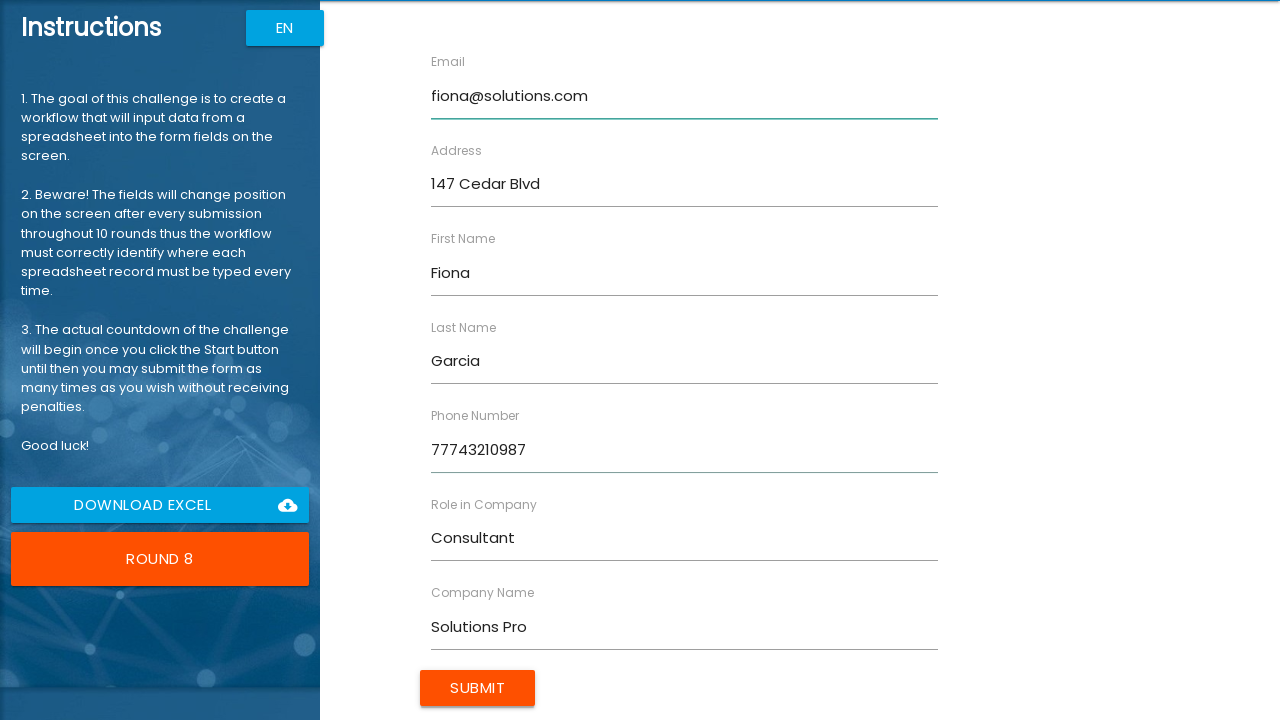

Submitted form for record 8 at (478, 688) on input[value="Submit"]
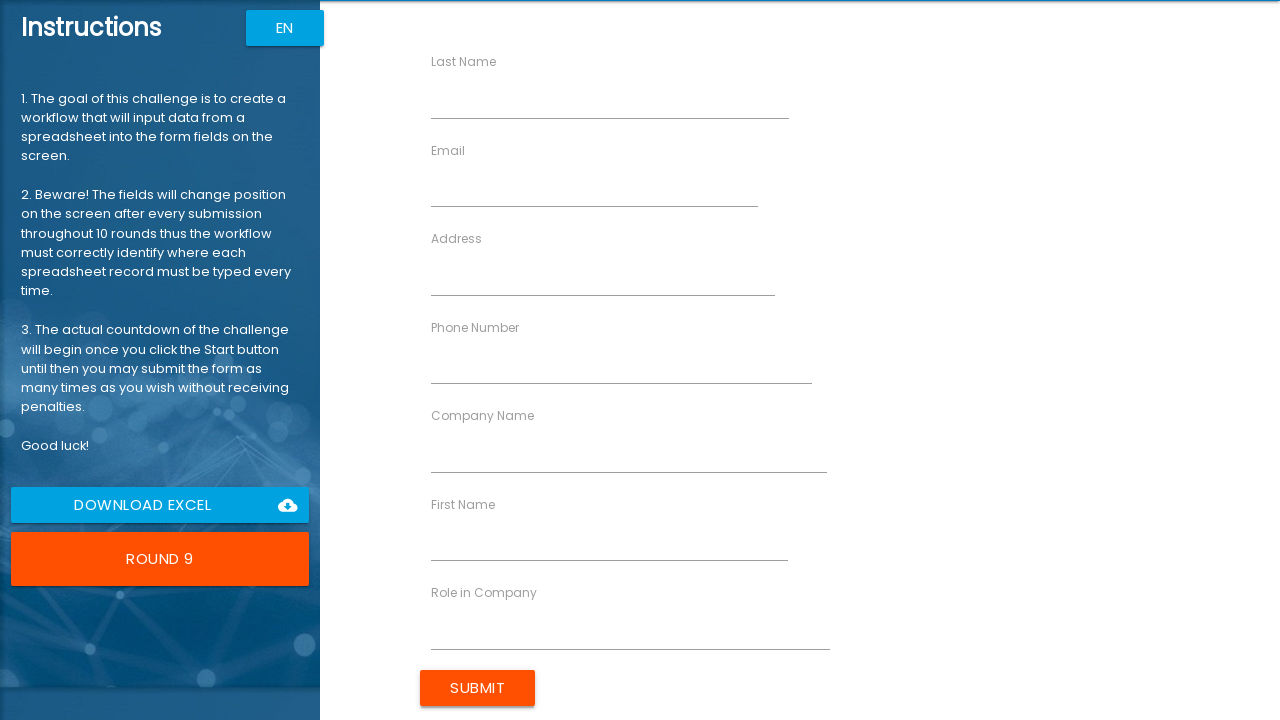

Filled 'First Name' field with 'George' for record 9 on label:has-text("First Name") >> ~ input >> nth=0
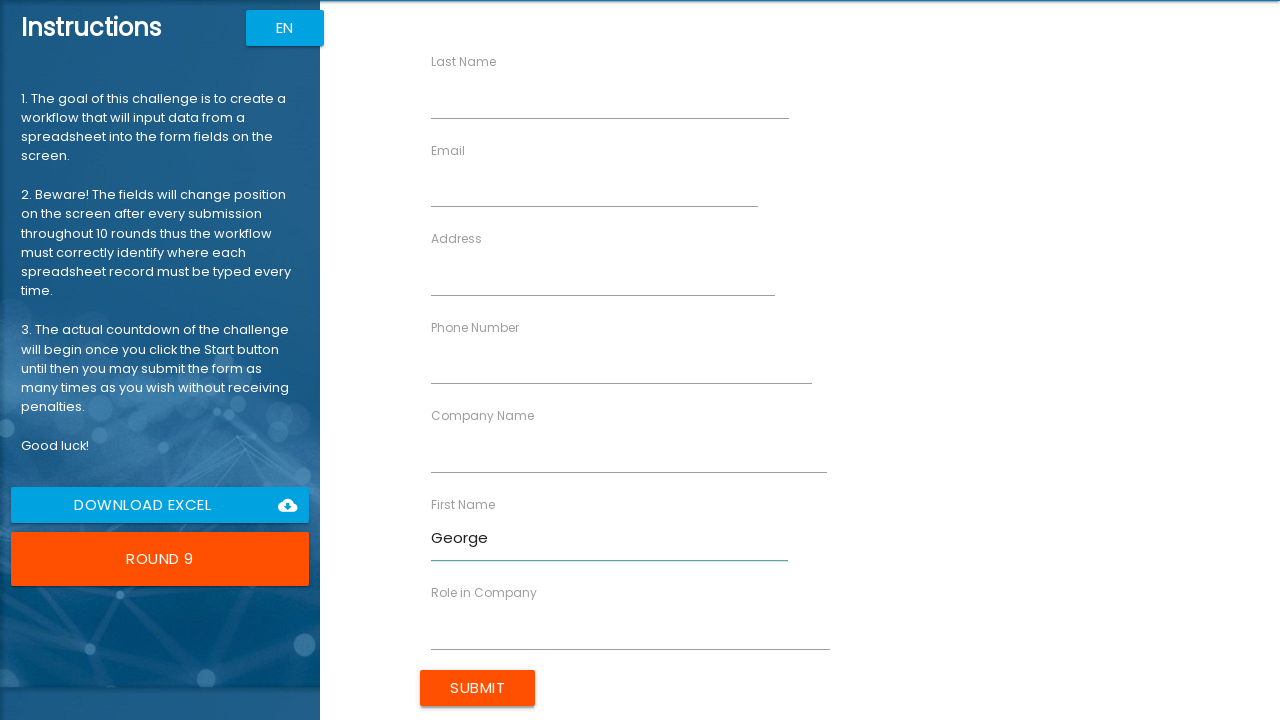

Filled 'Last Name' field with 'Martinez' for record 9 on label:has-text("Last Name") >> ~ input >> nth=0
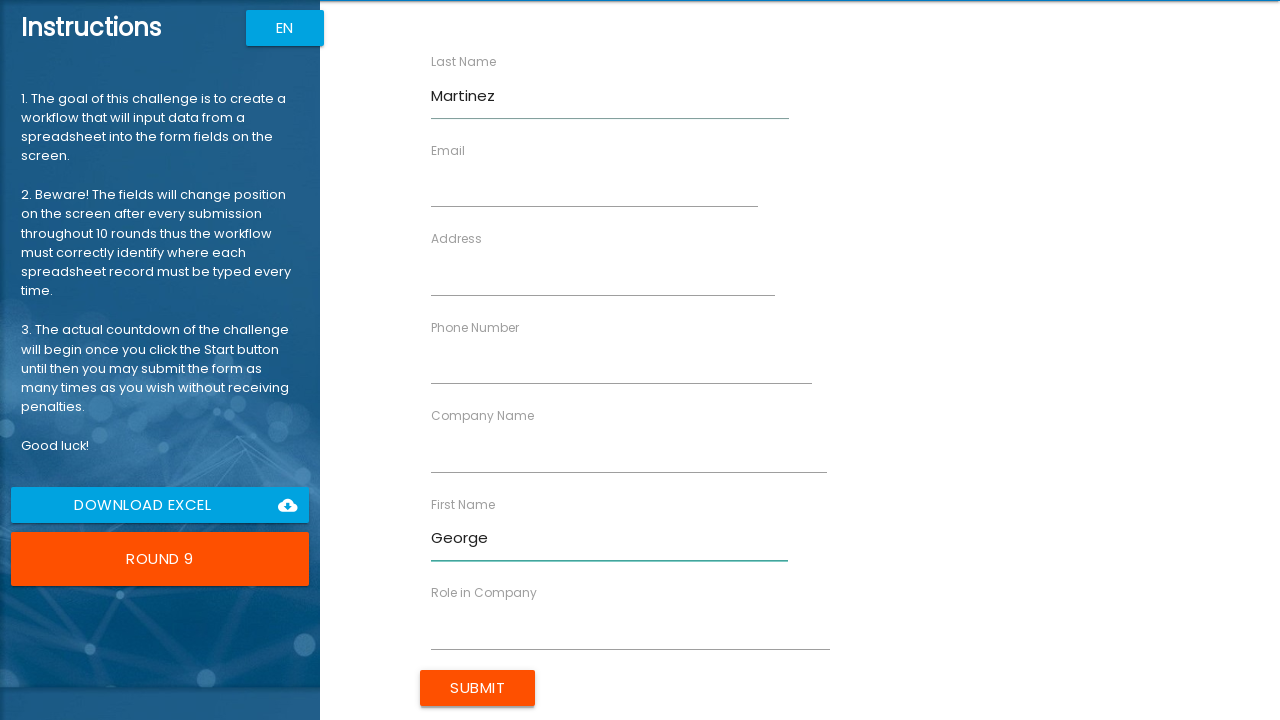

Filled 'Company Name' field with 'Digital Works' for record 9 on label:has-text("Company Name") >> ~ input >> nth=0
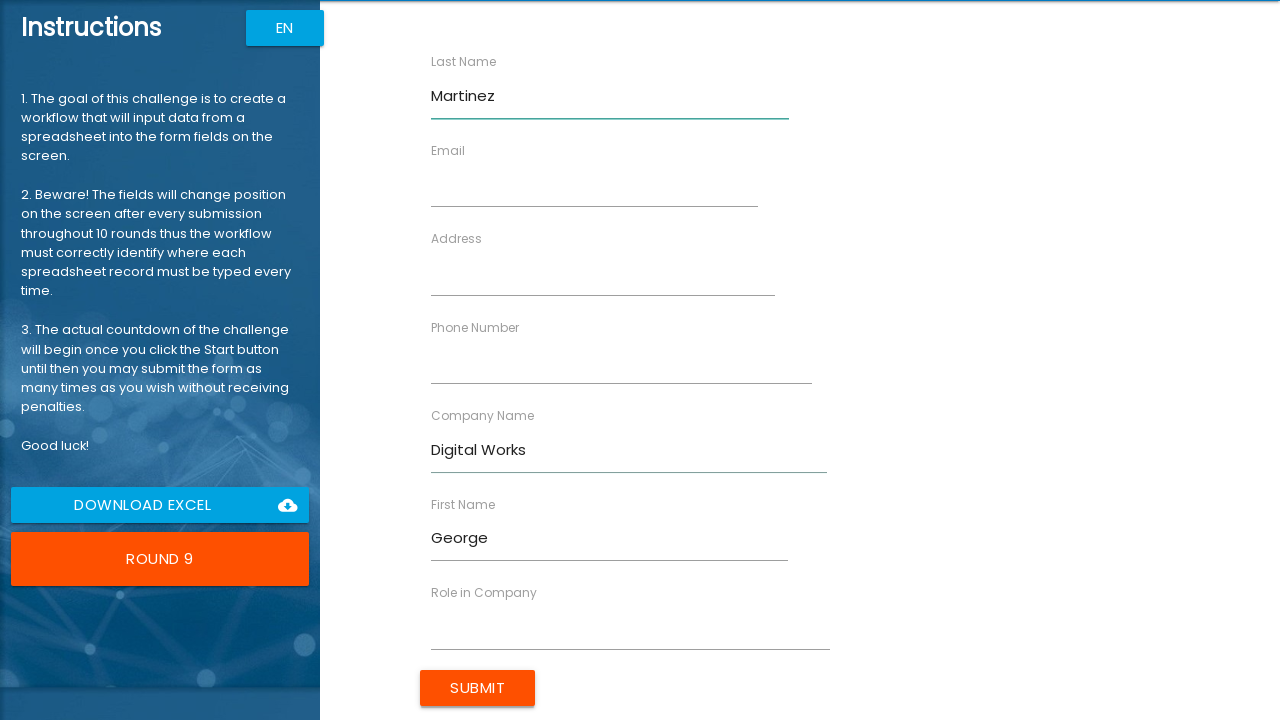

Filled 'Role in Company' field with 'Engineer' for record 9 on label:has-text("Role in Company") >> ~ input >> nth=0
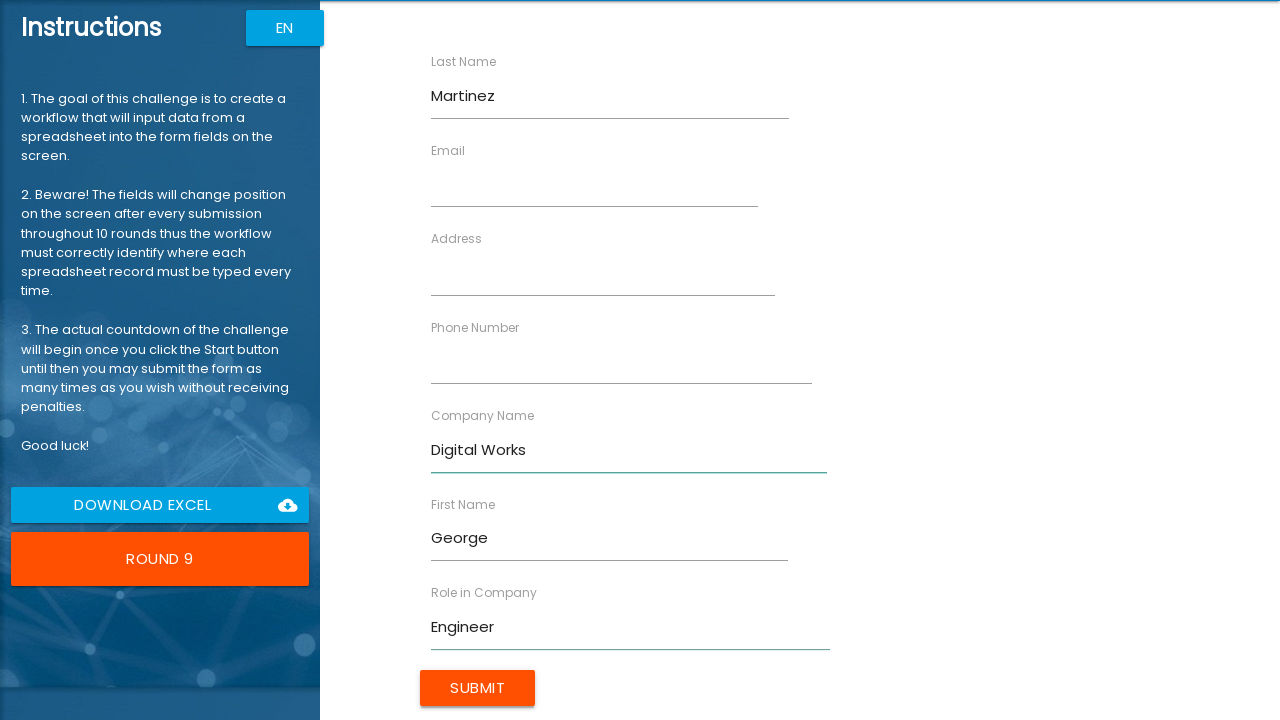

Filled 'Address' field with '258 Spruce Way' for record 9 on label:has-text("Address") >> ~ input >> nth=0
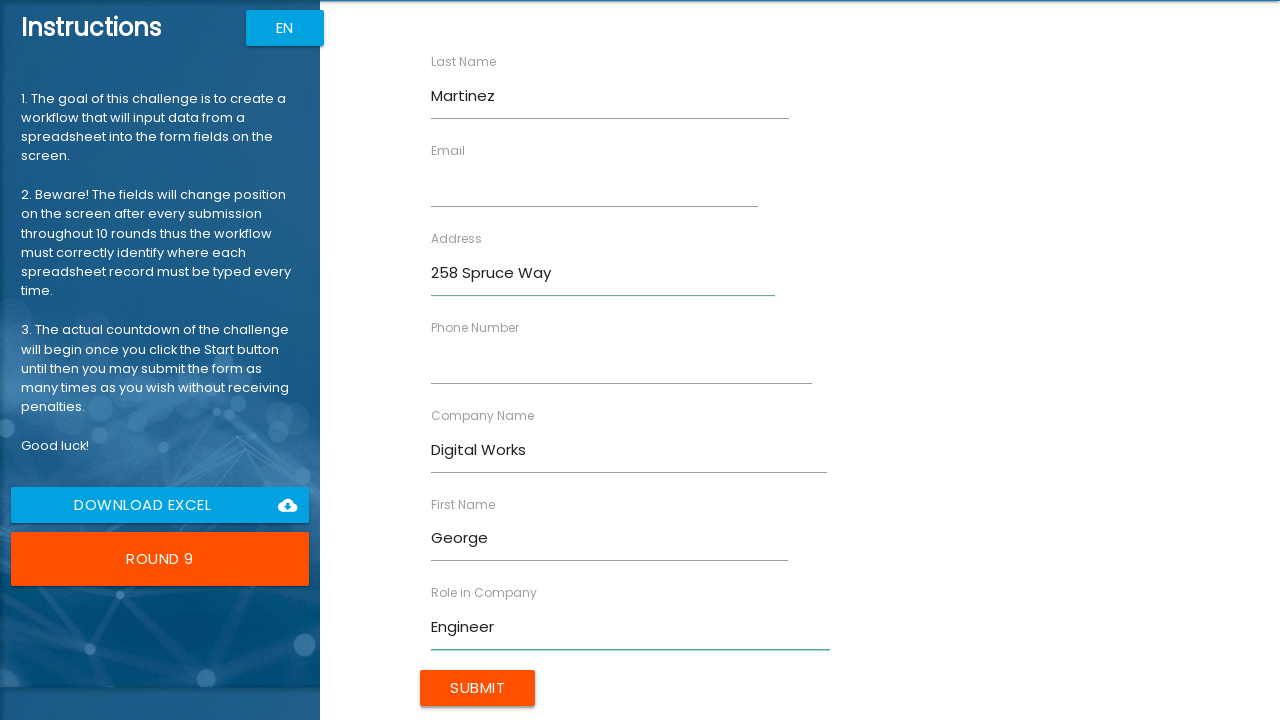

Filled 'Email' field with 'george@digital.com' for record 9 on label:has-text("Email") >> ~ input >> nth=0
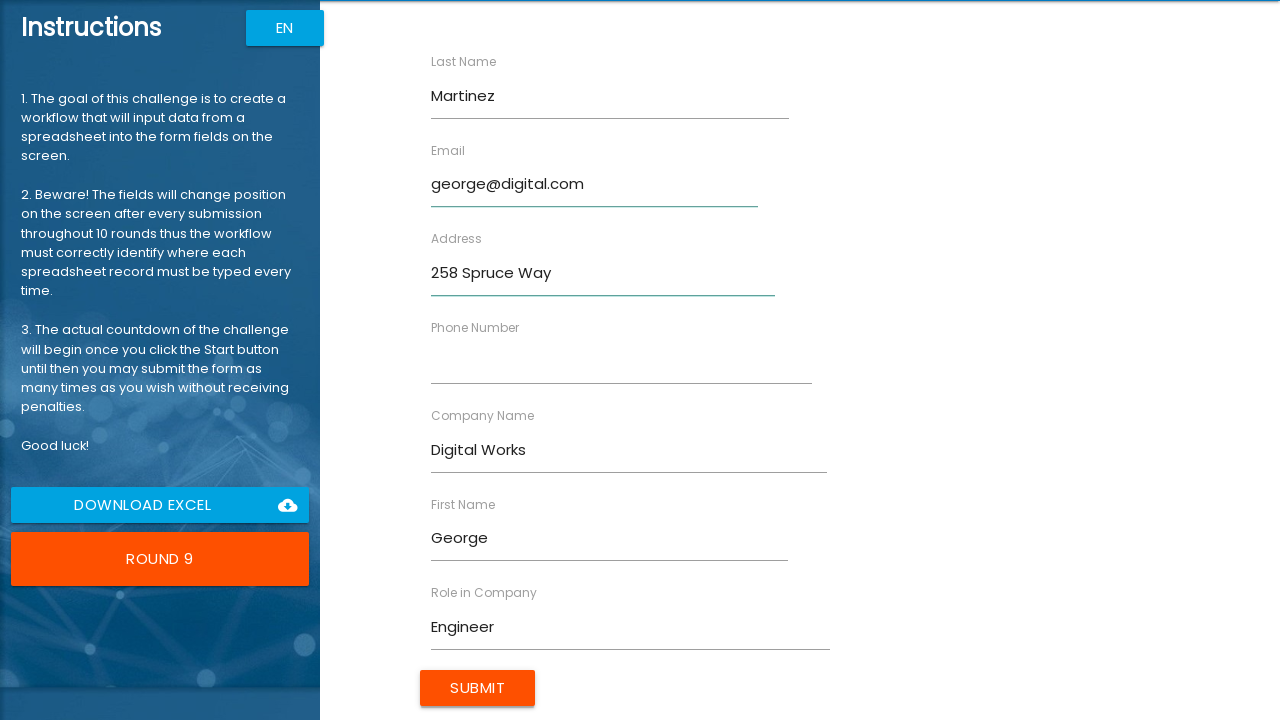

Filled 'Phone Number' field with '66632109876' for record 9 on label:has-text("Phone Number") >> ~ input >> nth=0
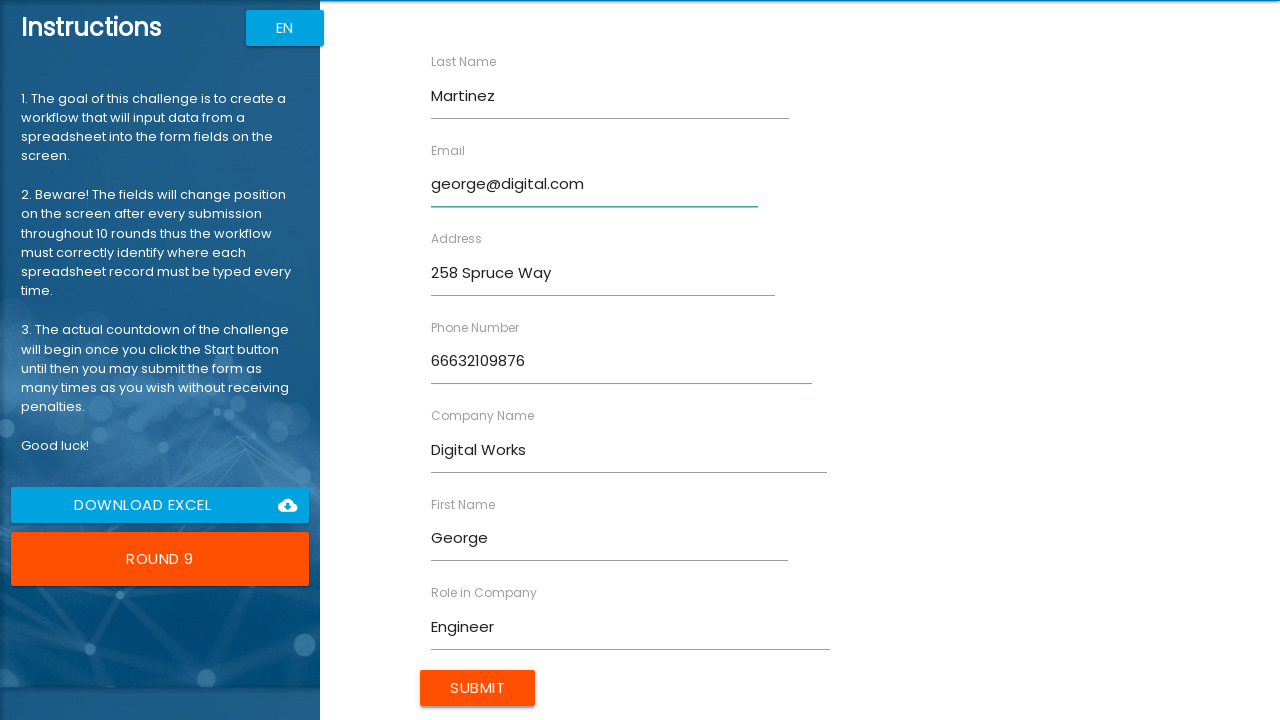

Submitted form for record 9 at (478, 688) on input[value="Submit"]
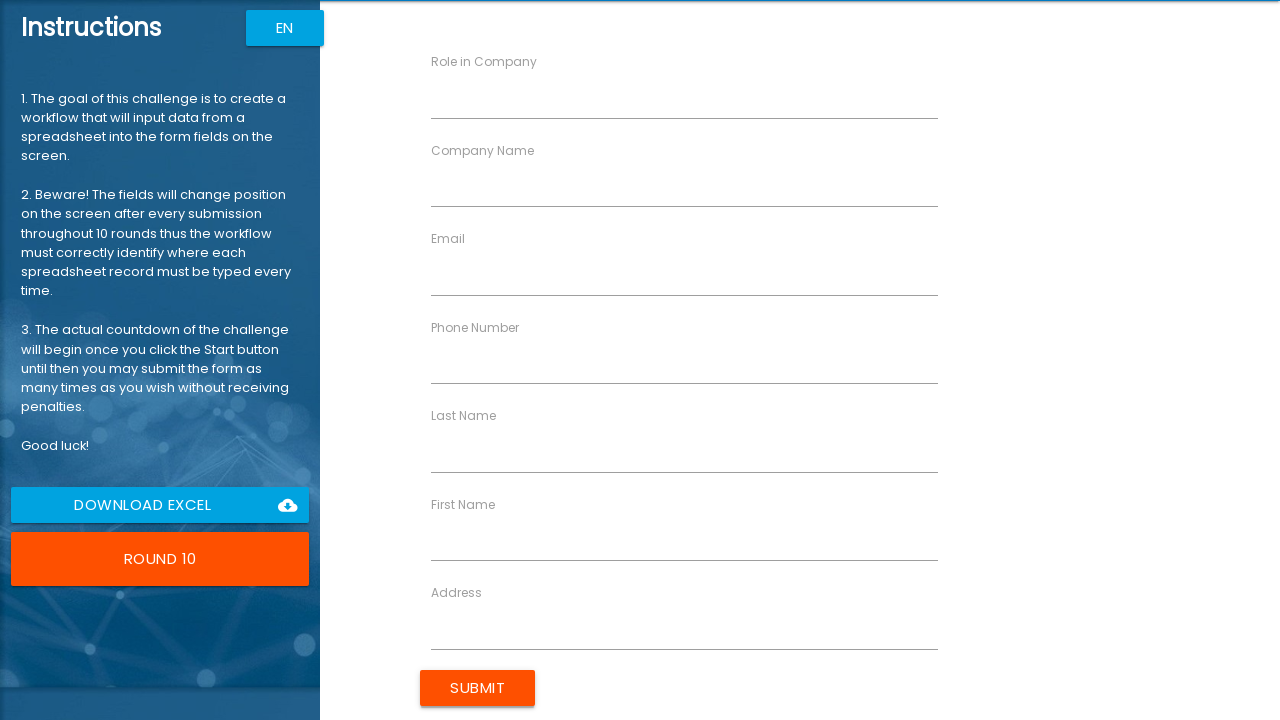

Filled 'First Name' field with 'Helen' for record 10 on label:has-text("First Name") >> ~ input >> nth=0
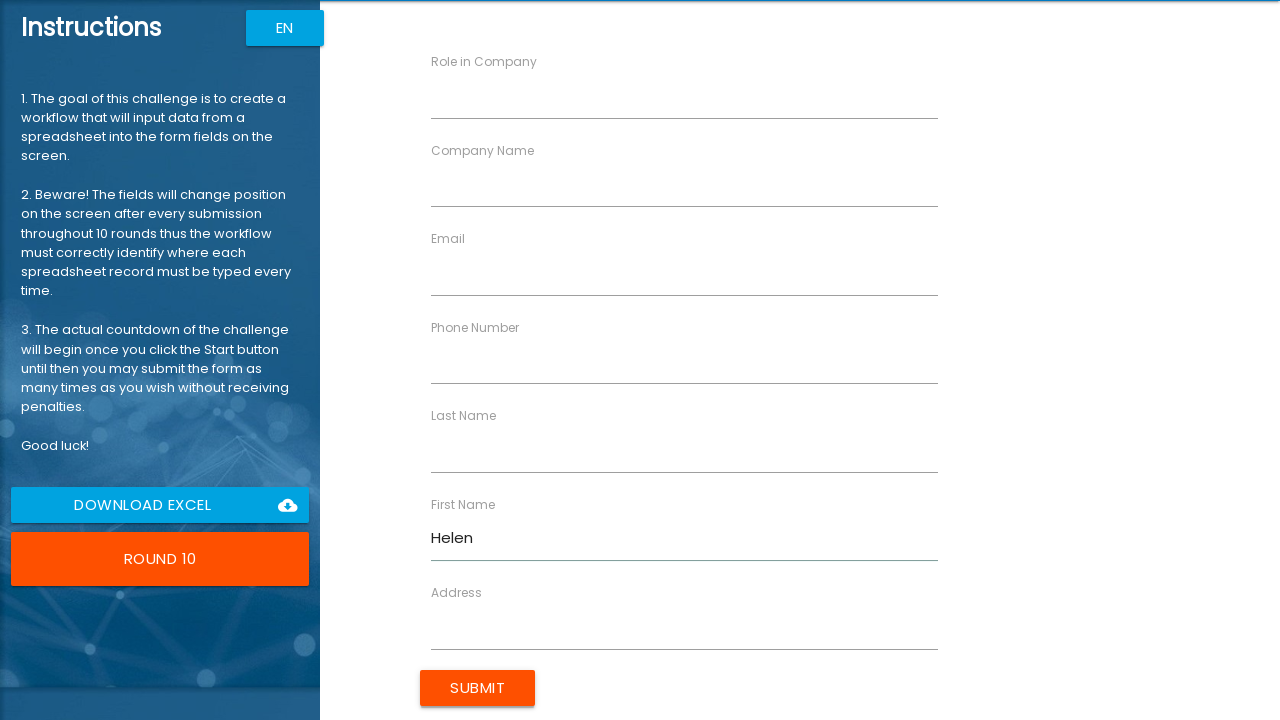

Filled 'Last Name' field with 'Robinson' for record 10 on label:has-text("Last Name") >> ~ input >> nth=0
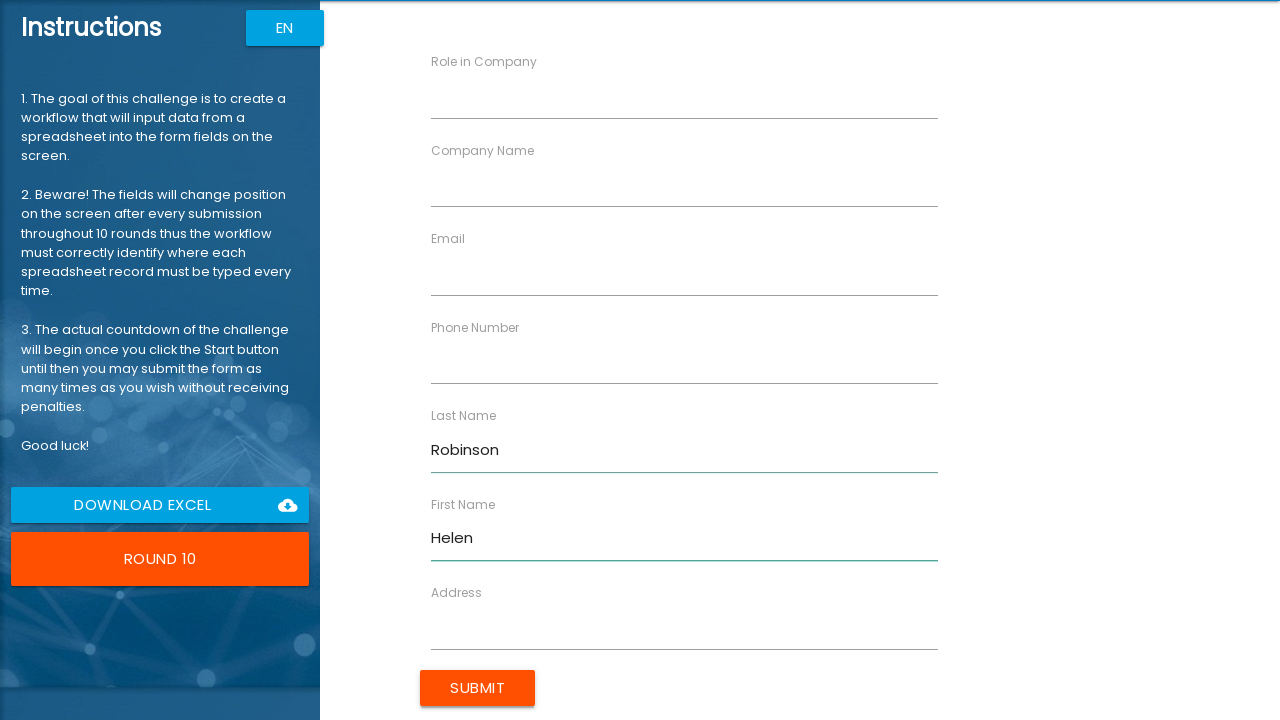

Filled 'Company Name' field with 'Future Tech' for record 10 on label:has-text("Company Name") >> ~ input >> nth=0
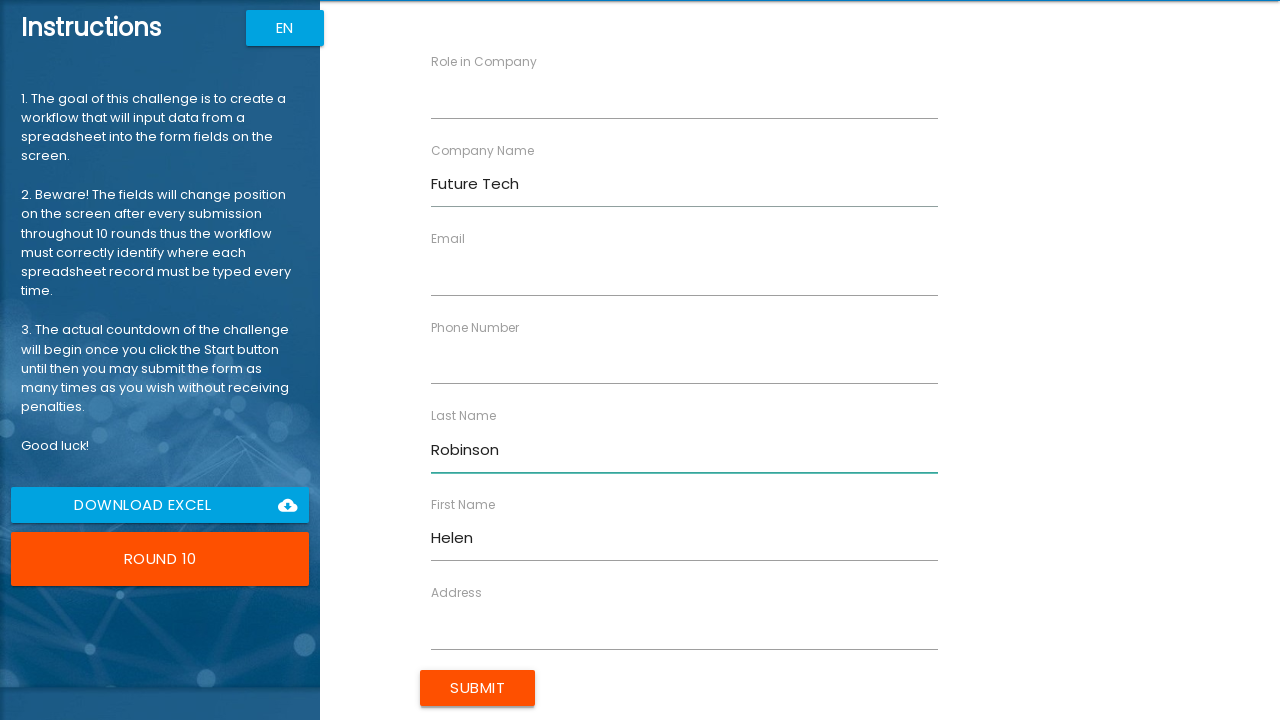

Filled 'Role in Company' field with 'Designer' for record 10 on label:has-text("Role in Company") >> ~ input >> nth=0
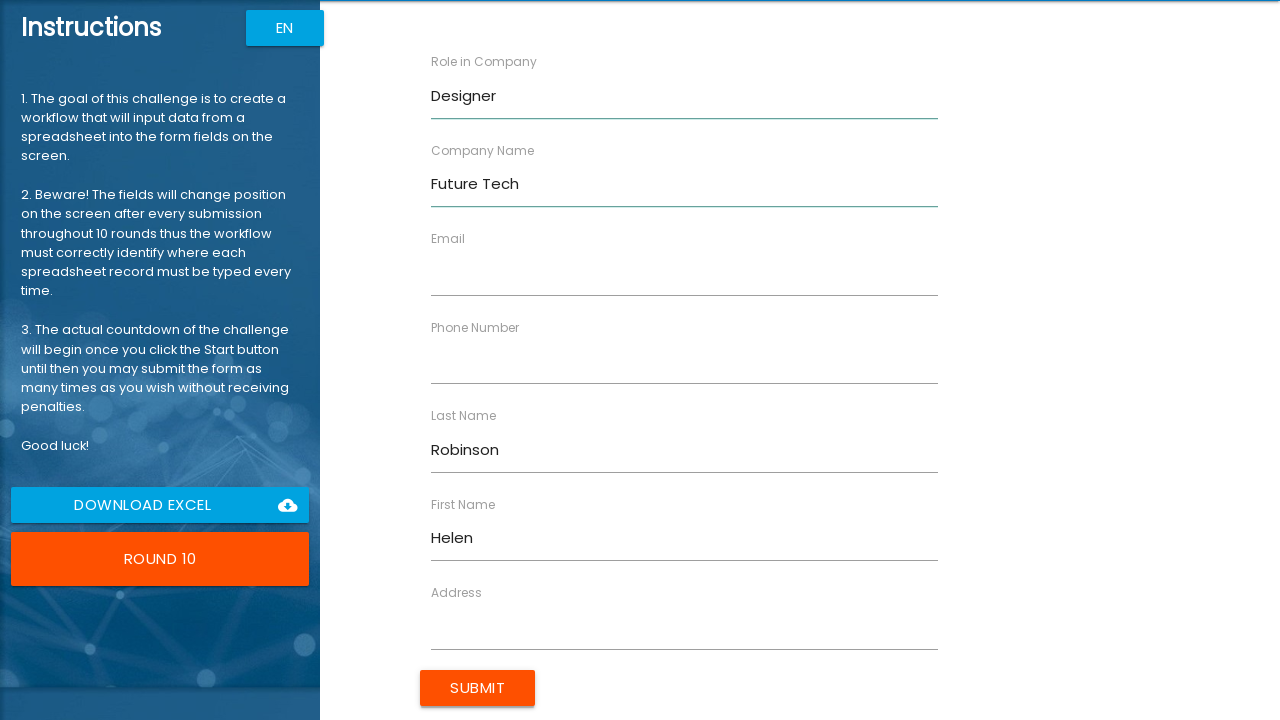

Filled 'Address' field with '369 Willow Path' for record 10 on label:has-text("Address") >> ~ input >> nth=0
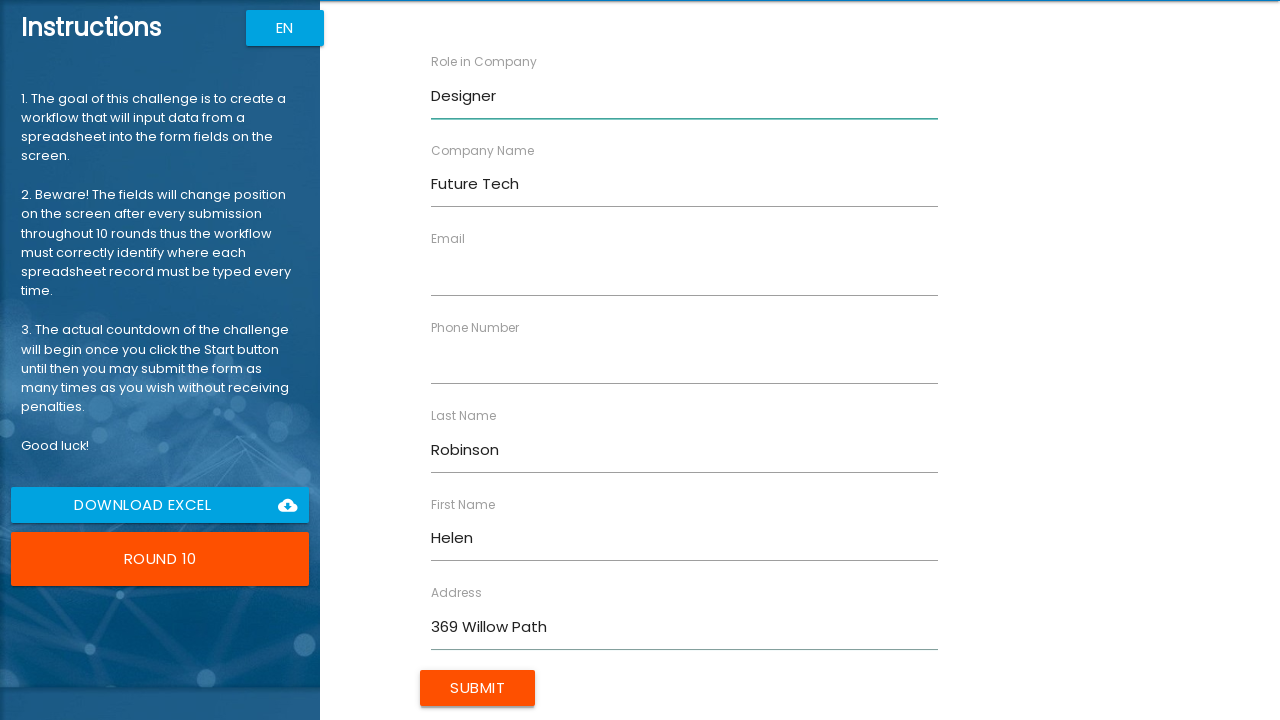

Filled 'Email' field with 'helen@future.com' for record 10 on label:has-text("Email") >> ~ input >> nth=0
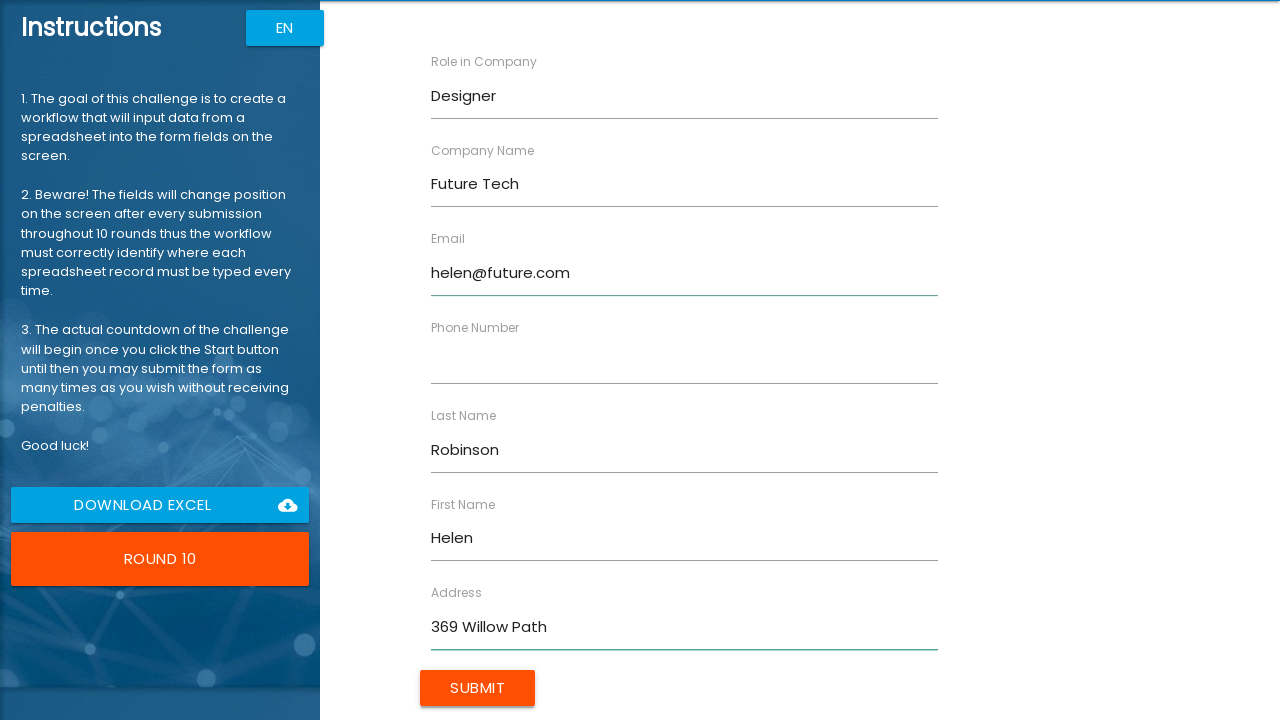

Filled 'Phone Number' field with '55521098765' for record 10 on label:has-text("Phone Number") >> ~ input >> nth=0
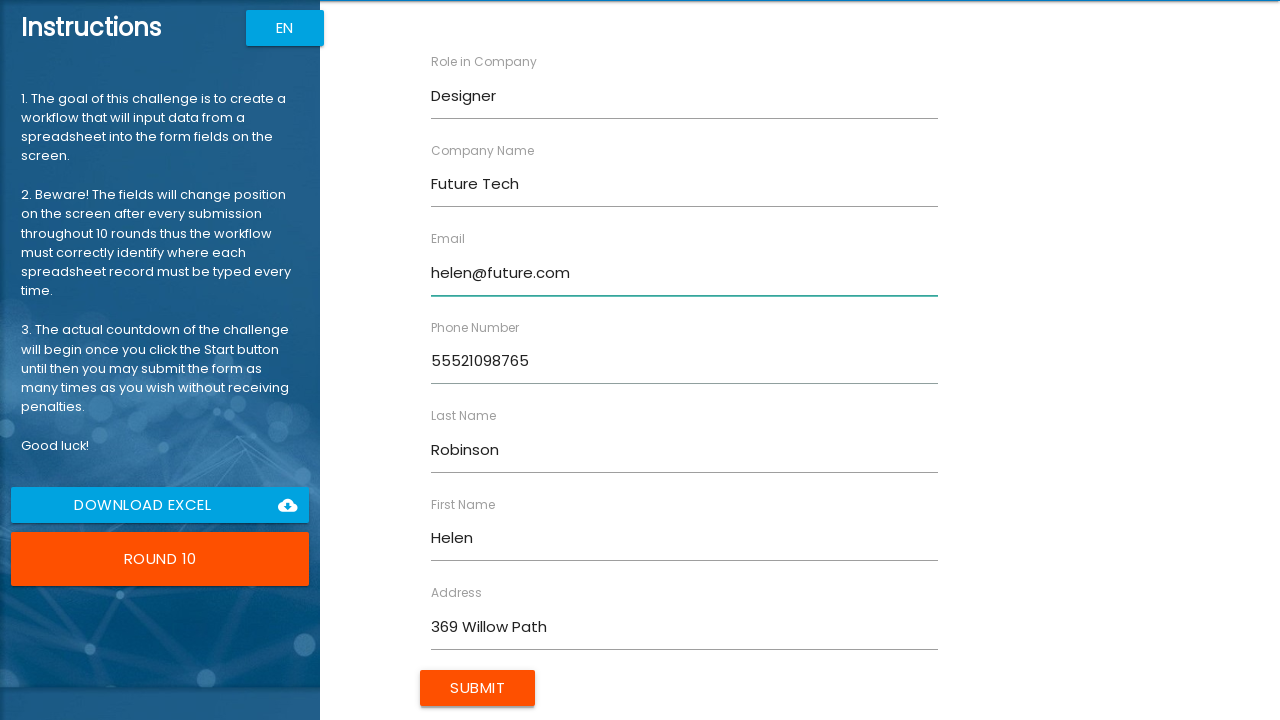

Submitted form for record 10 at (478, 688) on input[value="Submit"]
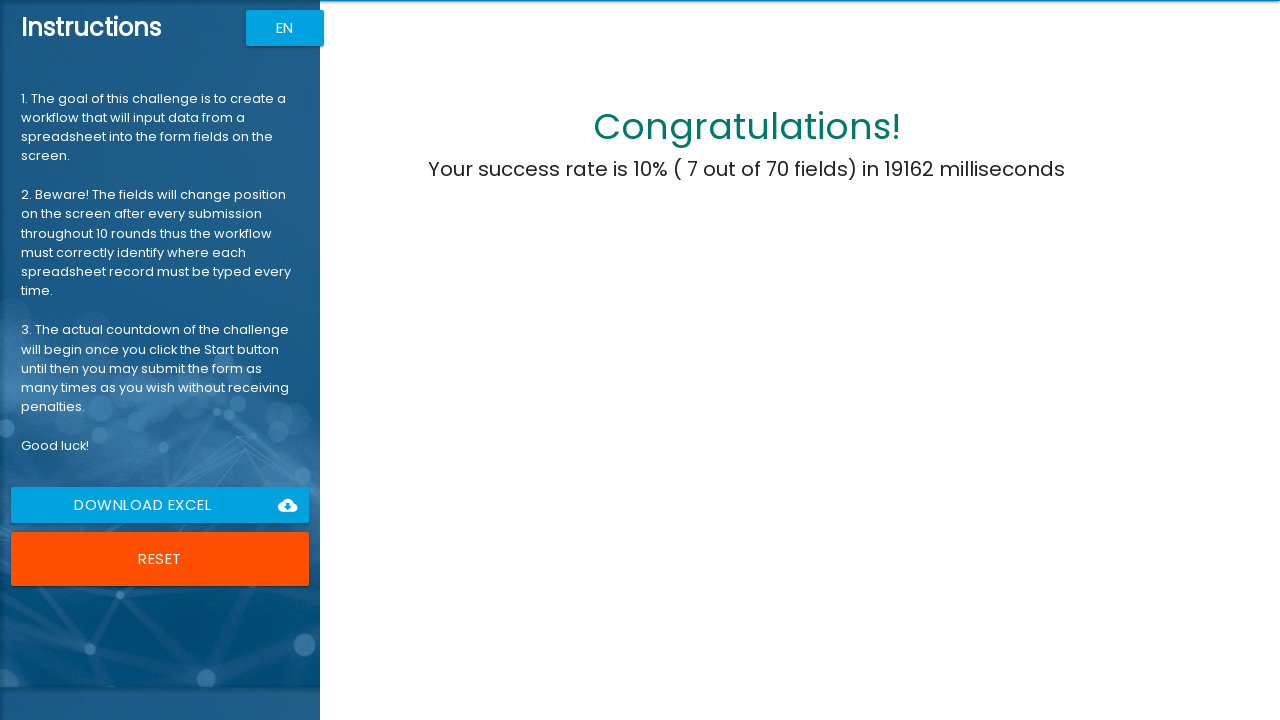

Waited 2 seconds to view final results
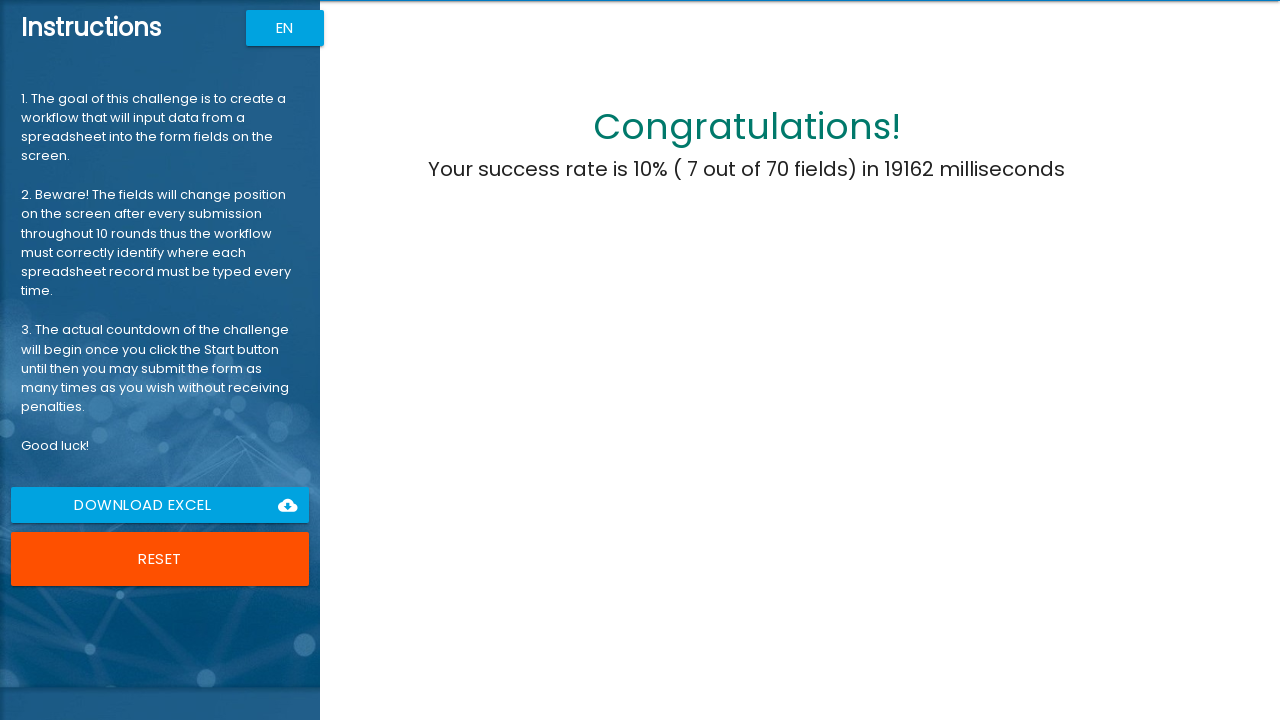

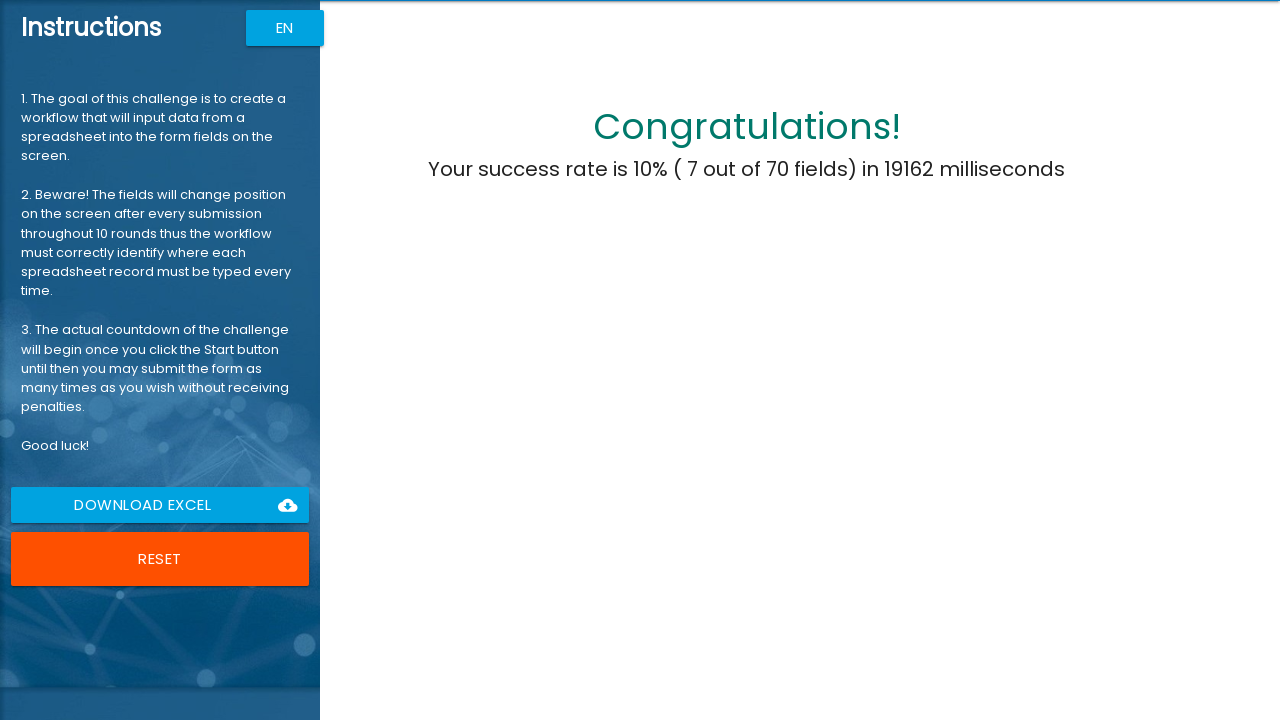